Tests filling a large form by entering text into all text input fields and submitting the form.

Starting URL: http://suninjuly.github.io/huge_form.html

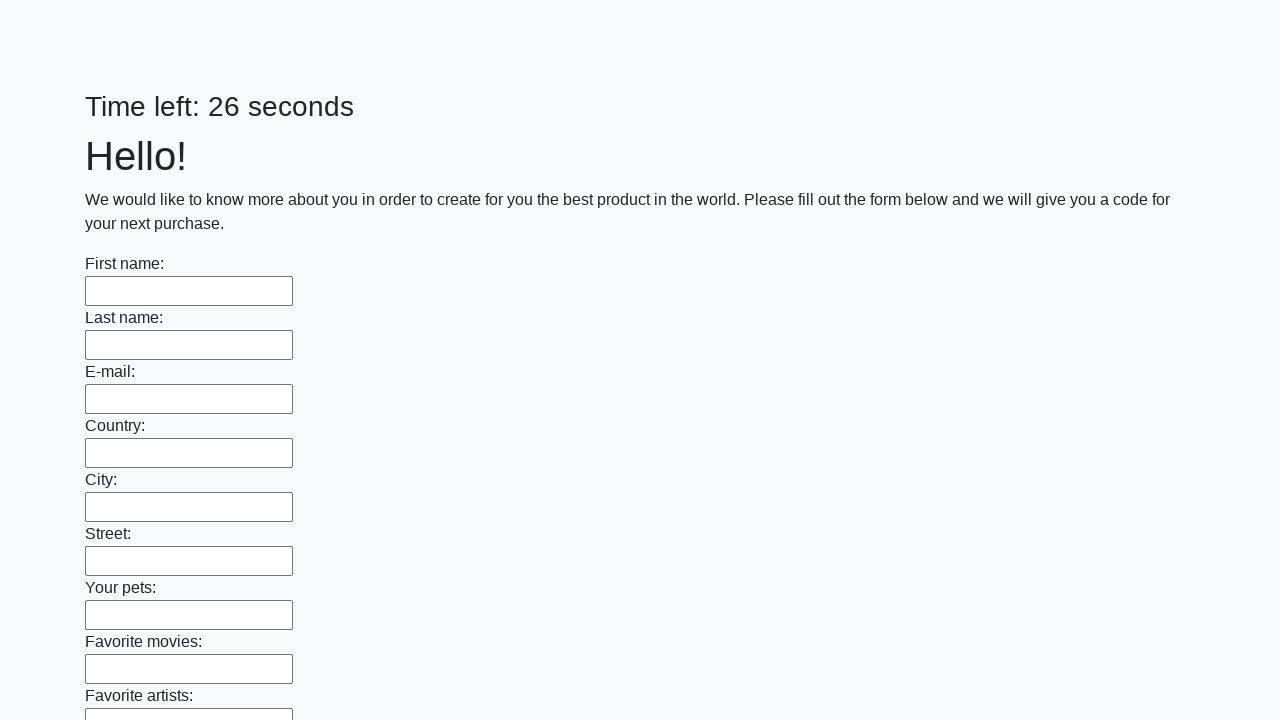

Navigated to huge form page
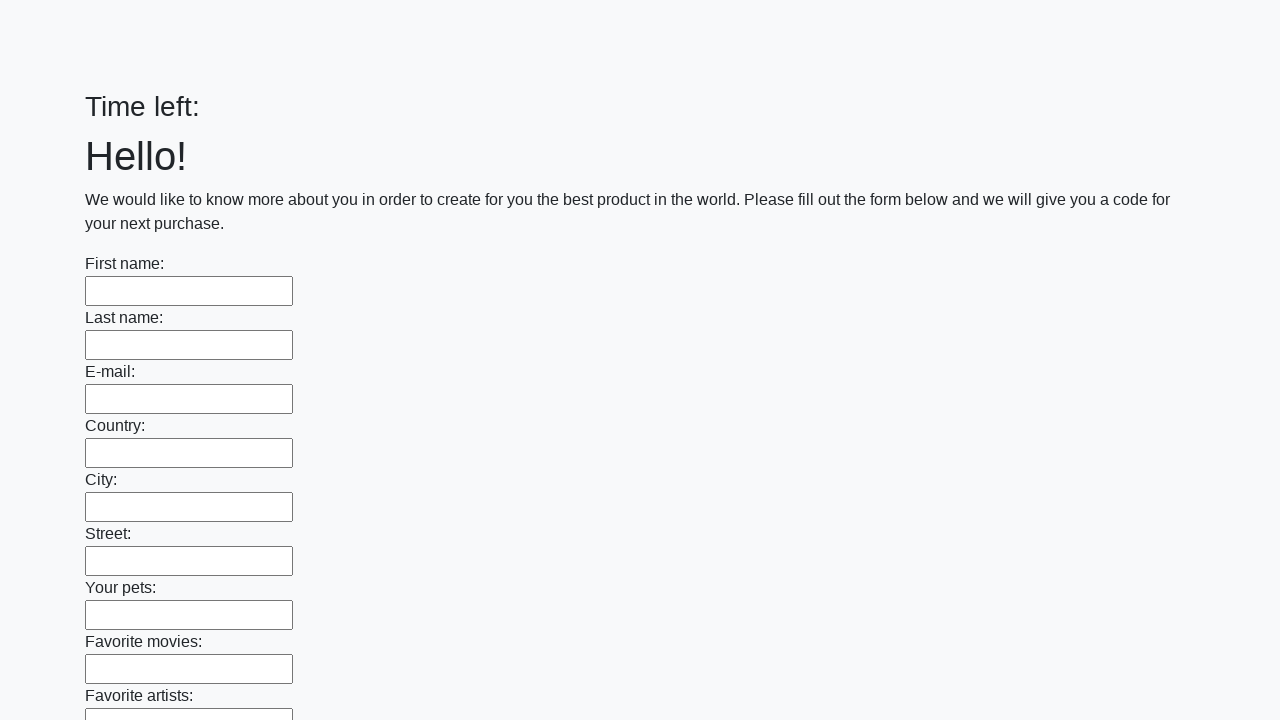

Filled a text input field with 'Privet' on input[type='text'] >> nth=0
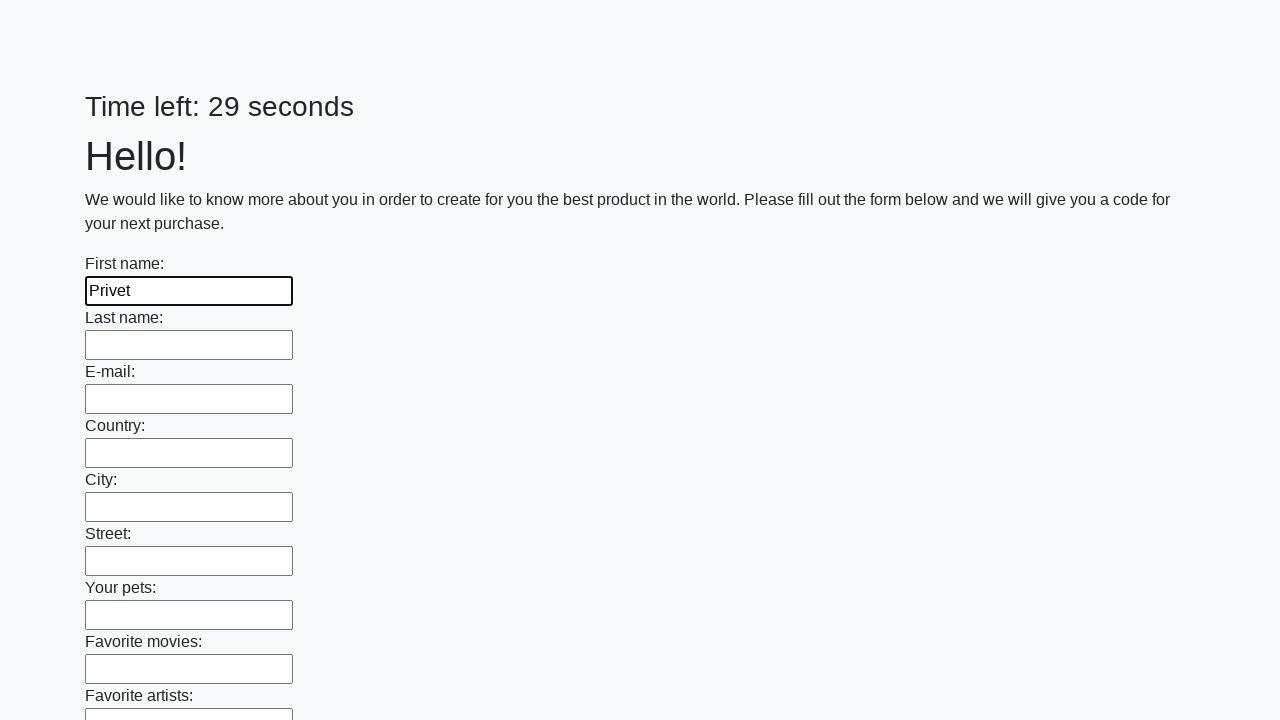

Filled a text input field with 'Privet' on input[type='text'] >> nth=1
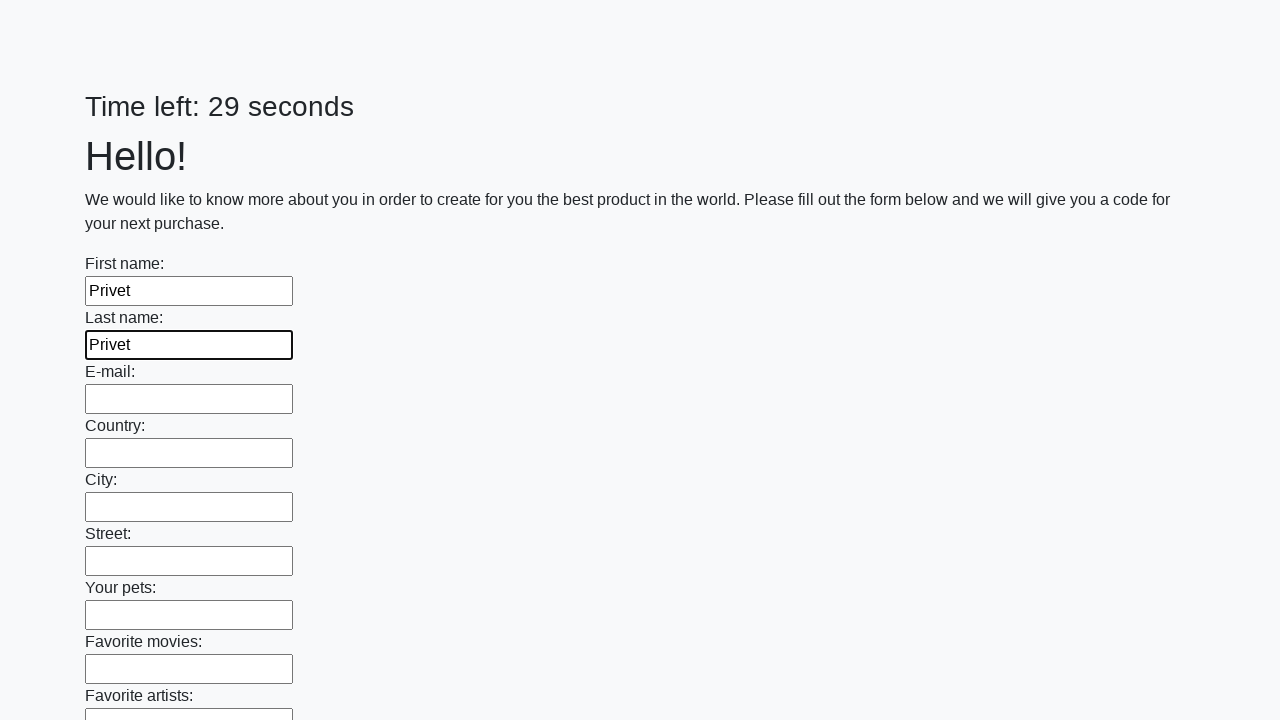

Filled a text input field with 'Privet' on input[type='text'] >> nth=2
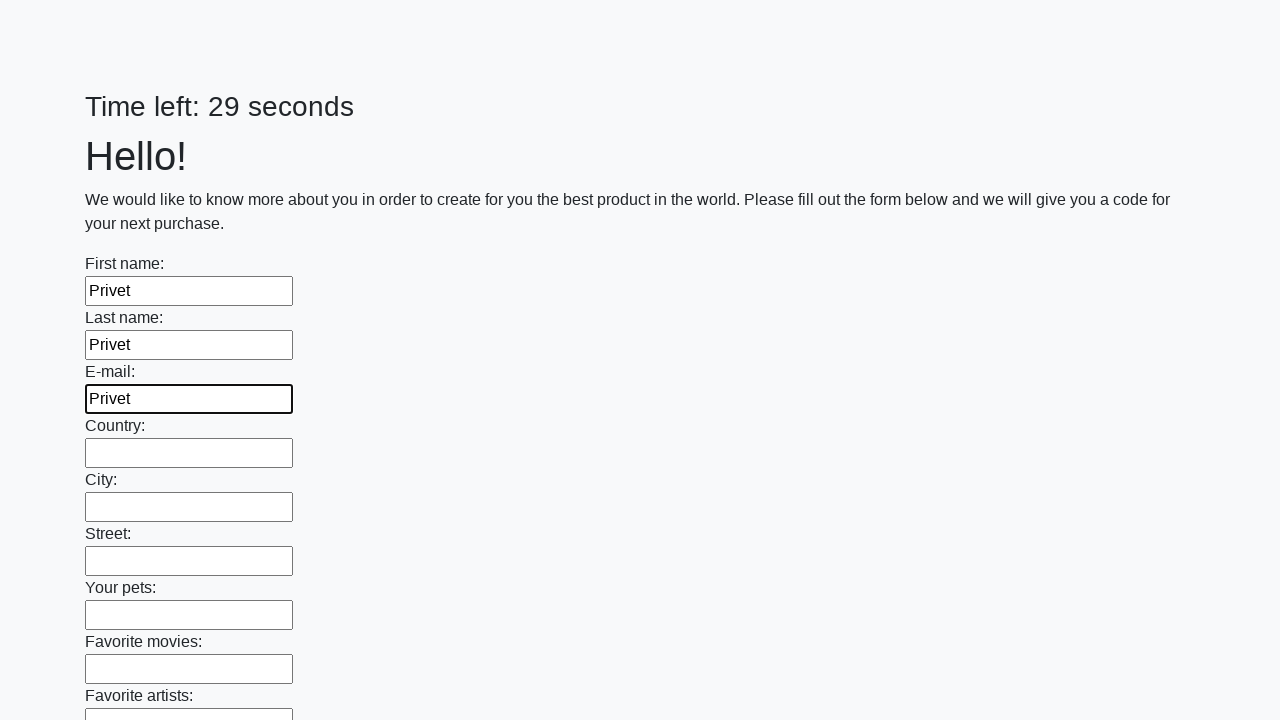

Filled a text input field with 'Privet' on input[type='text'] >> nth=3
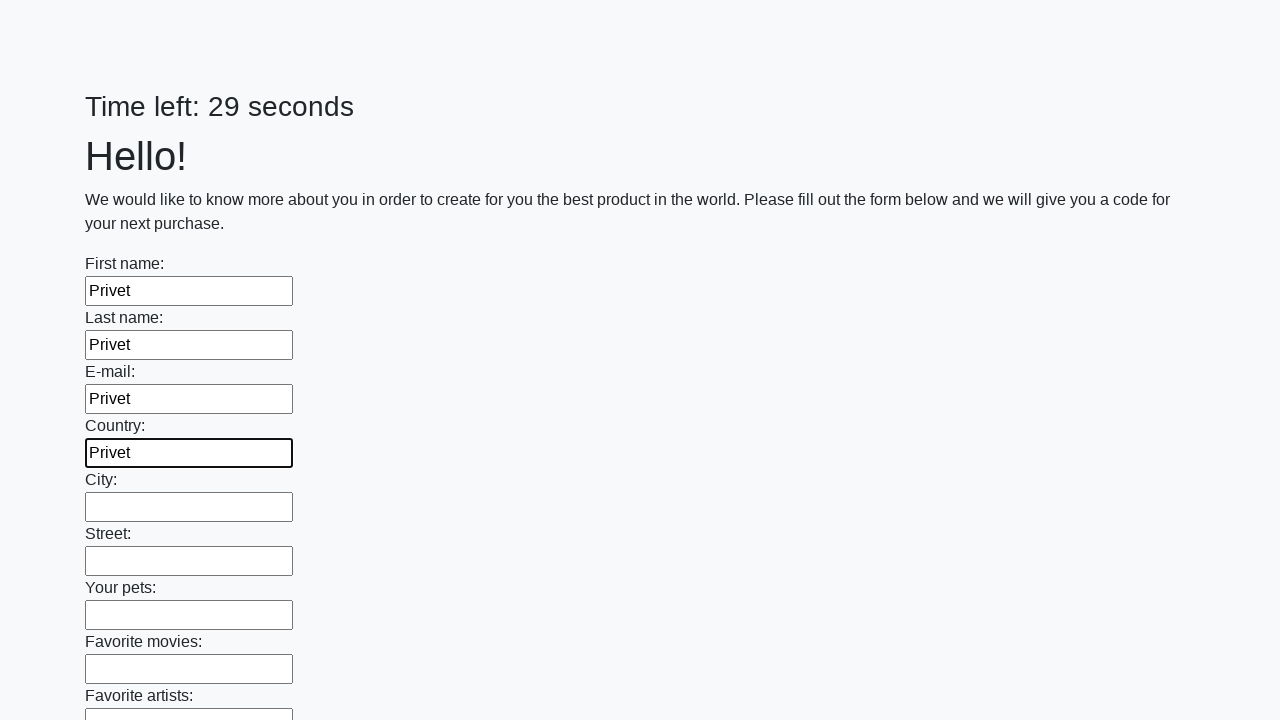

Filled a text input field with 'Privet' on input[type='text'] >> nth=4
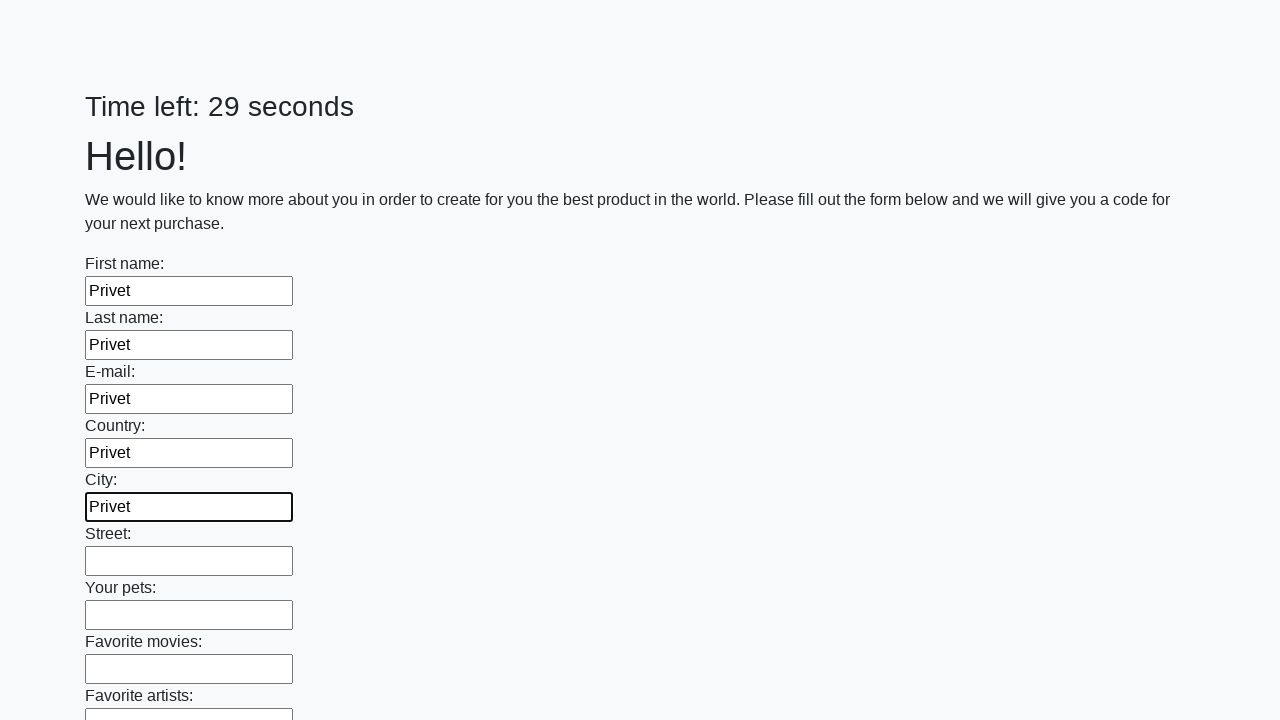

Filled a text input field with 'Privet' on input[type='text'] >> nth=5
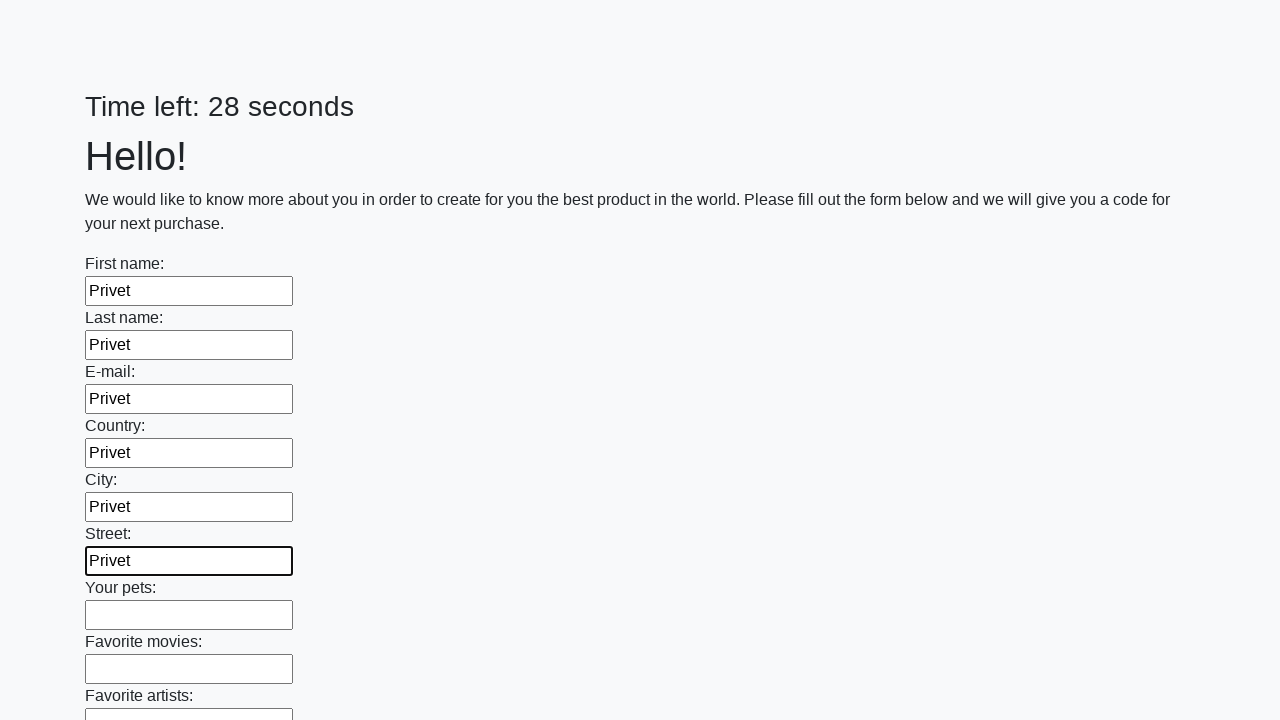

Filled a text input field with 'Privet' on input[type='text'] >> nth=6
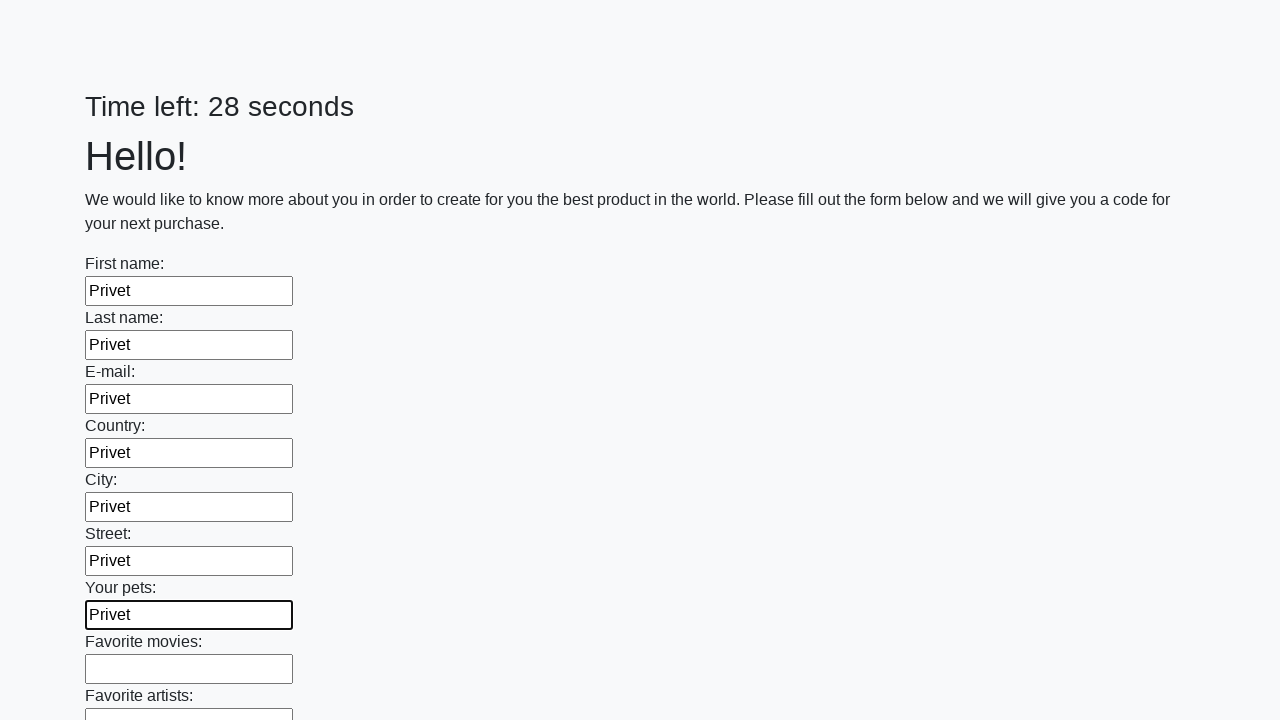

Filled a text input field with 'Privet' on input[type='text'] >> nth=7
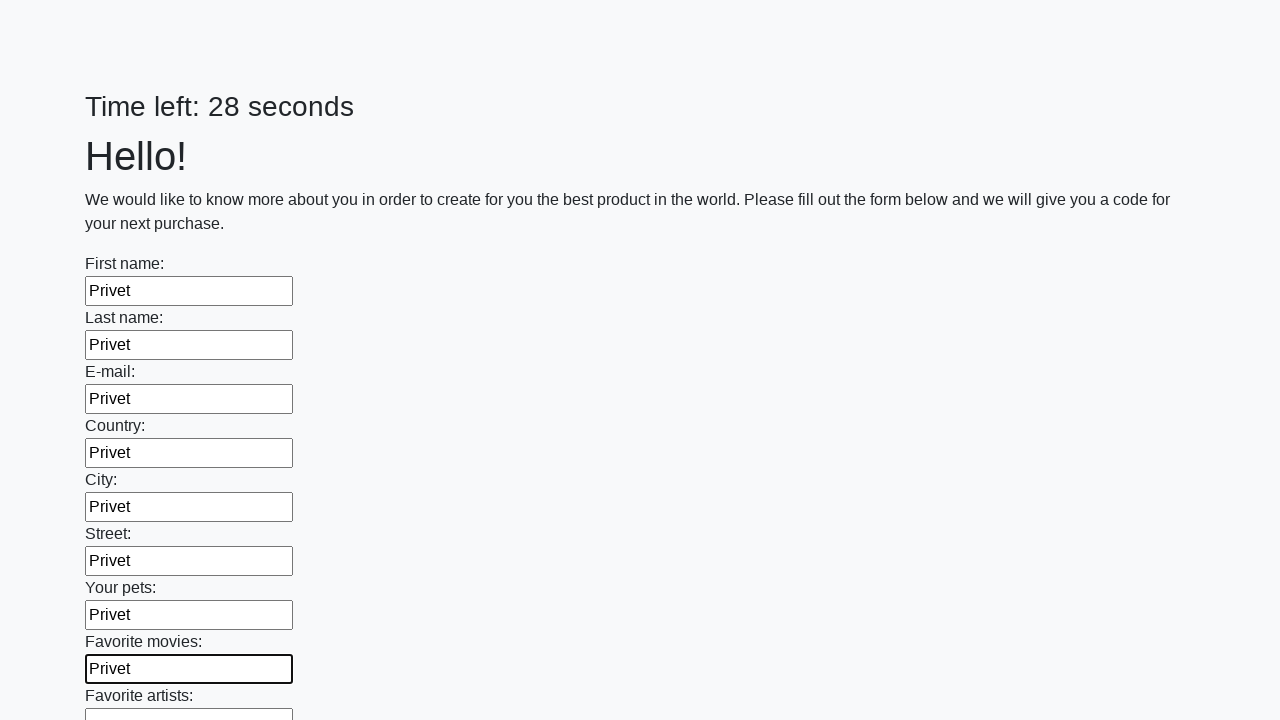

Filled a text input field with 'Privet' on input[type='text'] >> nth=8
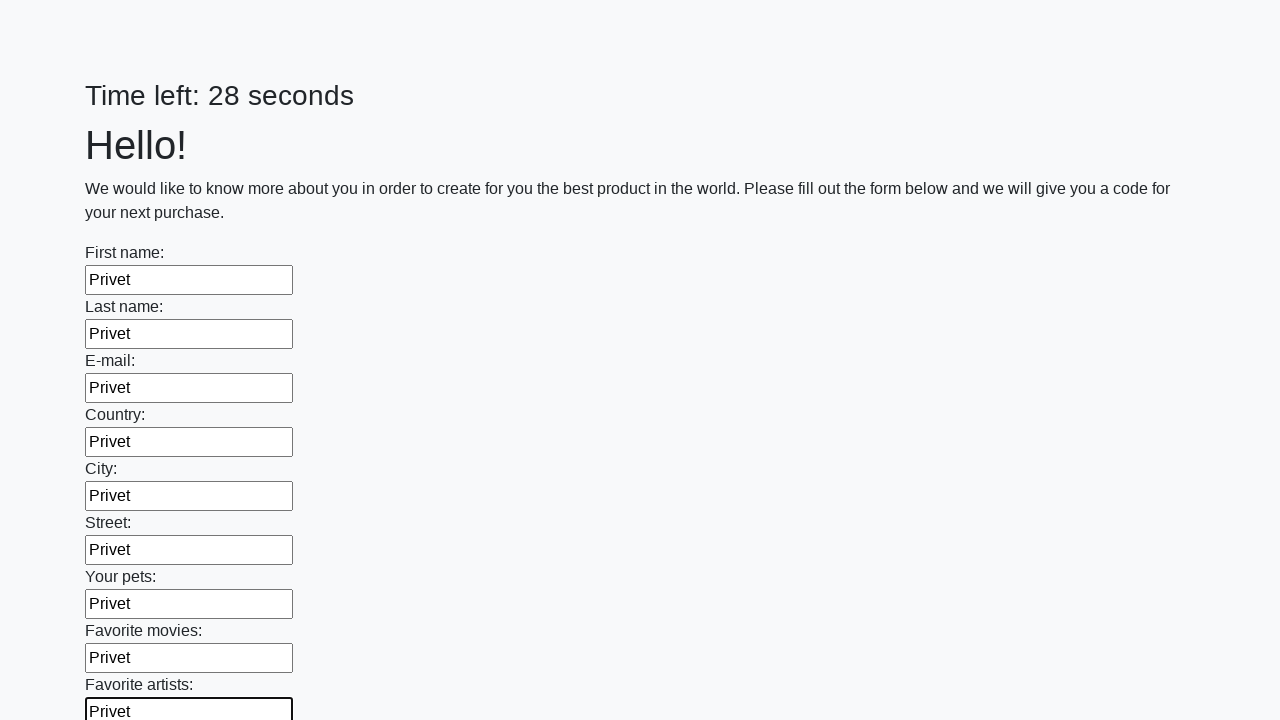

Filled a text input field with 'Privet' on input[type='text'] >> nth=9
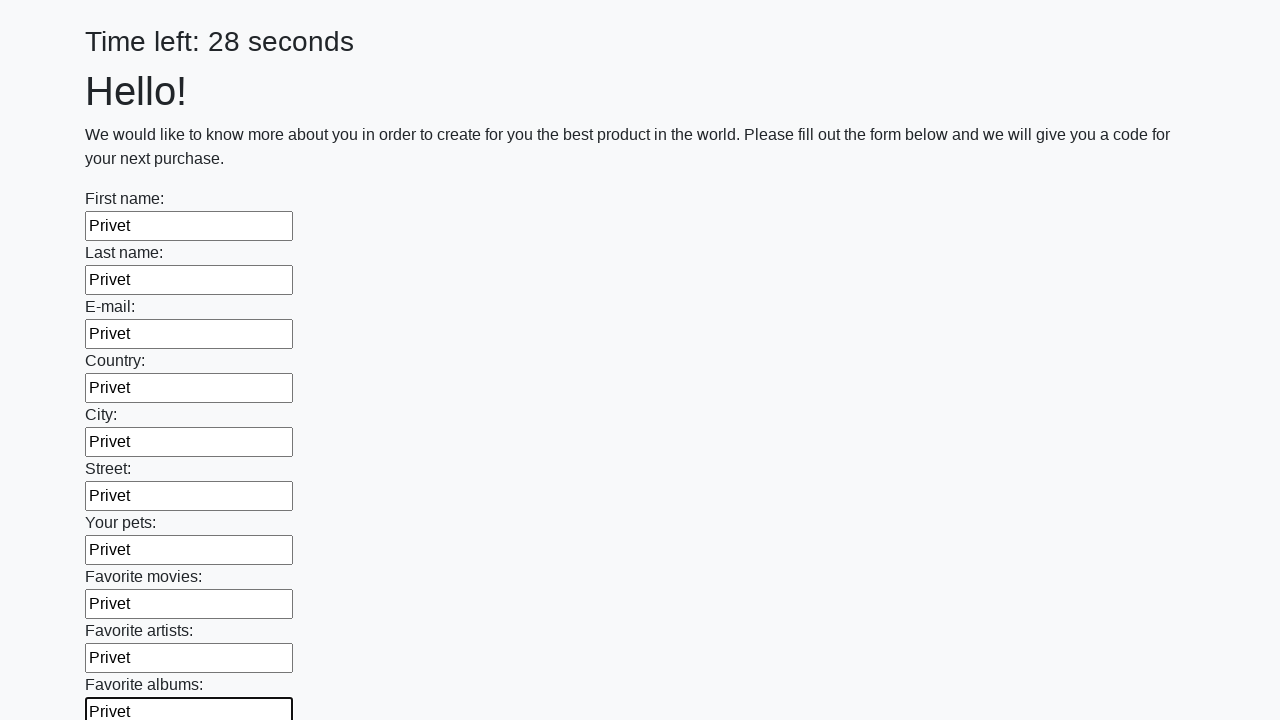

Filled a text input field with 'Privet' on input[type='text'] >> nth=10
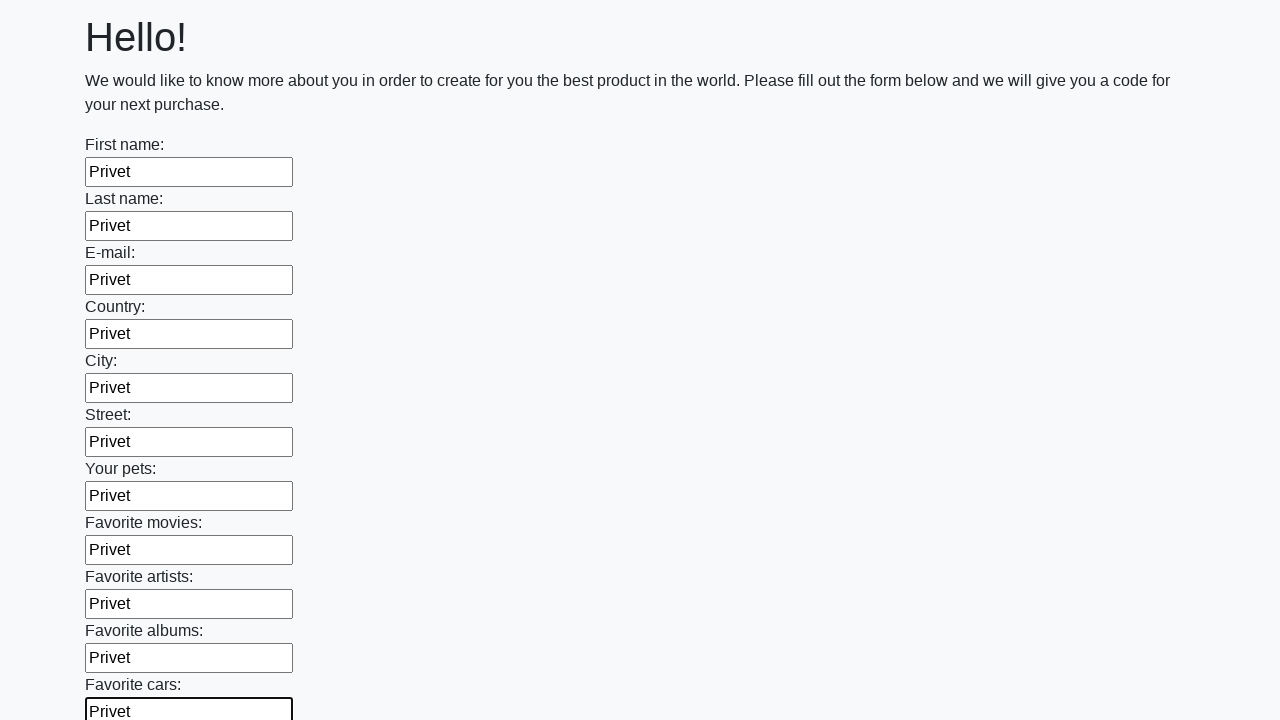

Filled a text input field with 'Privet' on input[type='text'] >> nth=11
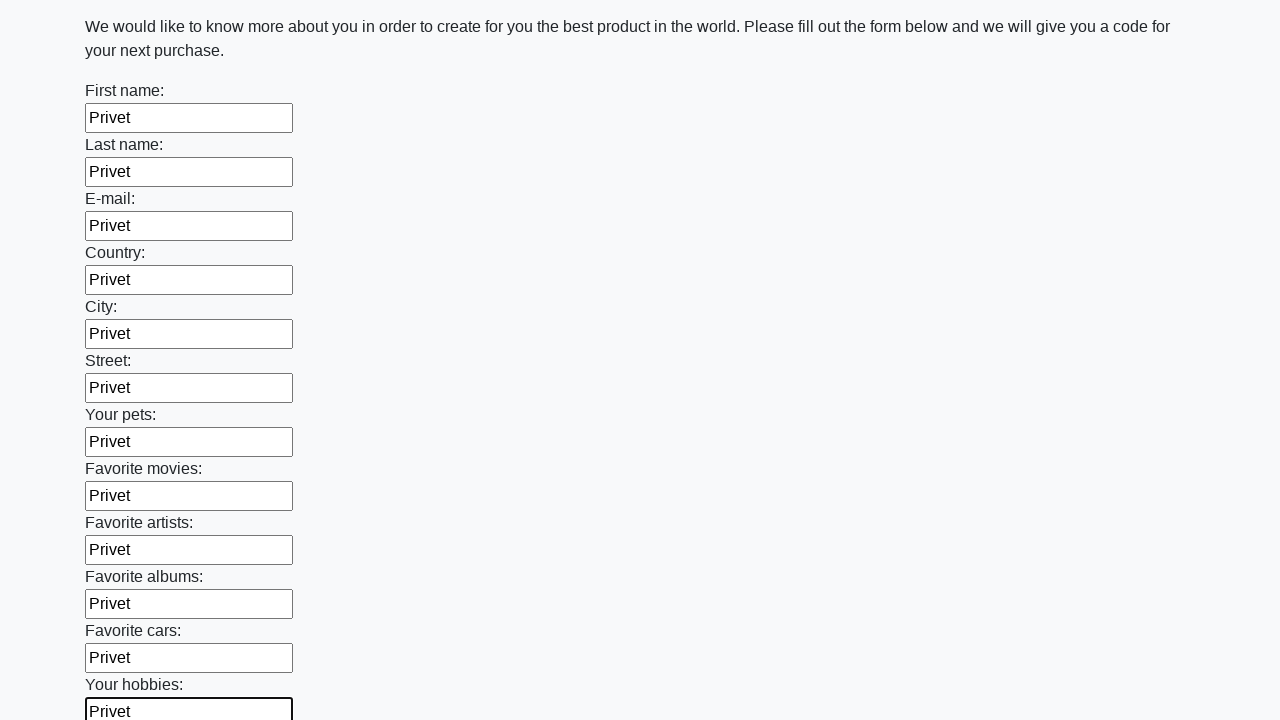

Filled a text input field with 'Privet' on input[type='text'] >> nth=12
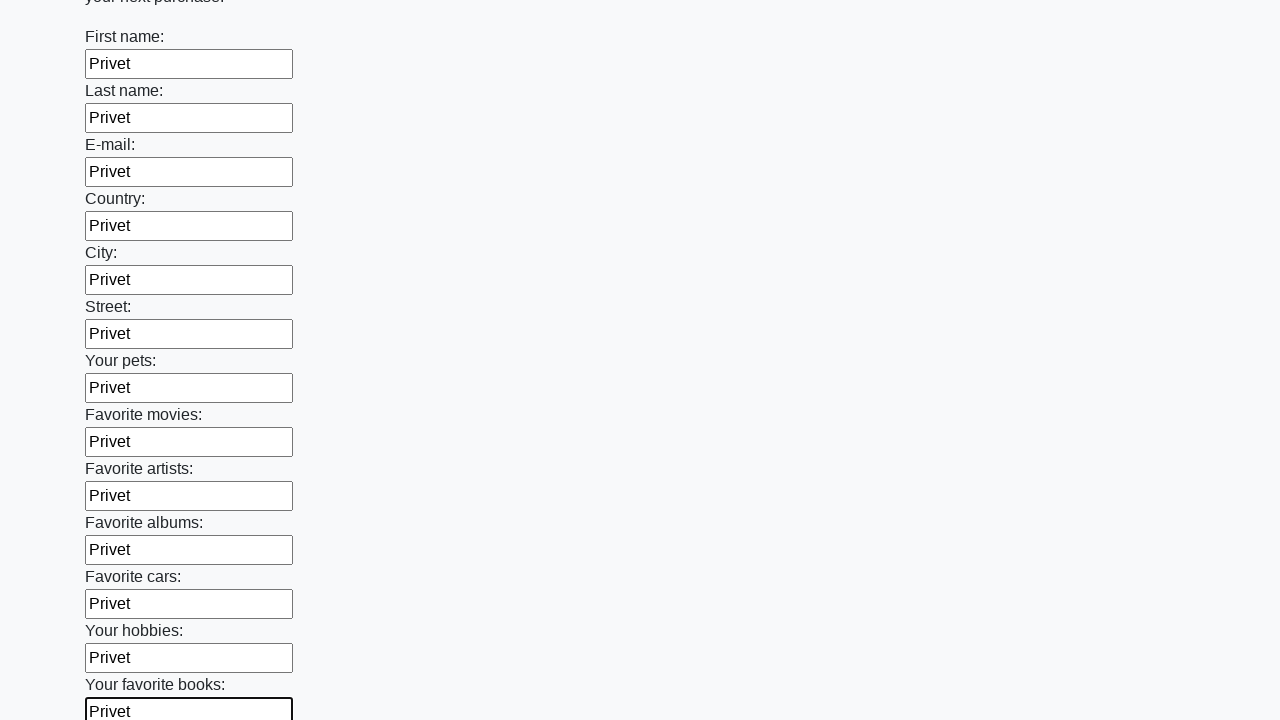

Filled a text input field with 'Privet' on input[type='text'] >> nth=13
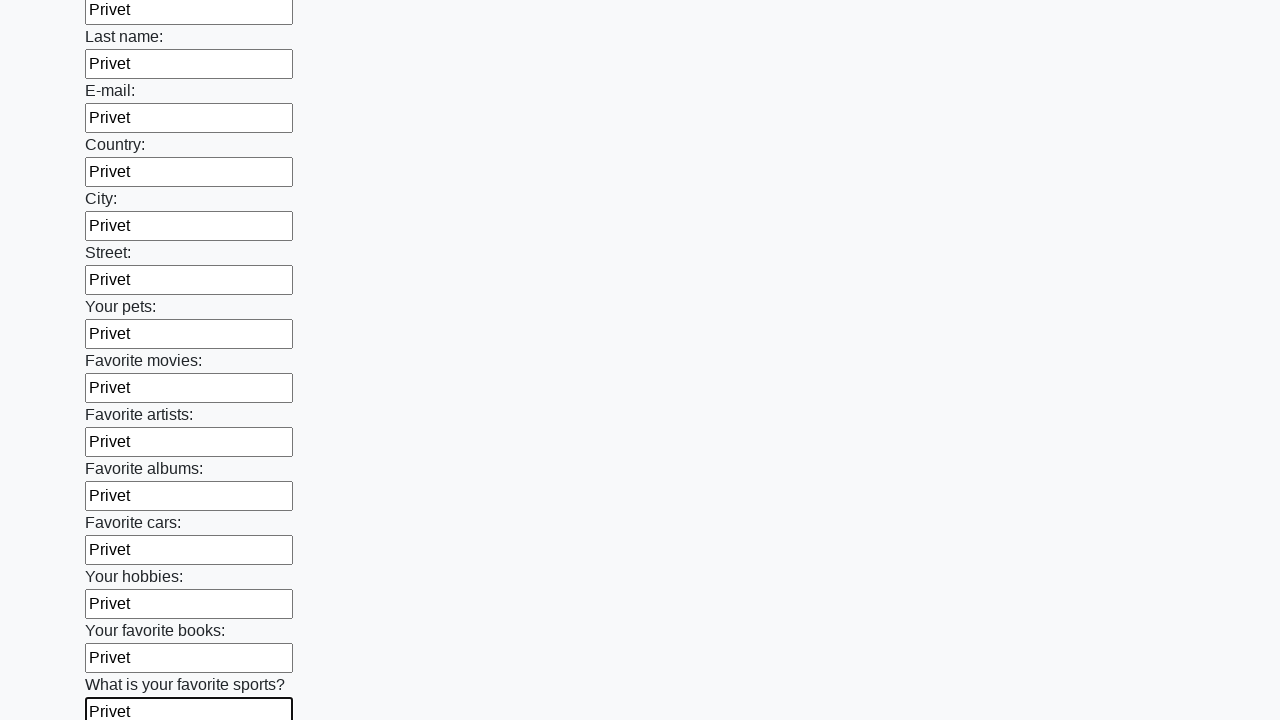

Filled a text input field with 'Privet' on input[type='text'] >> nth=14
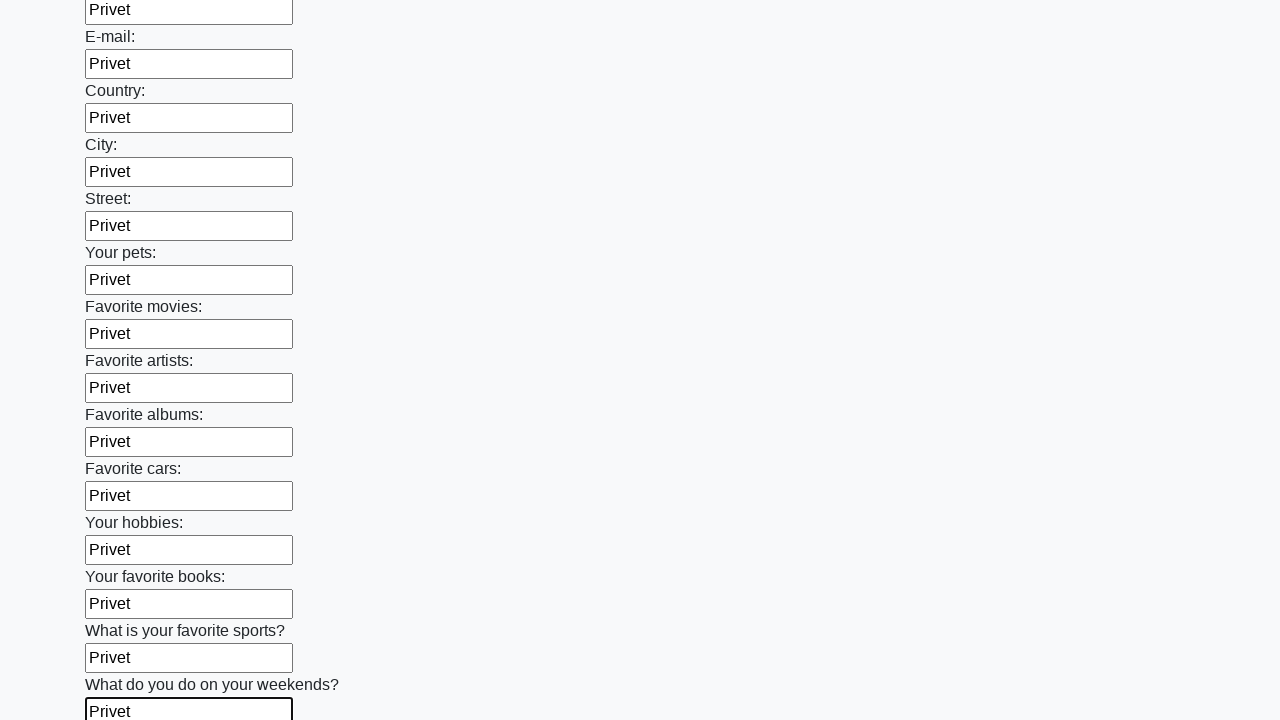

Filled a text input field with 'Privet' on input[type='text'] >> nth=15
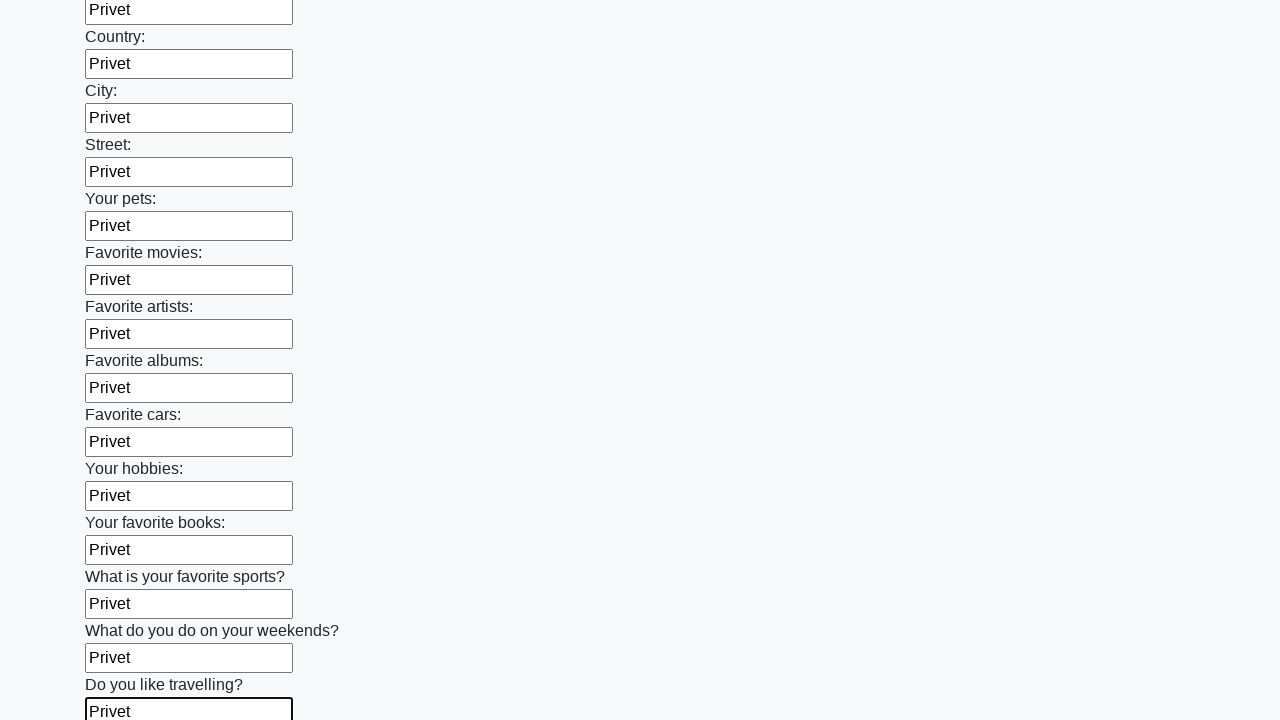

Filled a text input field with 'Privet' on input[type='text'] >> nth=16
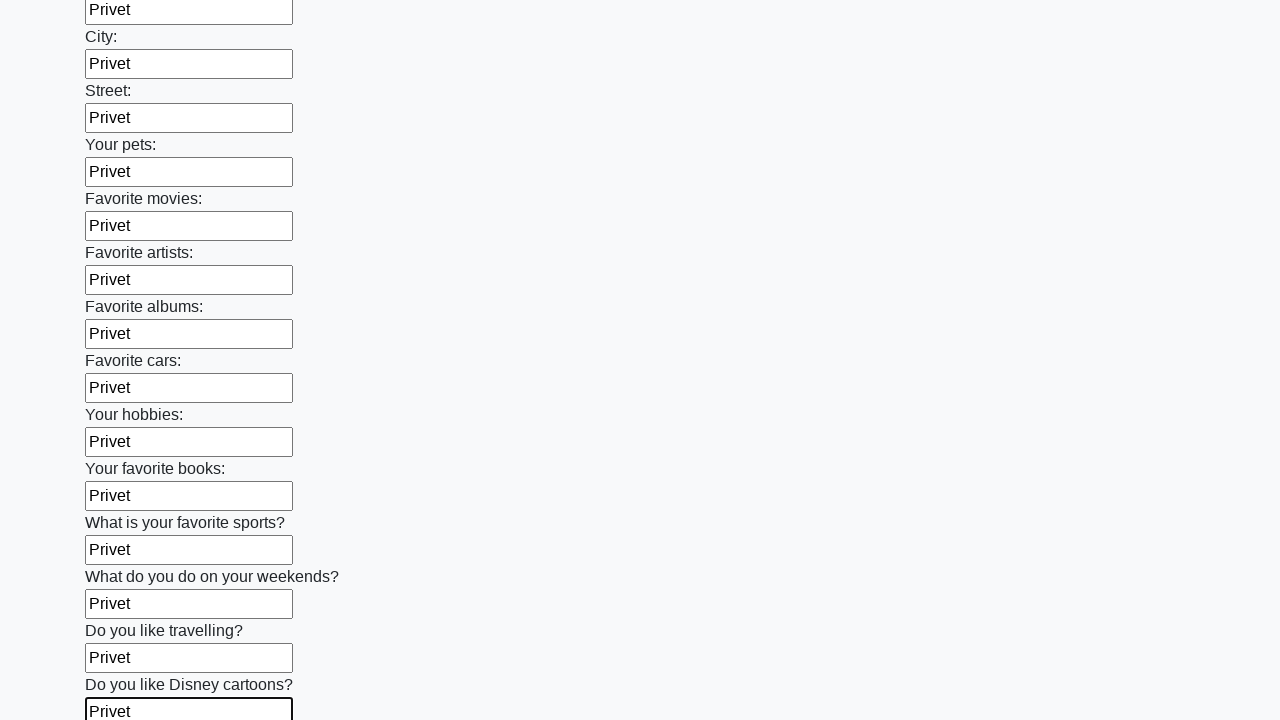

Filled a text input field with 'Privet' on input[type='text'] >> nth=17
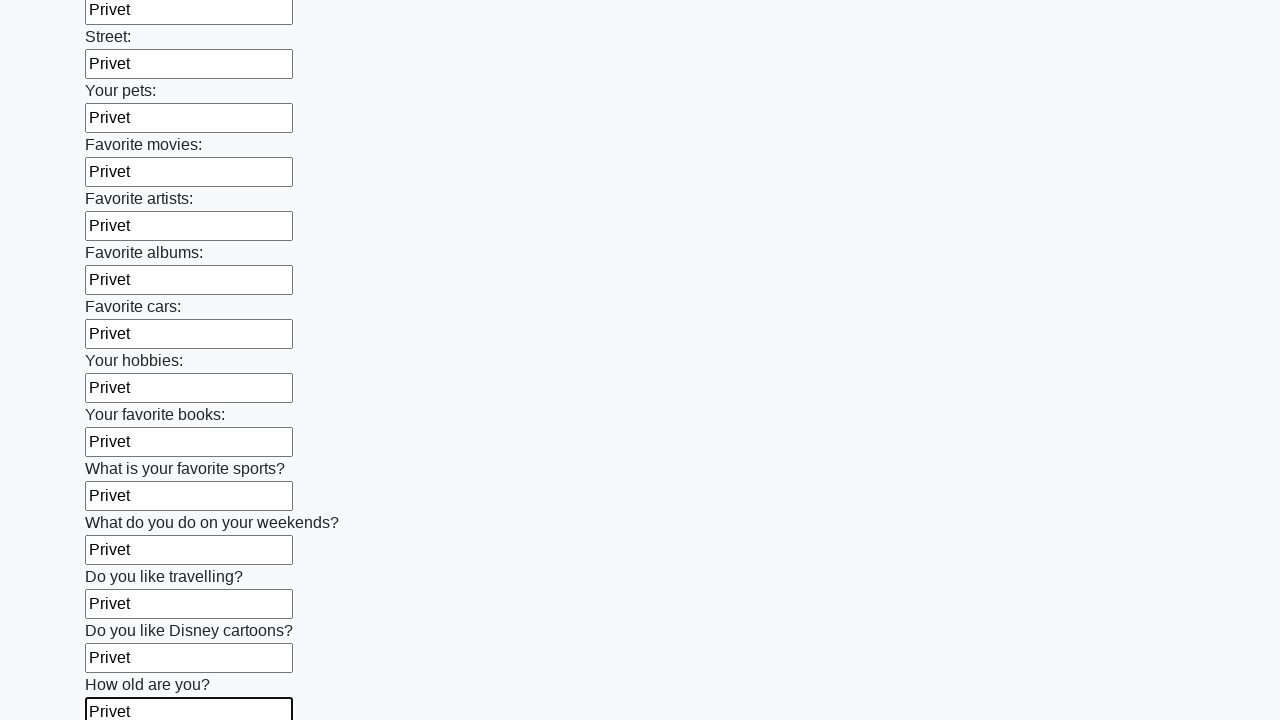

Filled a text input field with 'Privet' on input[type='text'] >> nth=18
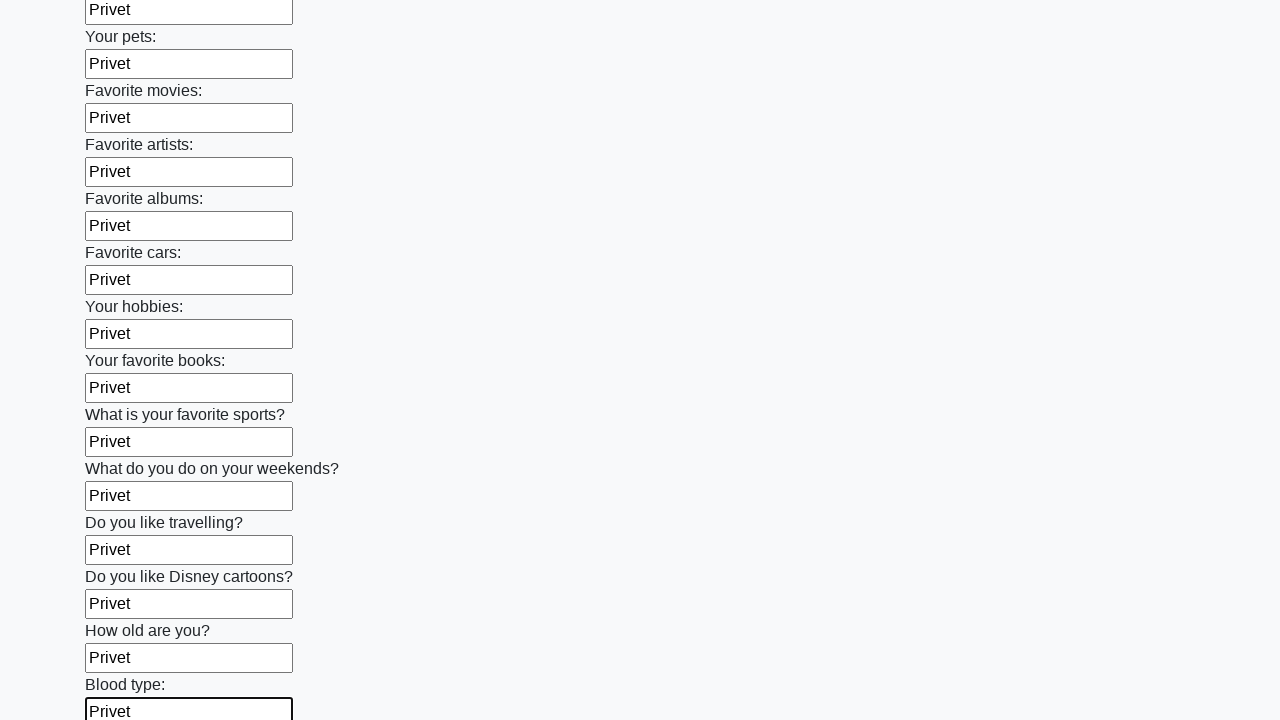

Filled a text input field with 'Privet' on input[type='text'] >> nth=19
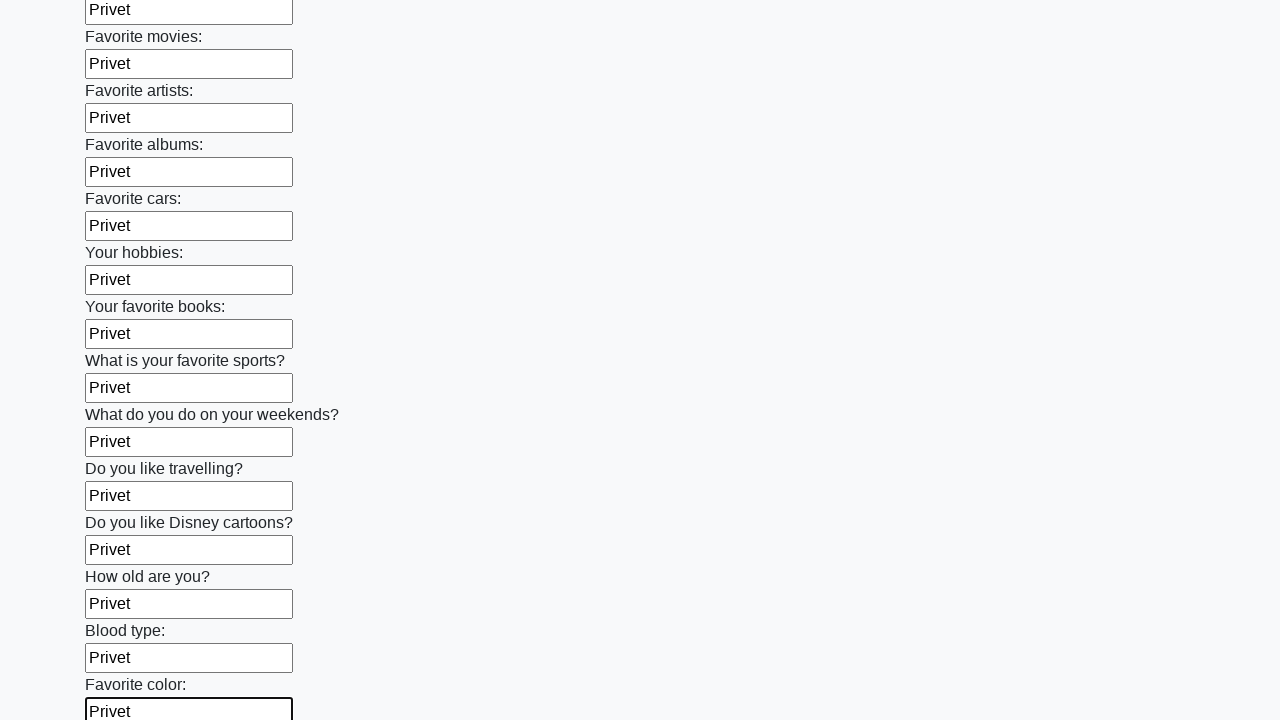

Filled a text input field with 'Privet' on input[type='text'] >> nth=20
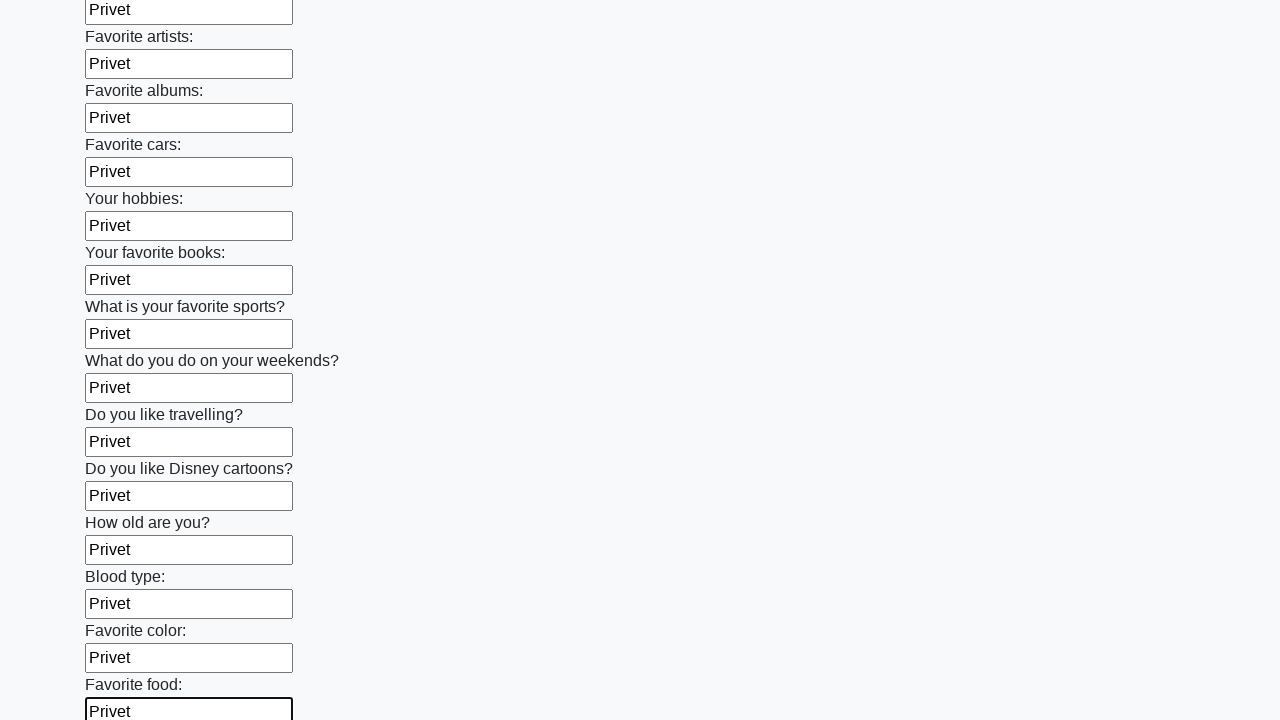

Filled a text input field with 'Privet' on input[type='text'] >> nth=21
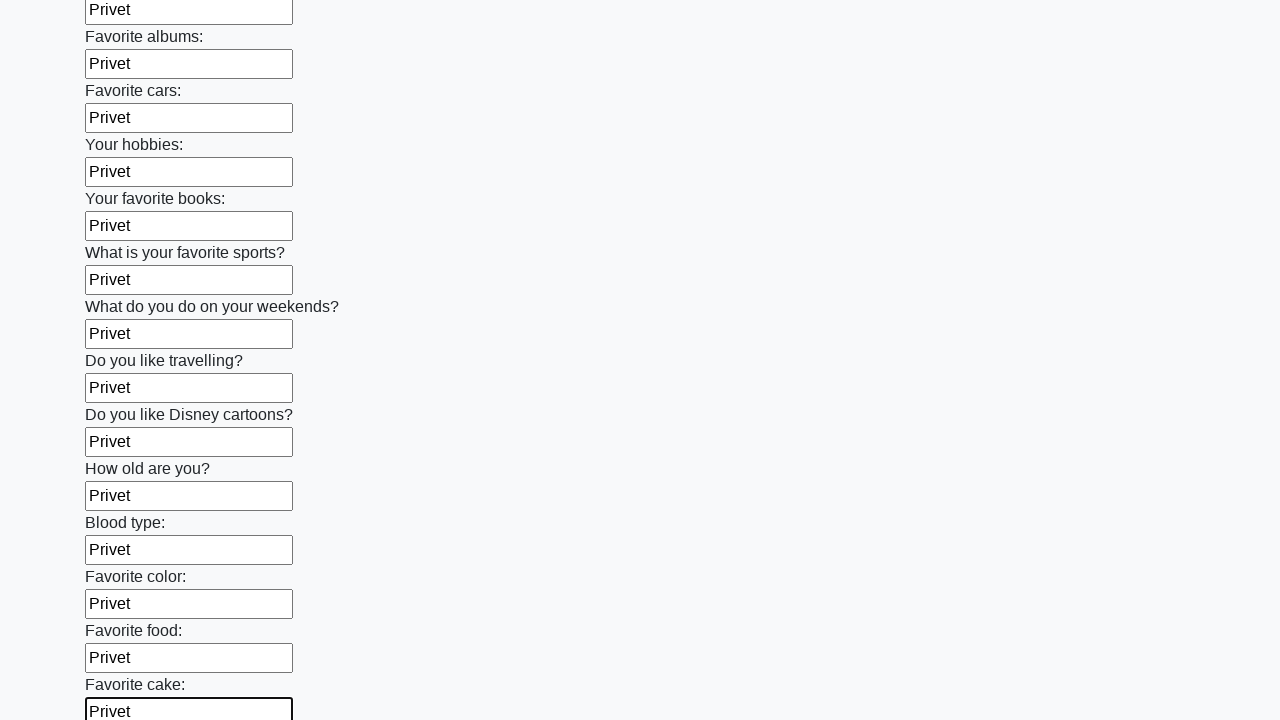

Filled a text input field with 'Privet' on input[type='text'] >> nth=22
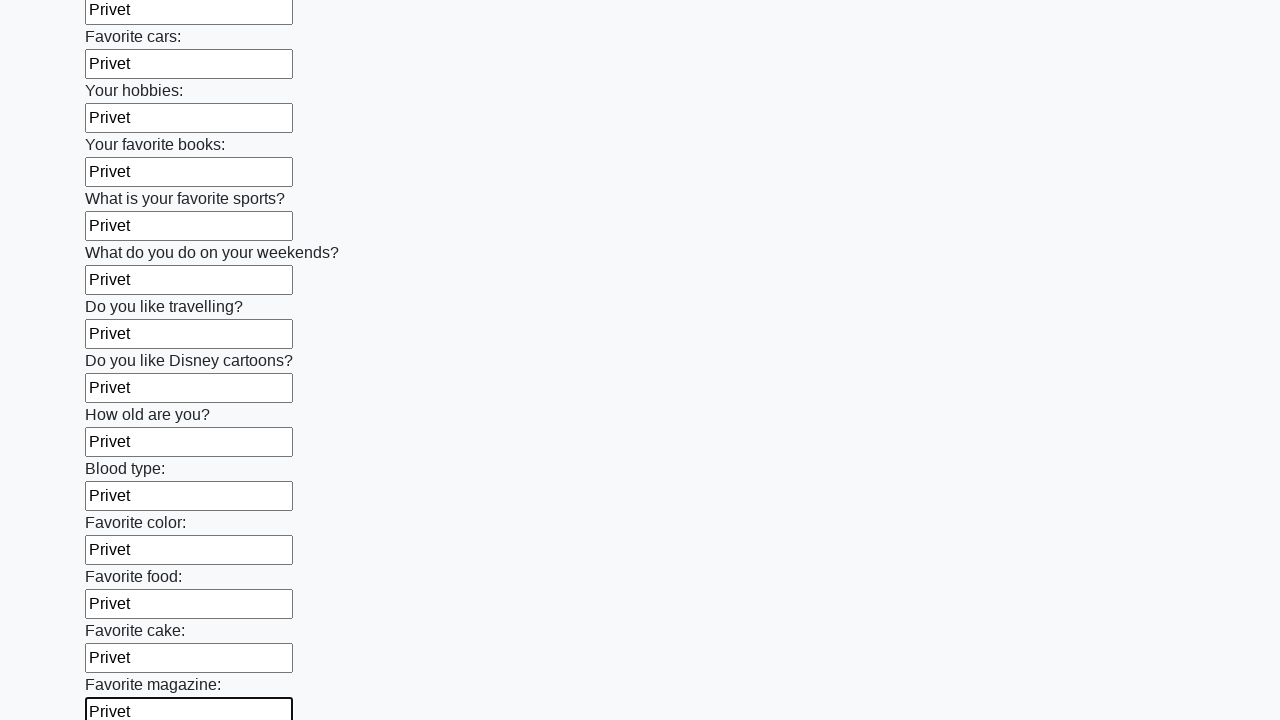

Filled a text input field with 'Privet' on input[type='text'] >> nth=23
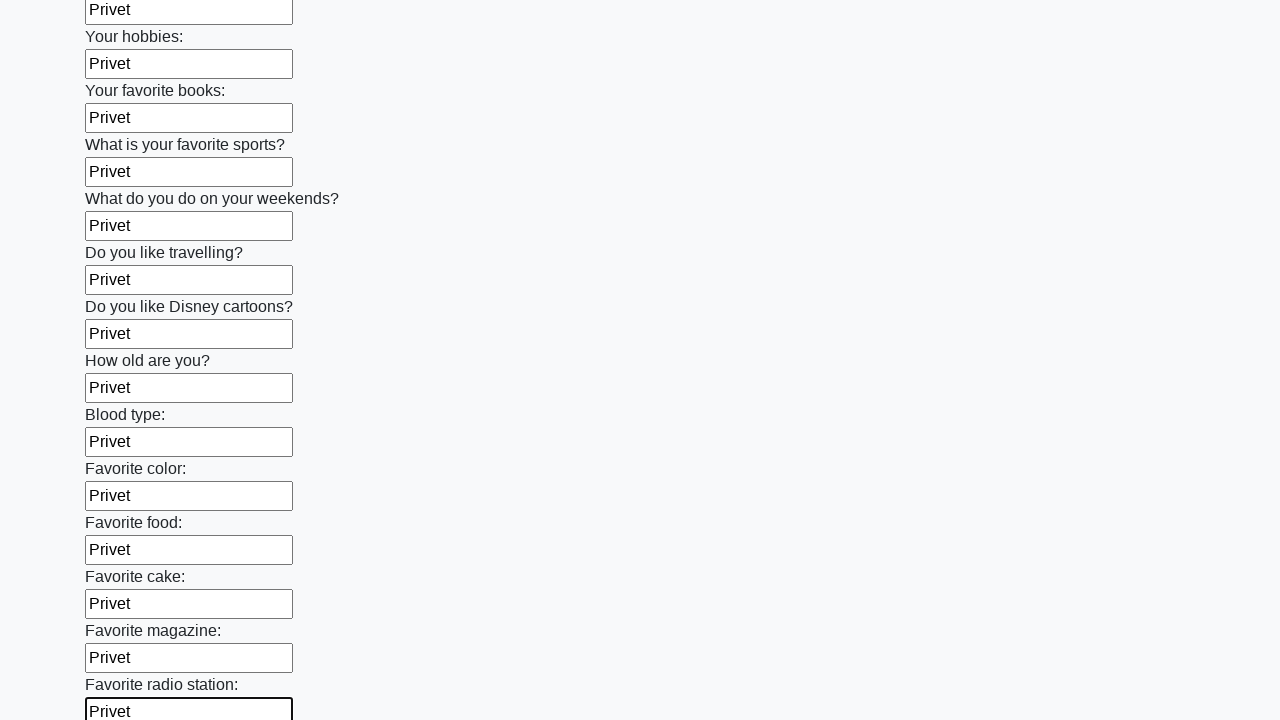

Filled a text input field with 'Privet' on input[type='text'] >> nth=24
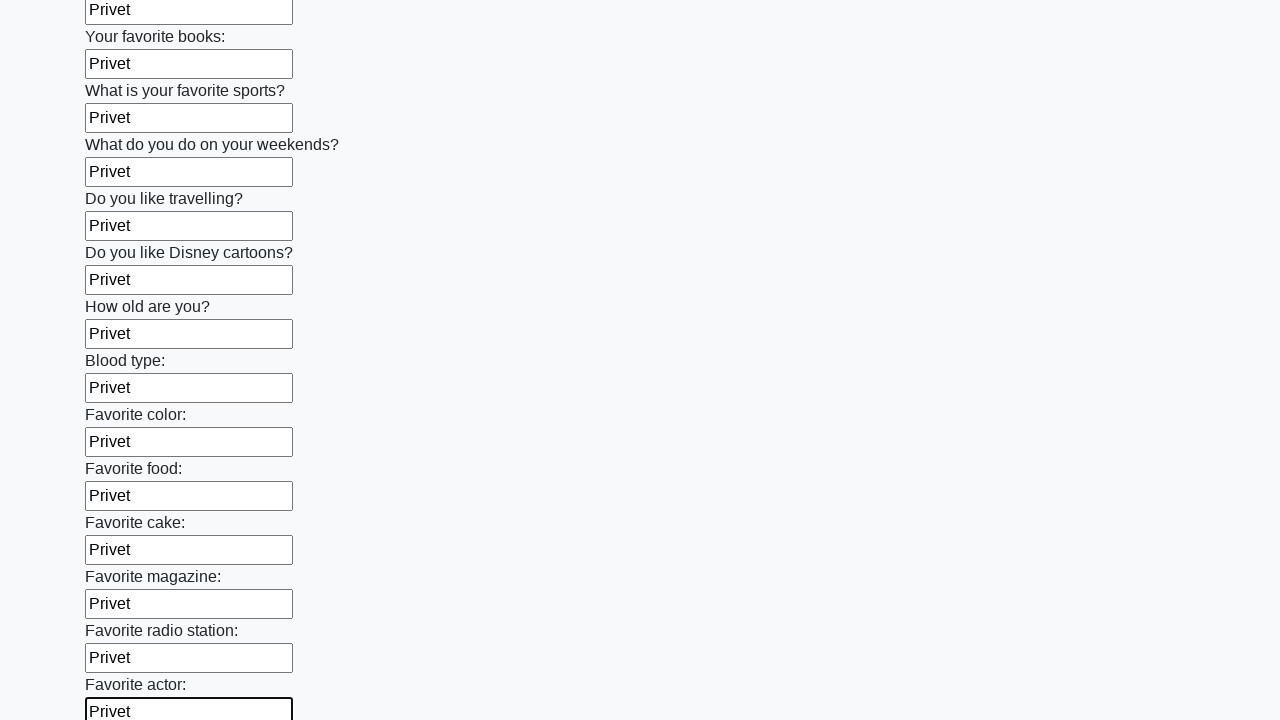

Filled a text input field with 'Privet' on input[type='text'] >> nth=25
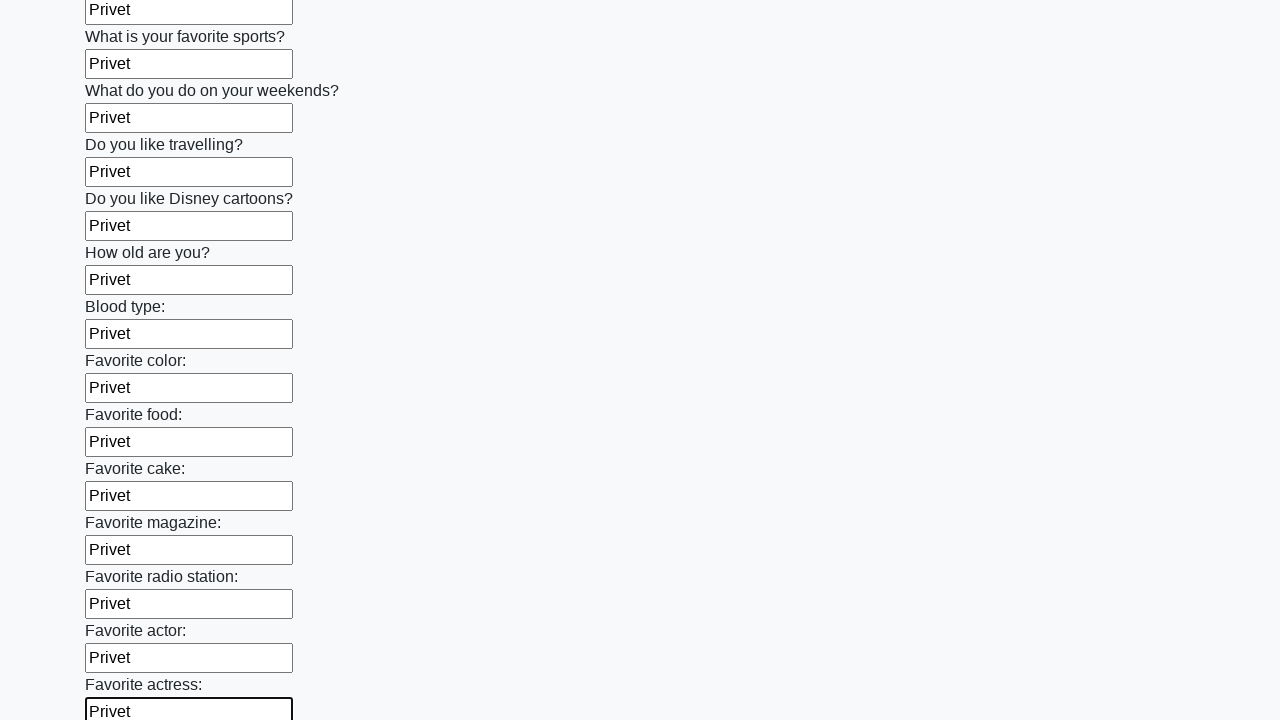

Filled a text input field with 'Privet' on input[type='text'] >> nth=26
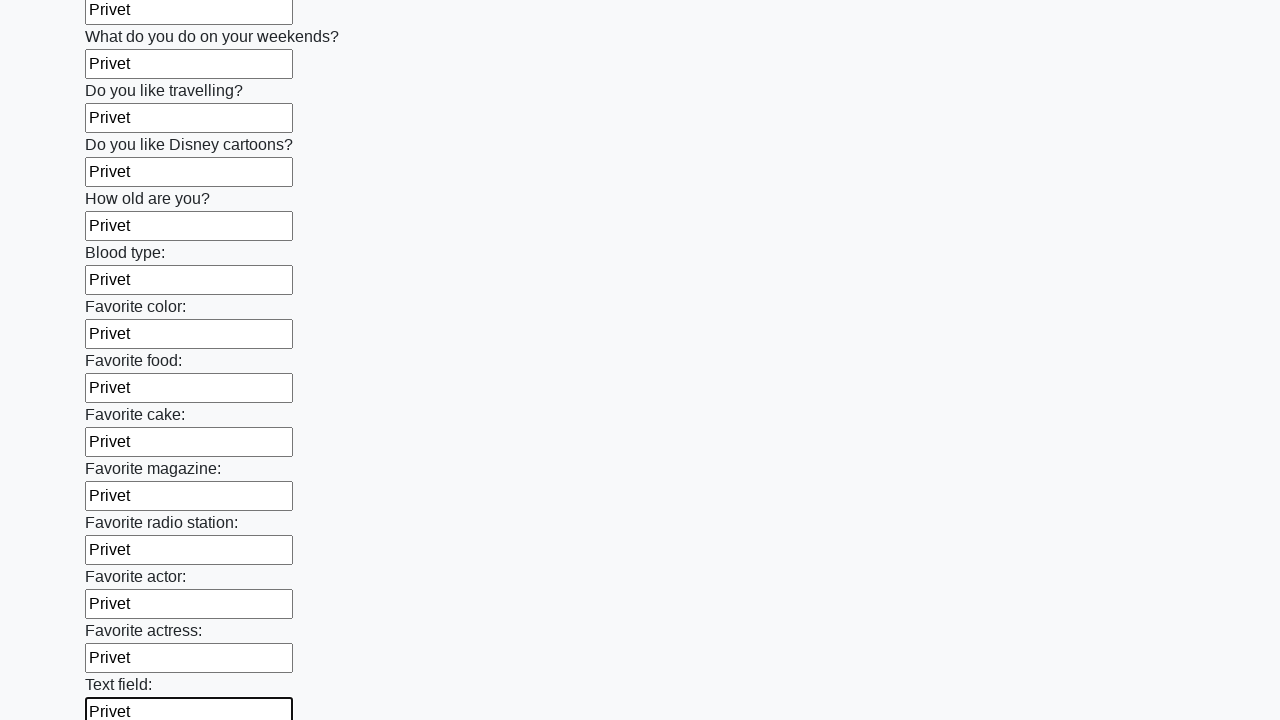

Filled a text input field with 'Privet' on input[type='text'] >> nth=27
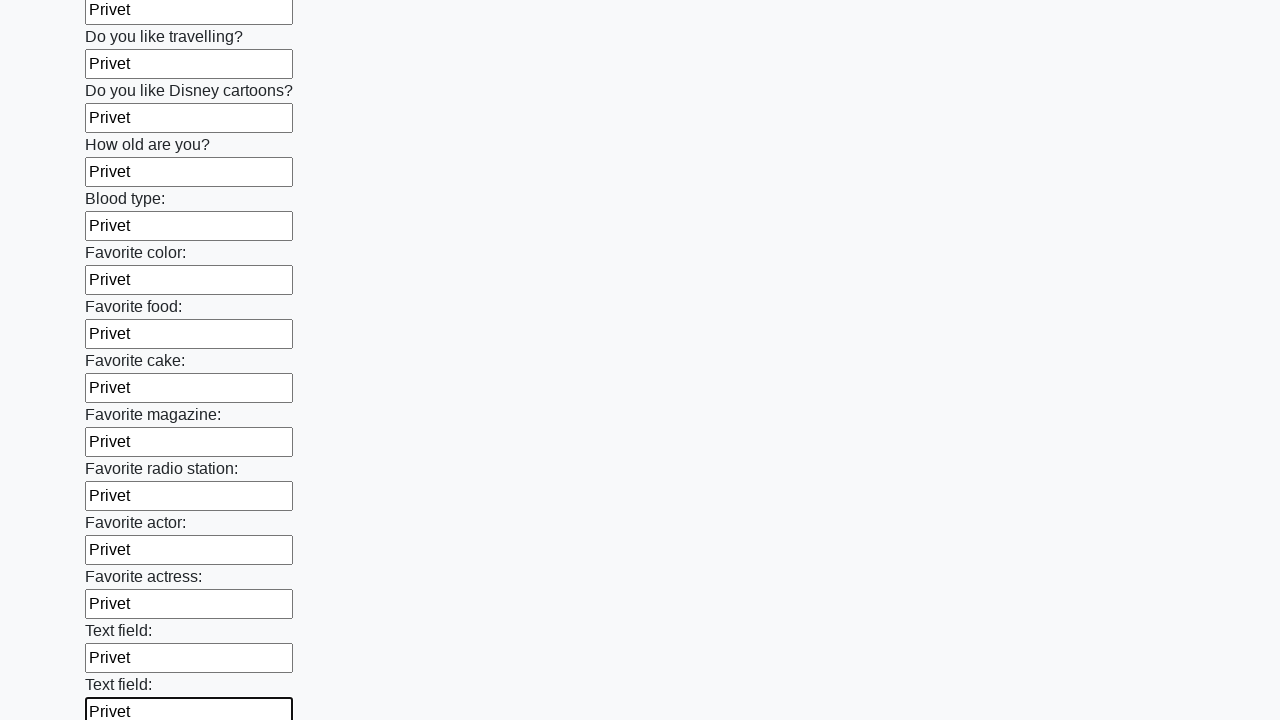

Filled a text input field with 'Privet' on input[type='text'] >> nth=28
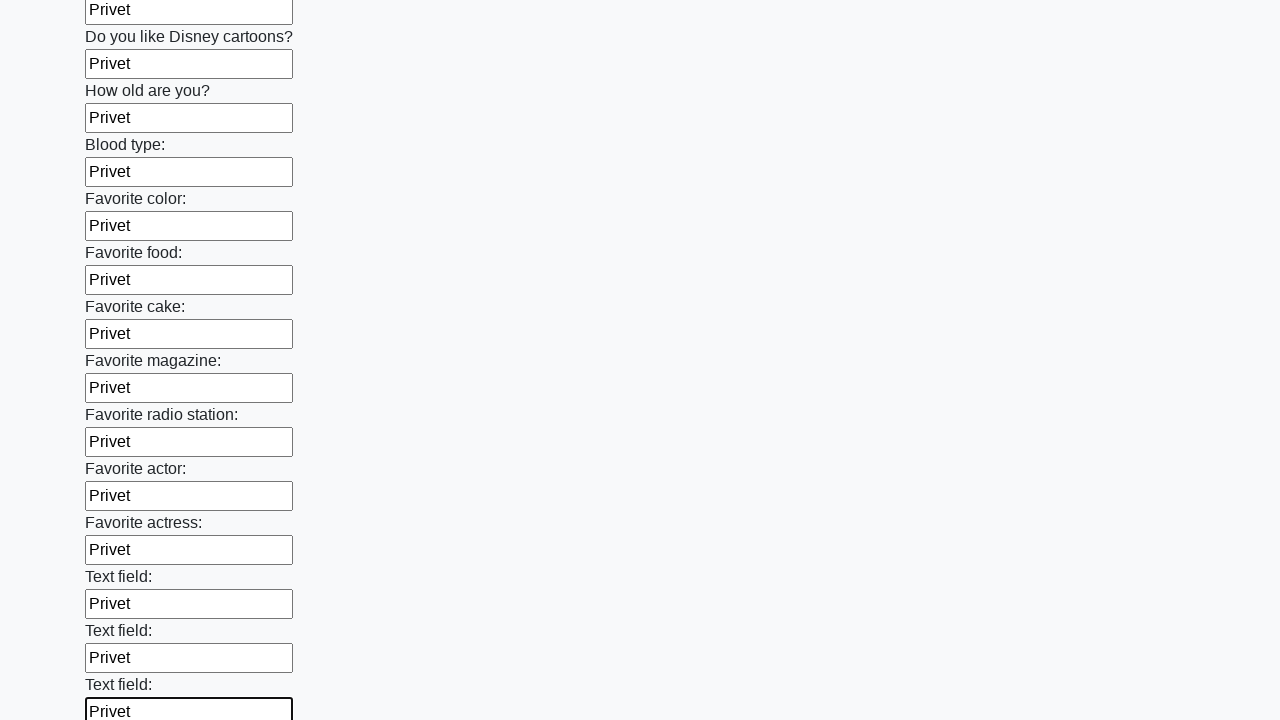

Filled a text input field with 'Privet' on input[type='text'] >> nth=29
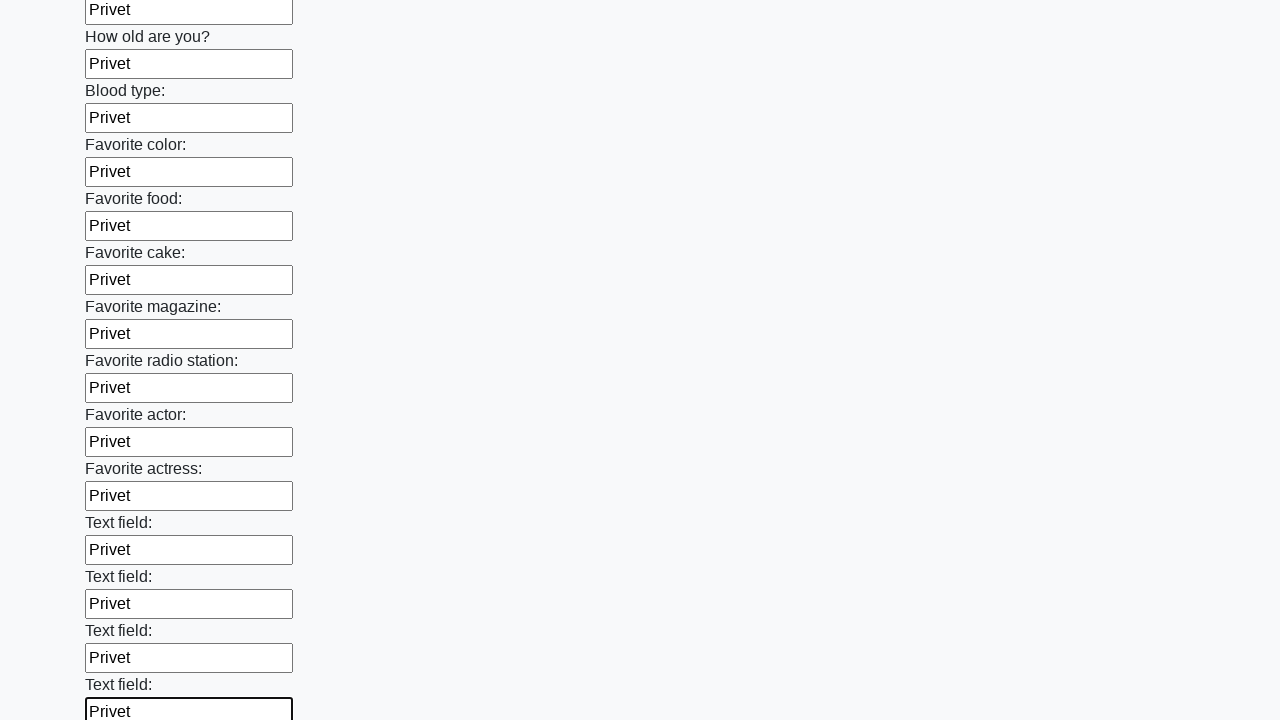

Filled a text input field with 'Privet' on input[type='text'] >> nth=30
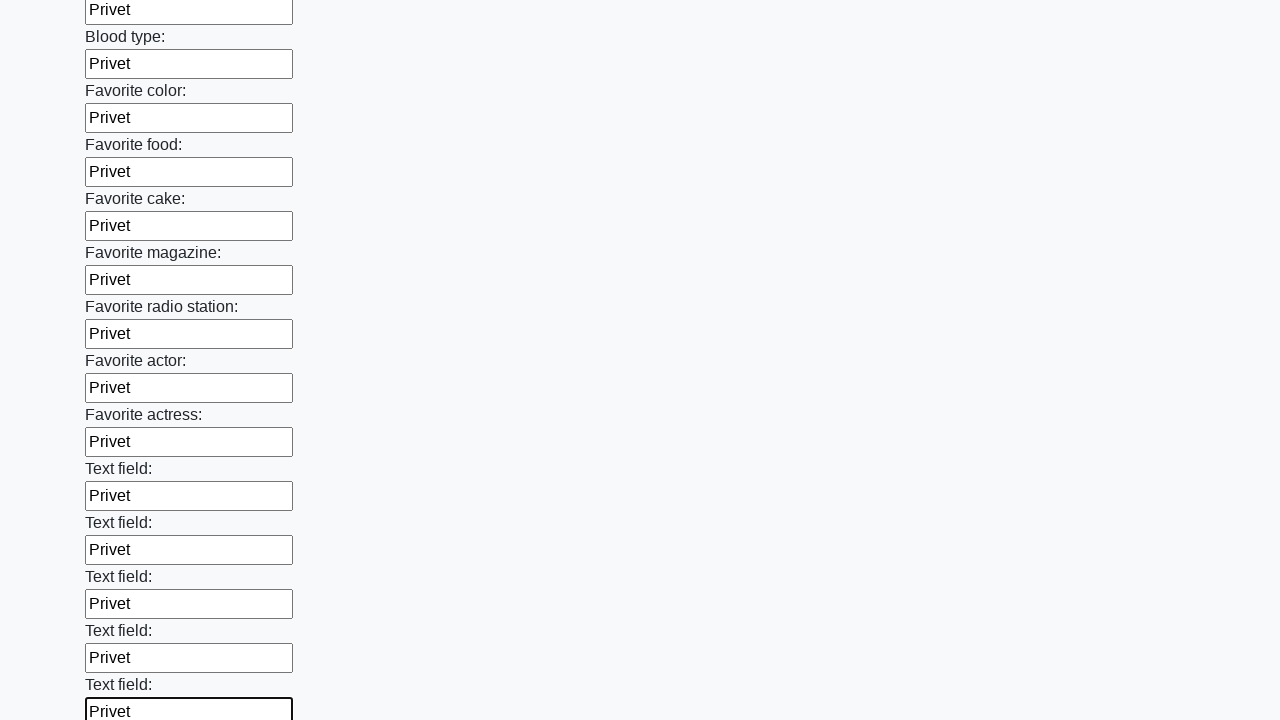

Filled a text input field with 'Privet' on input[type='text'] >> nth=31
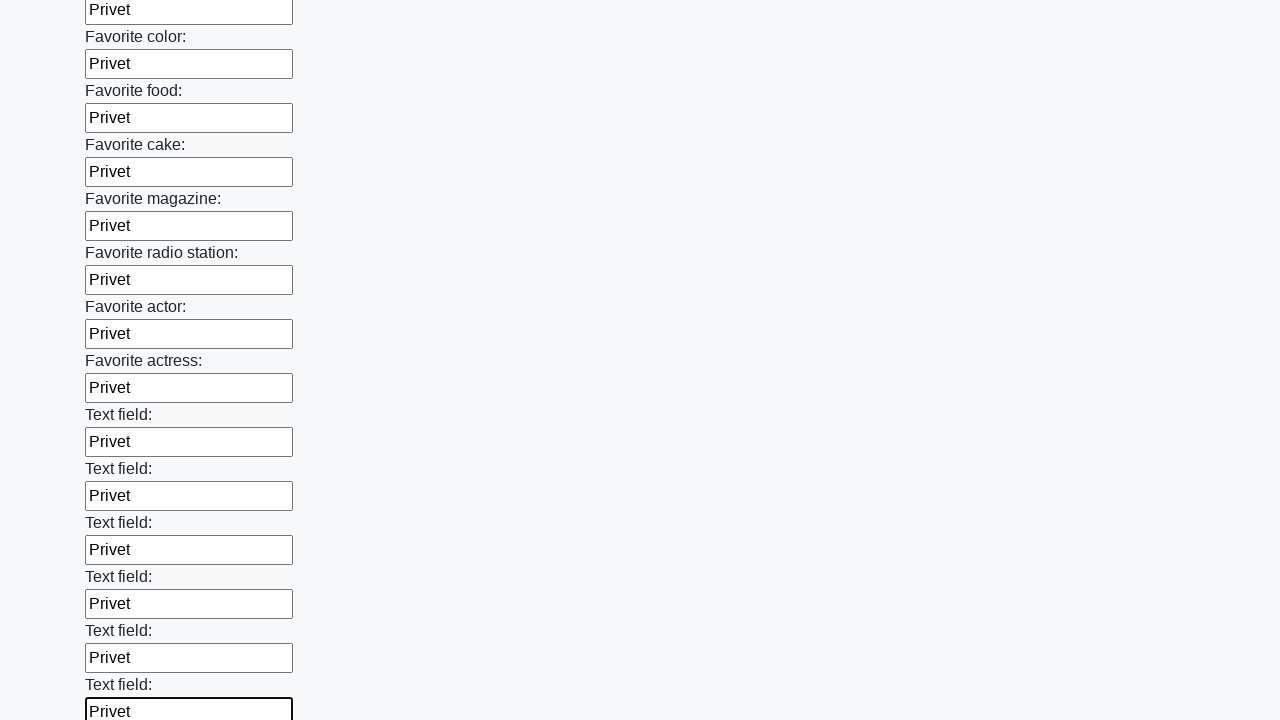

Filled a text input field with 'Privet' on input[type='text'] >> nth=32
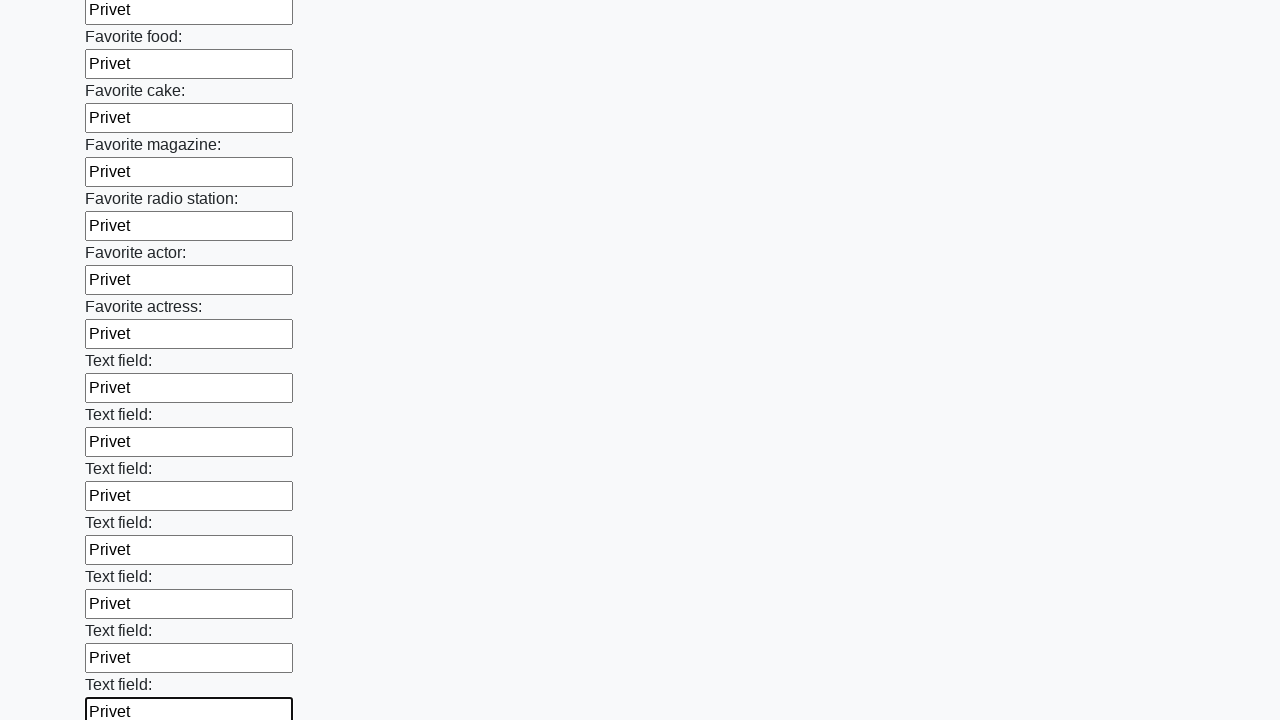

Filled a text input field with 'Privet' on input[type='text'] >> nth=33
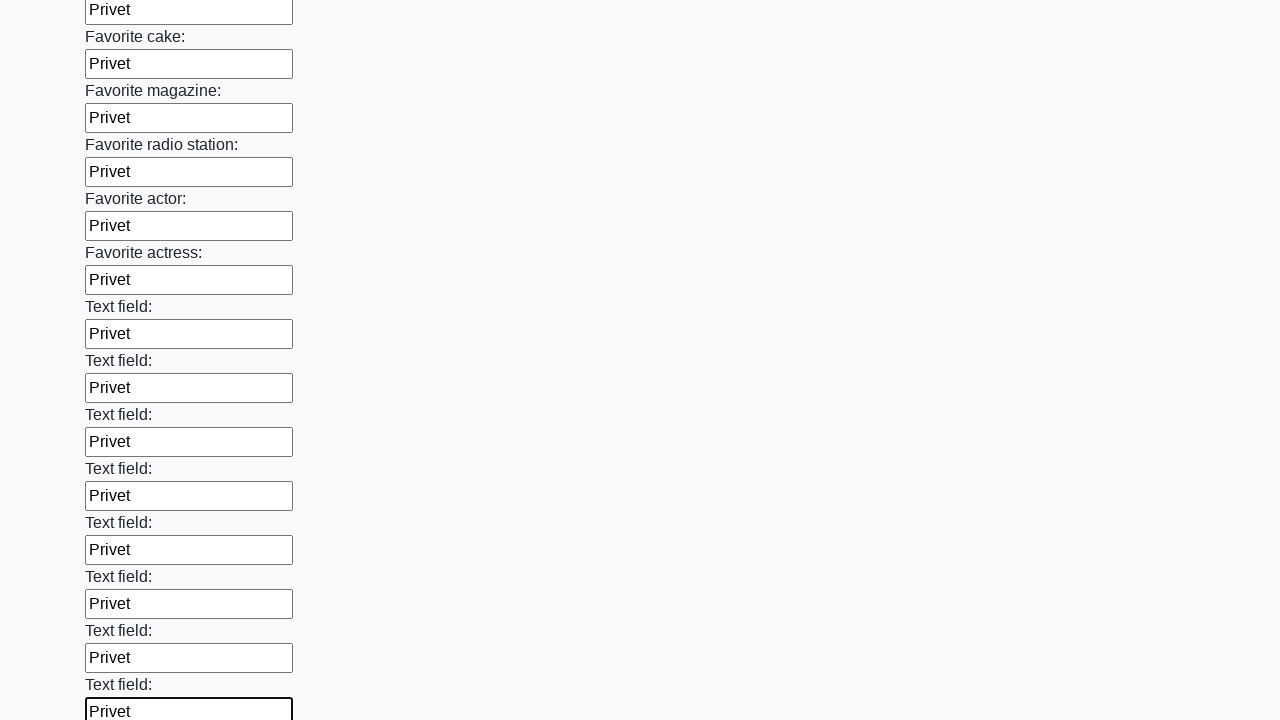

Filled a text input field with 'Privet' on input[type='text'] >> nth=34
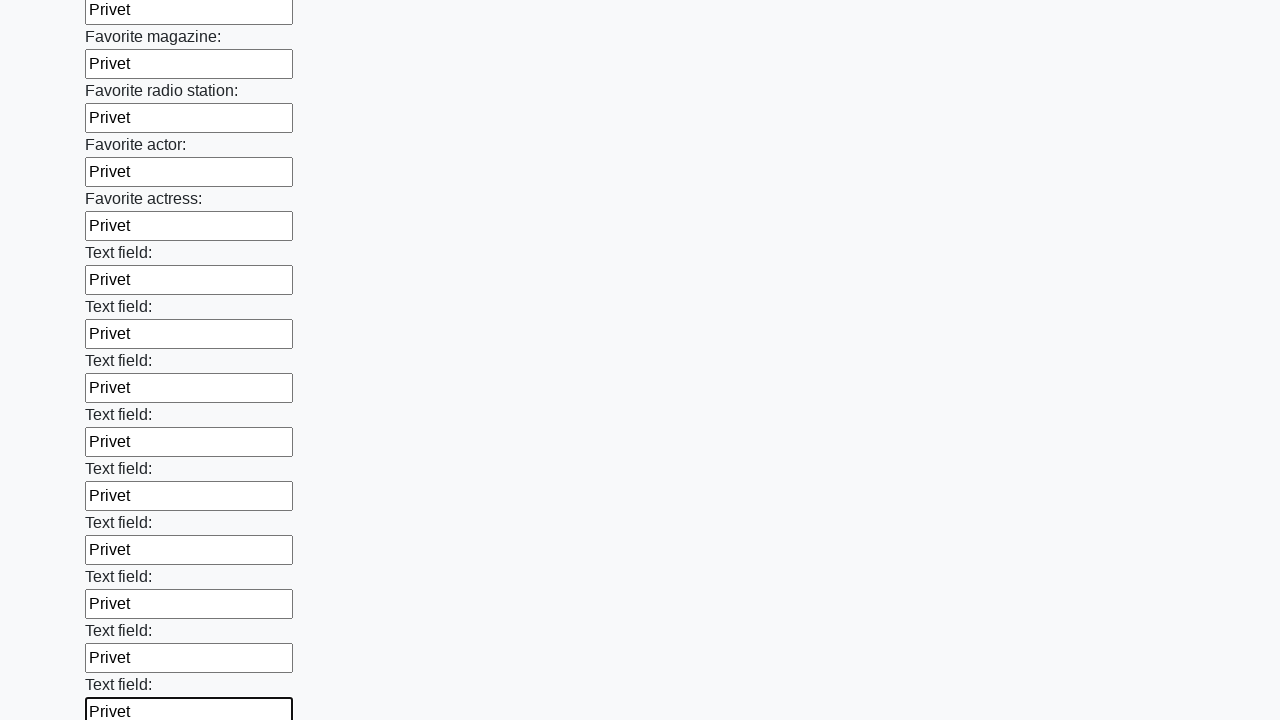

Filled a text input field with 'Privet' on input[type='text'] >> nth=35
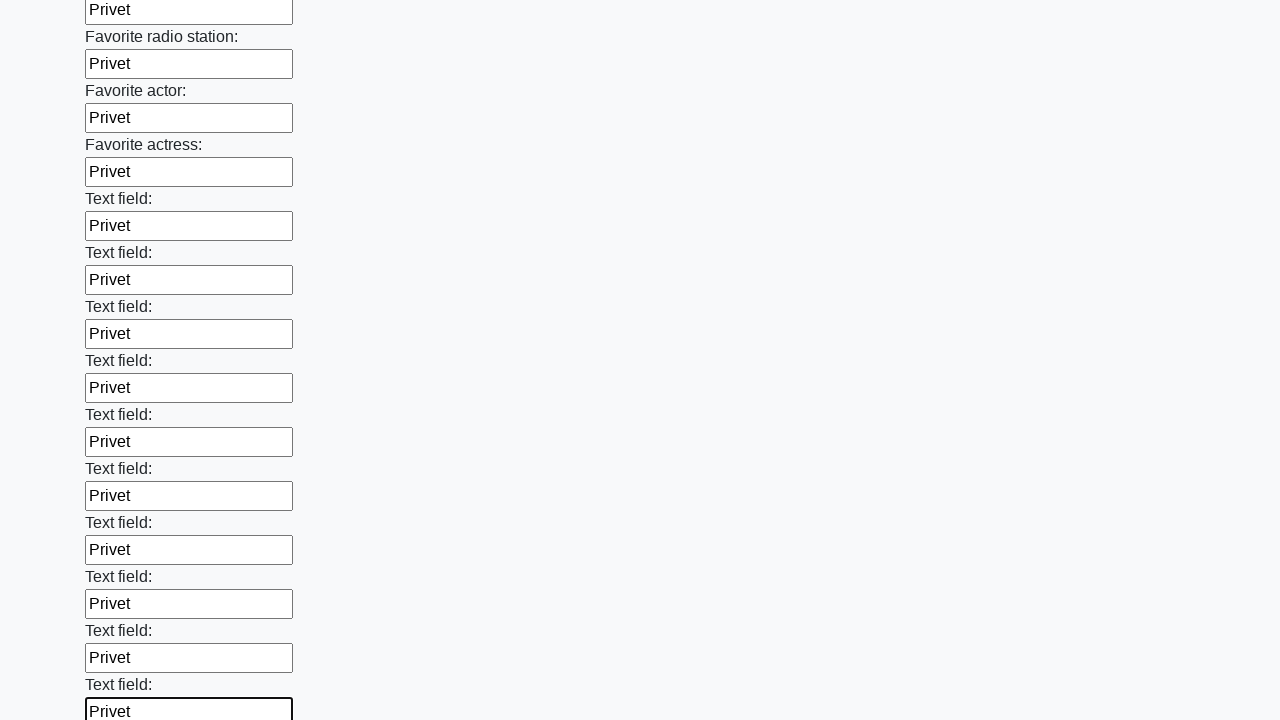

Filled a text input field with 'Privet' on input[type='text'] >> nth=36
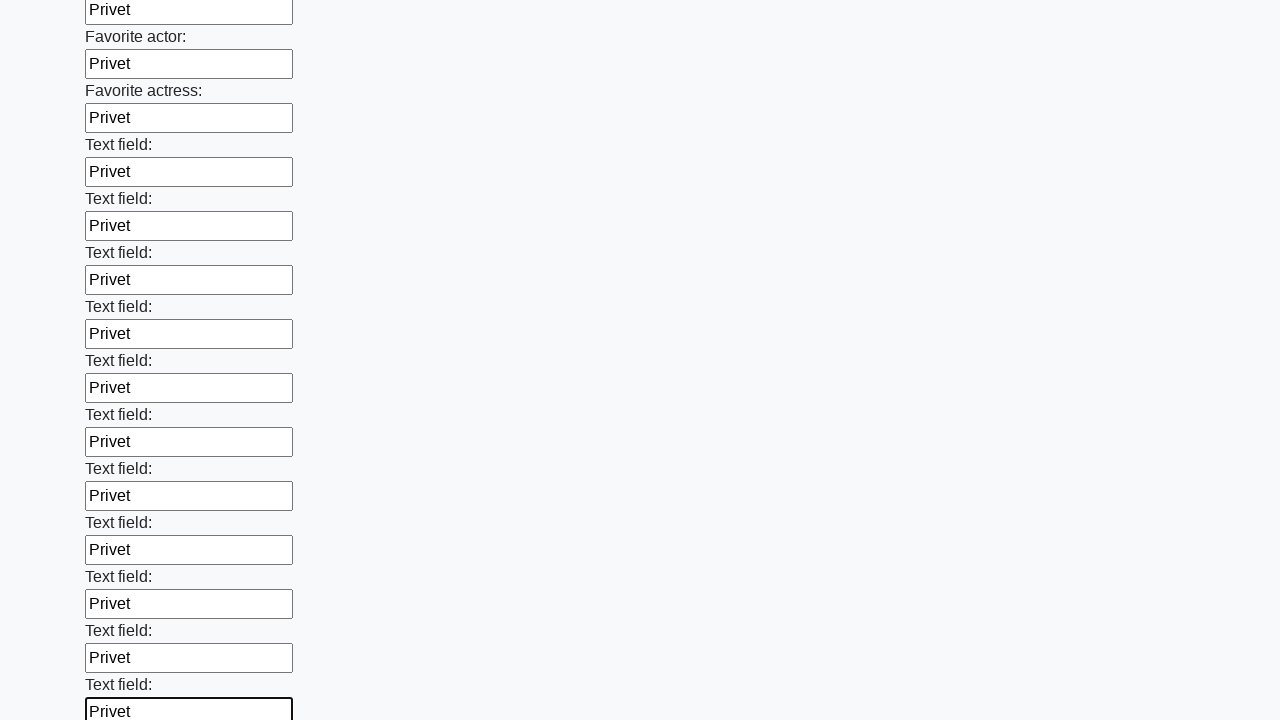

Filled a text input field with 'Privet' on input[type='text'] >> nth=37
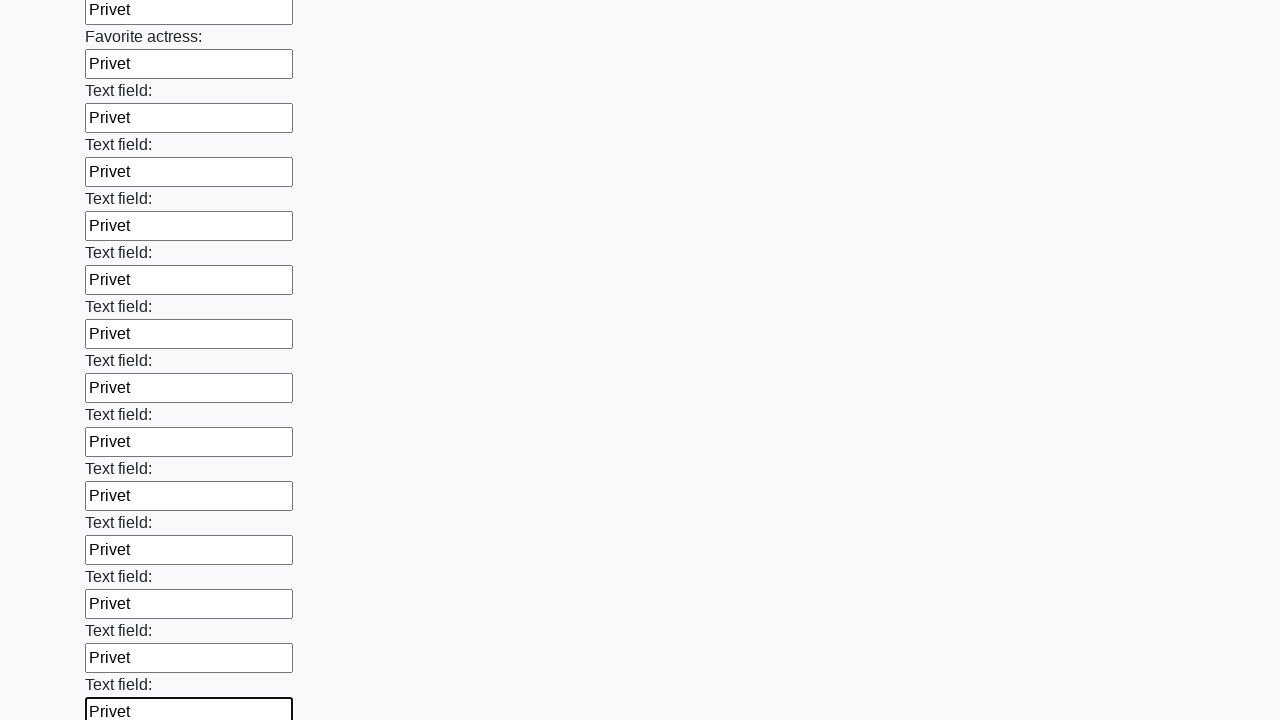

Filled a text input field with 'Privet' on input[type='text'] >> nth=38
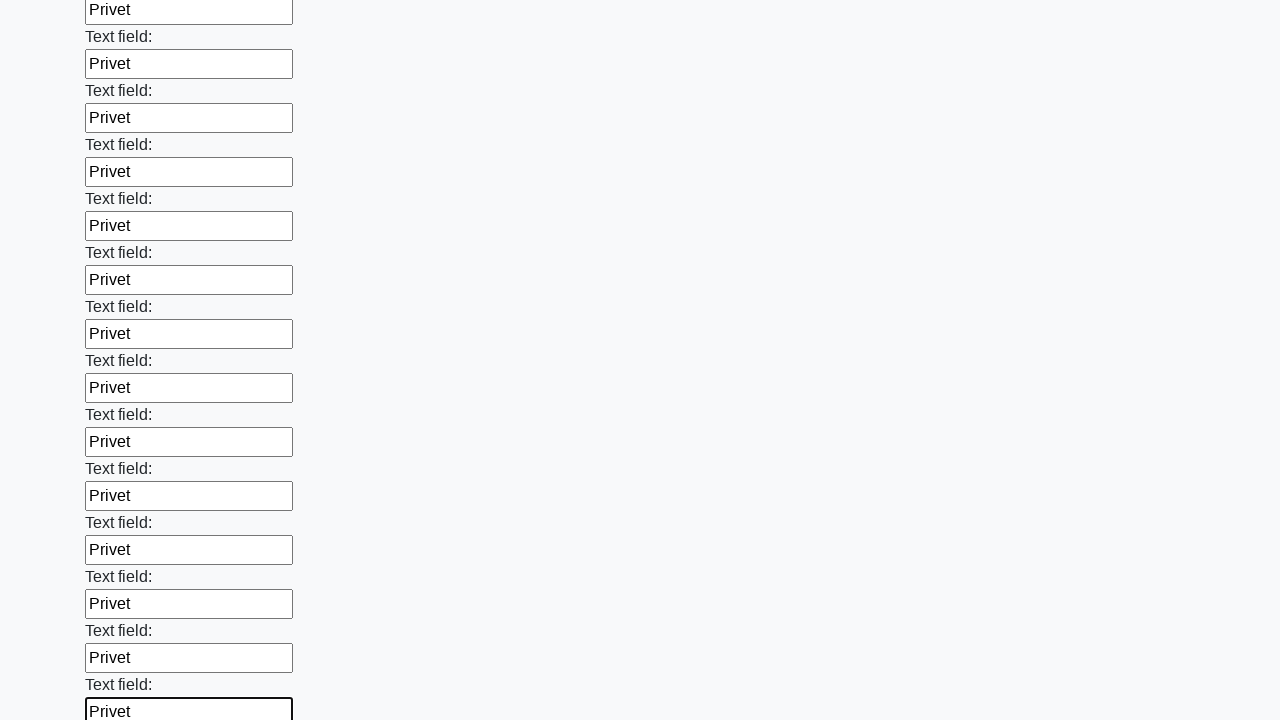

Filled a text input field with 'Privet' on input[type='text'] >> nth=39
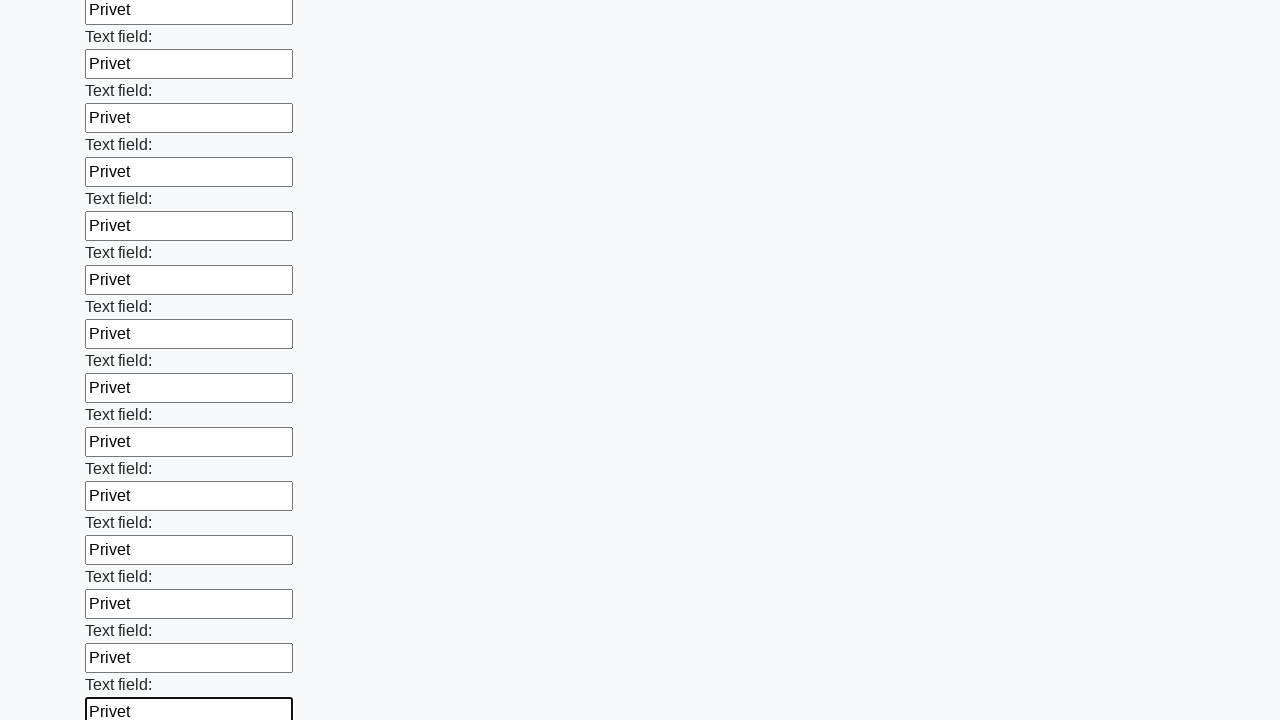

Filled a text input field with 'Privet' on input[type='text'] >> nth=40
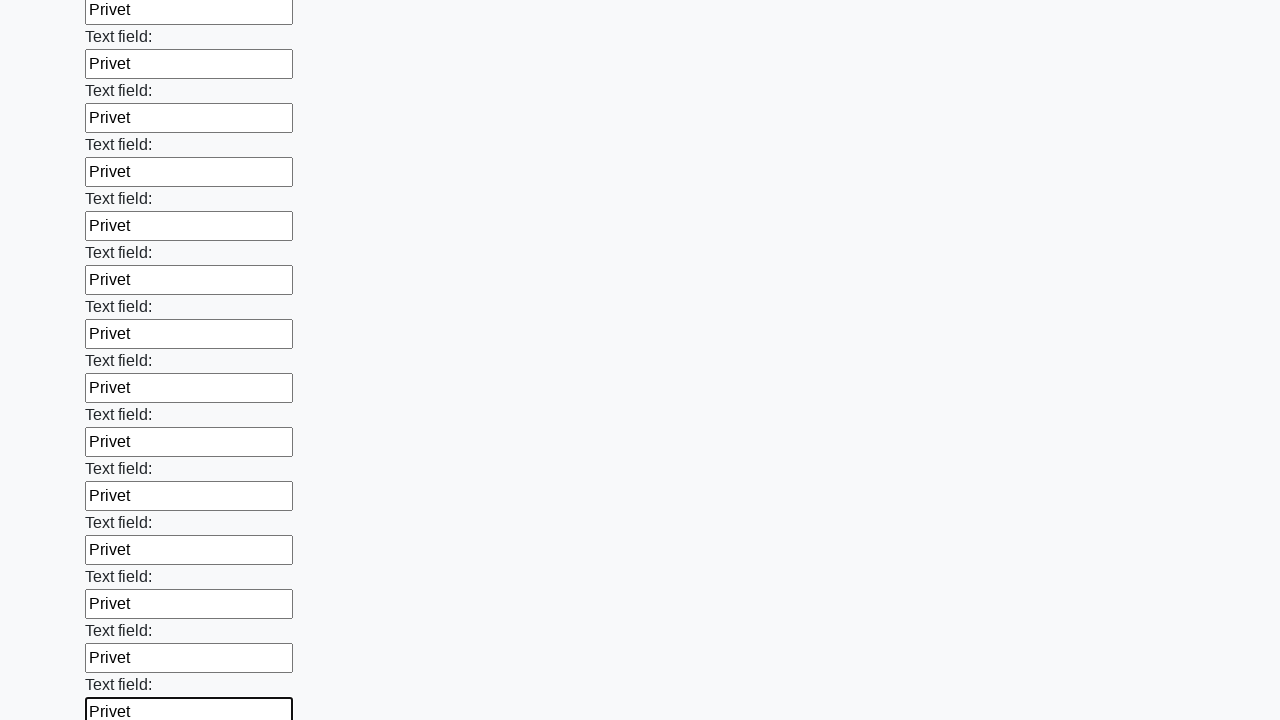

Filled a text input field with 'Privet' on input[type='text'] >> nth=41
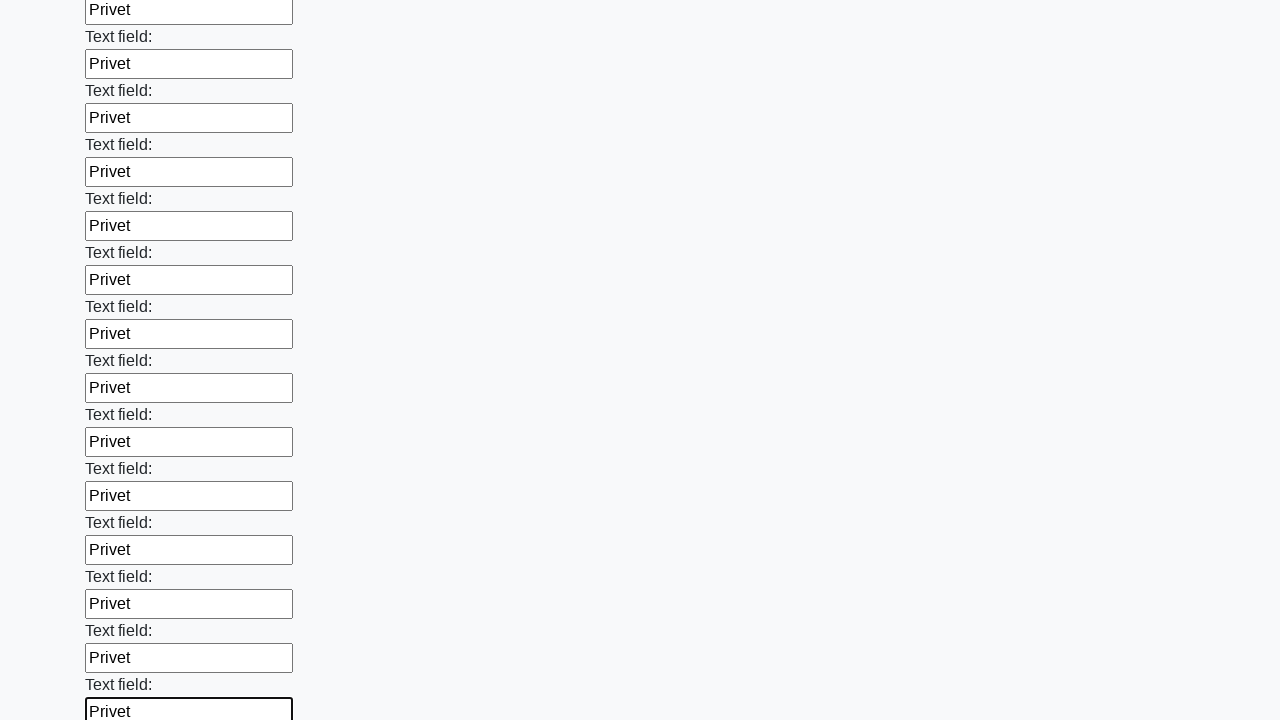

Filled a text input field with 'Privet' on input[type='text'] >> nth=42
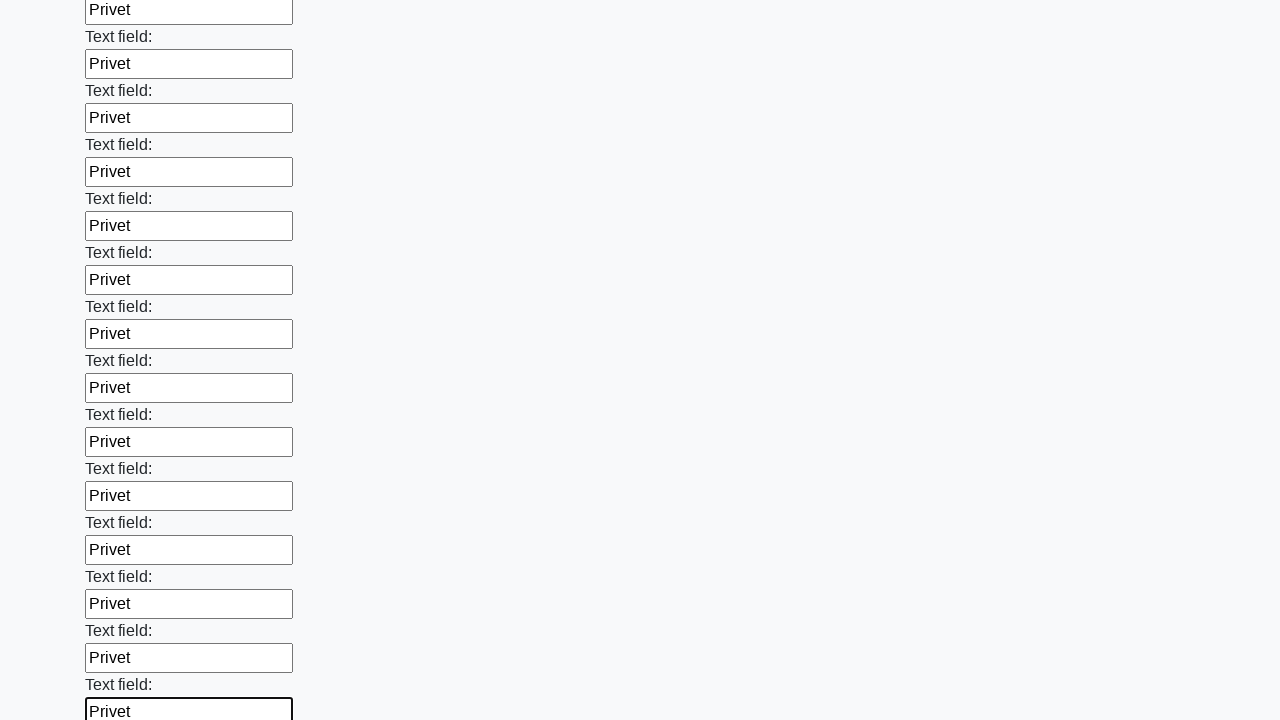

Filled a text input field with 'Privet' on input[type='text'] >> nth=43
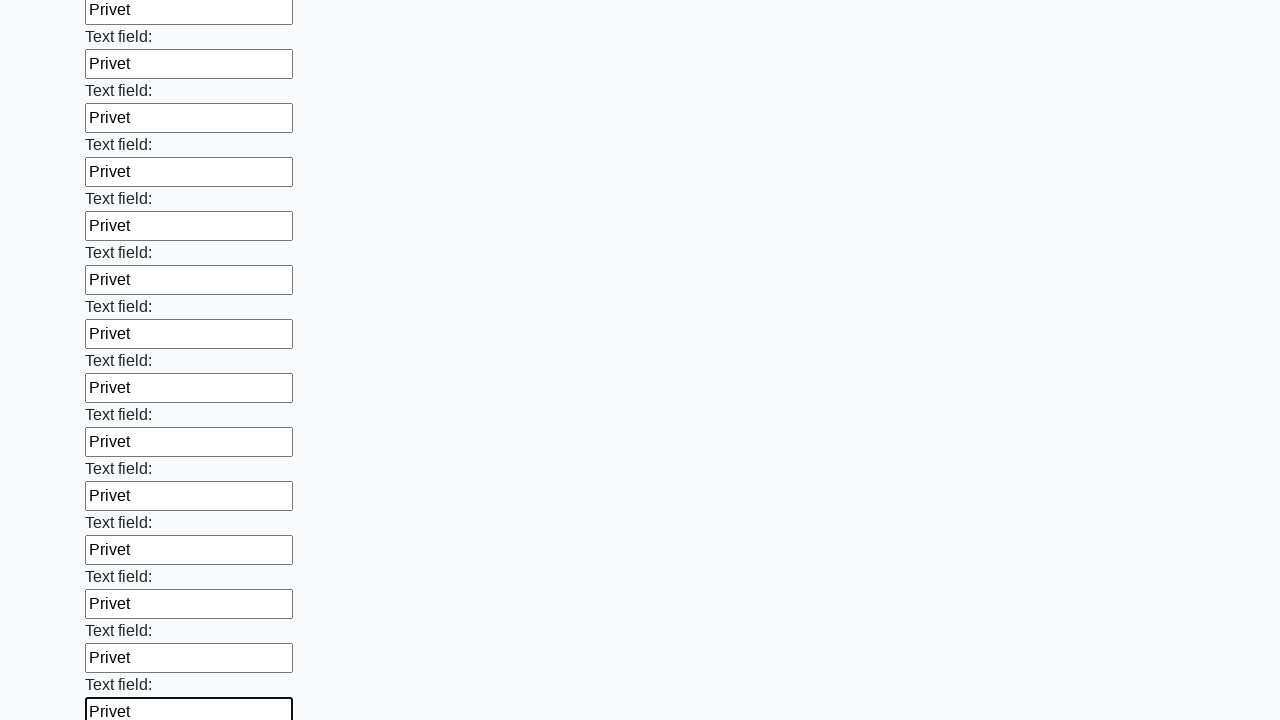

Filled a text input field with 'Privet' on input[type='text'] >> nth=44
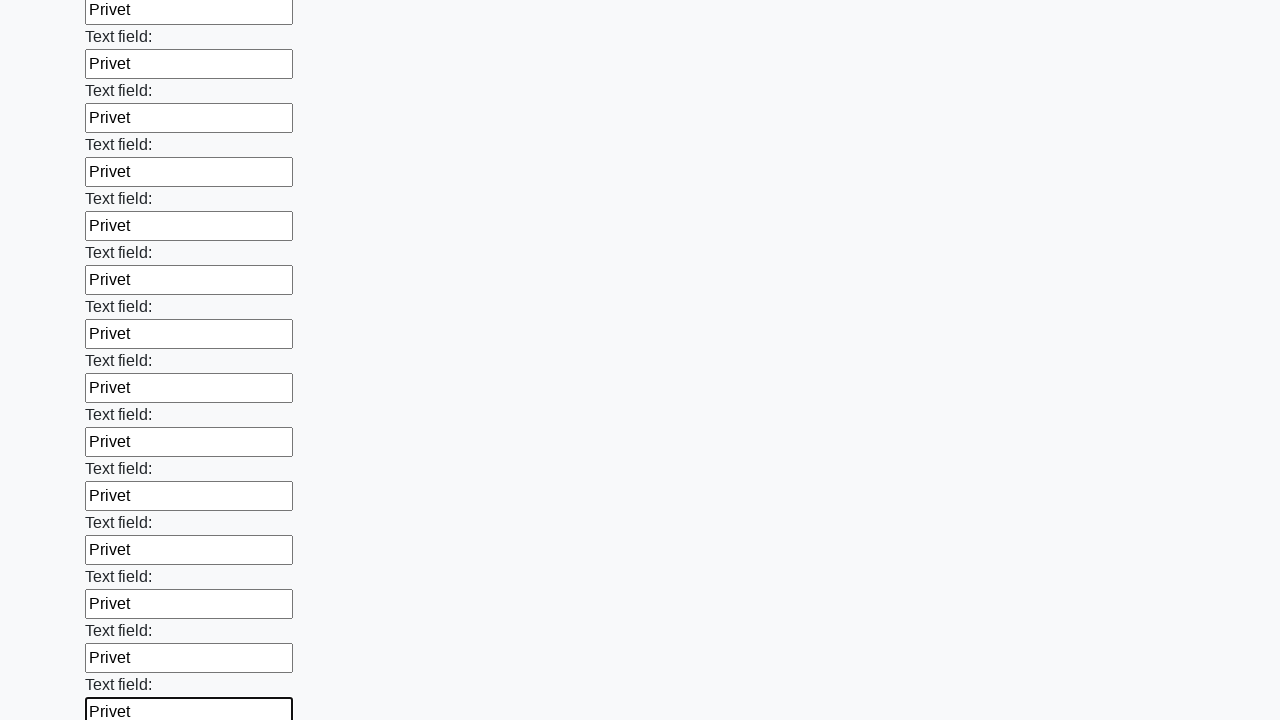

Filled a text input field with 'Privet' on input[type='text'] >> nth=45
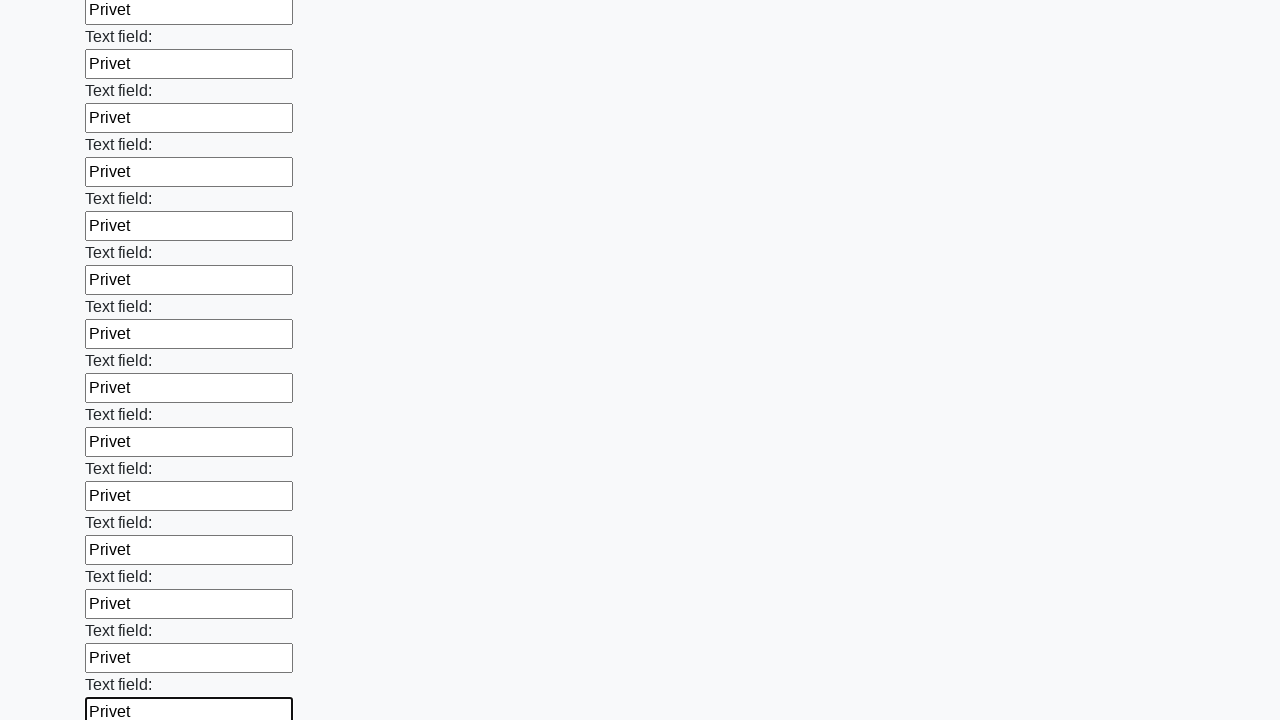

Filled a text input field with 'Privet' on input[type='text'] >> nth=46
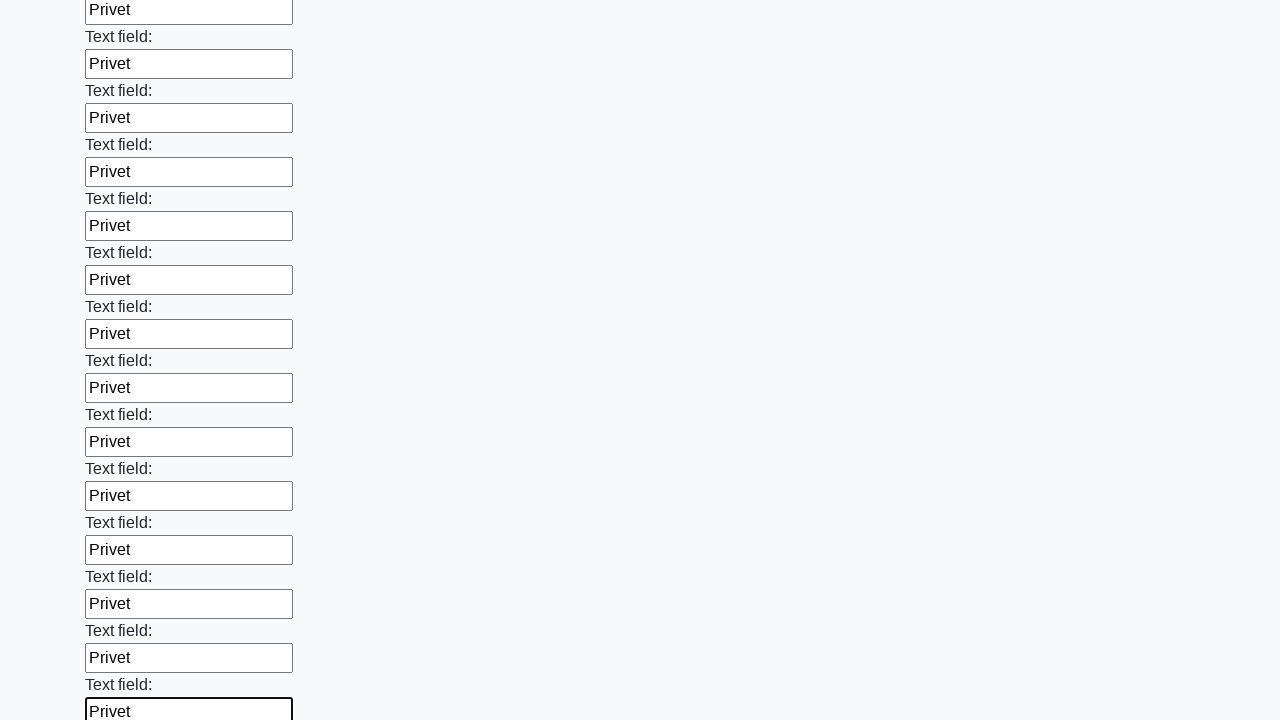

Filled a text input field with 'Privet' on input[type='text'] >> nth=47
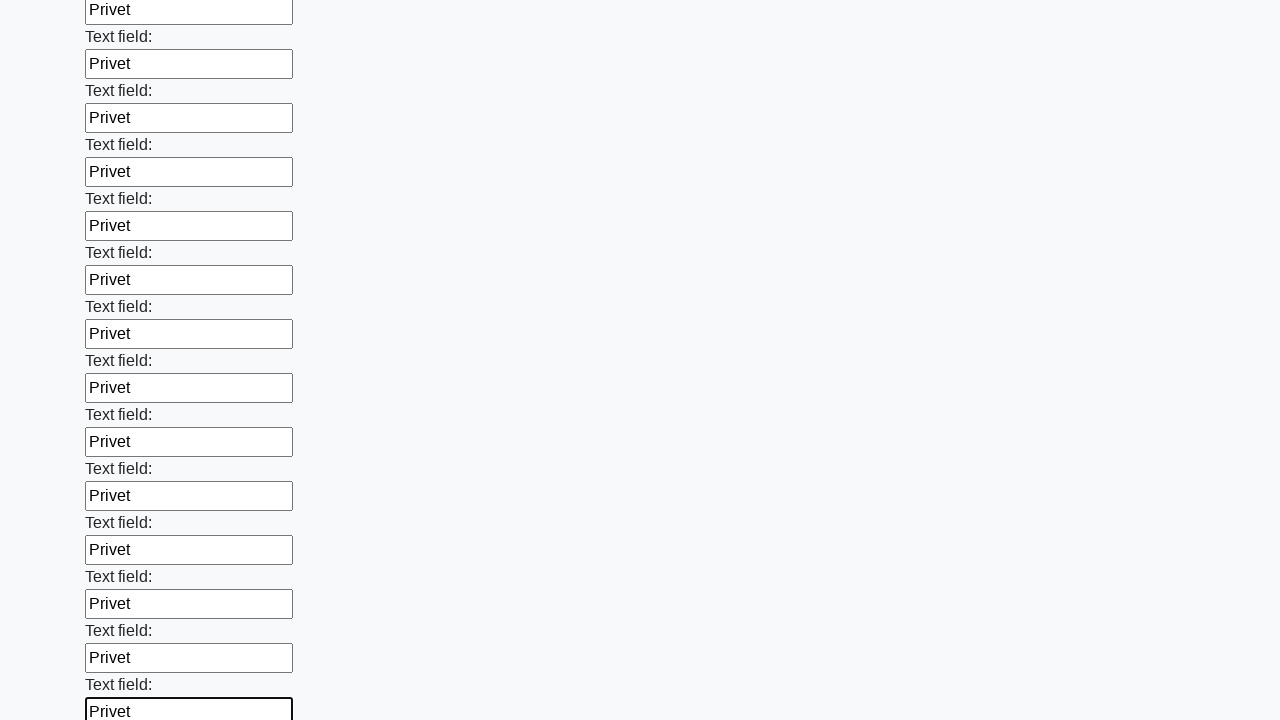

Filled a text input field with 'Privet' on input[type='text'] >> nth=48
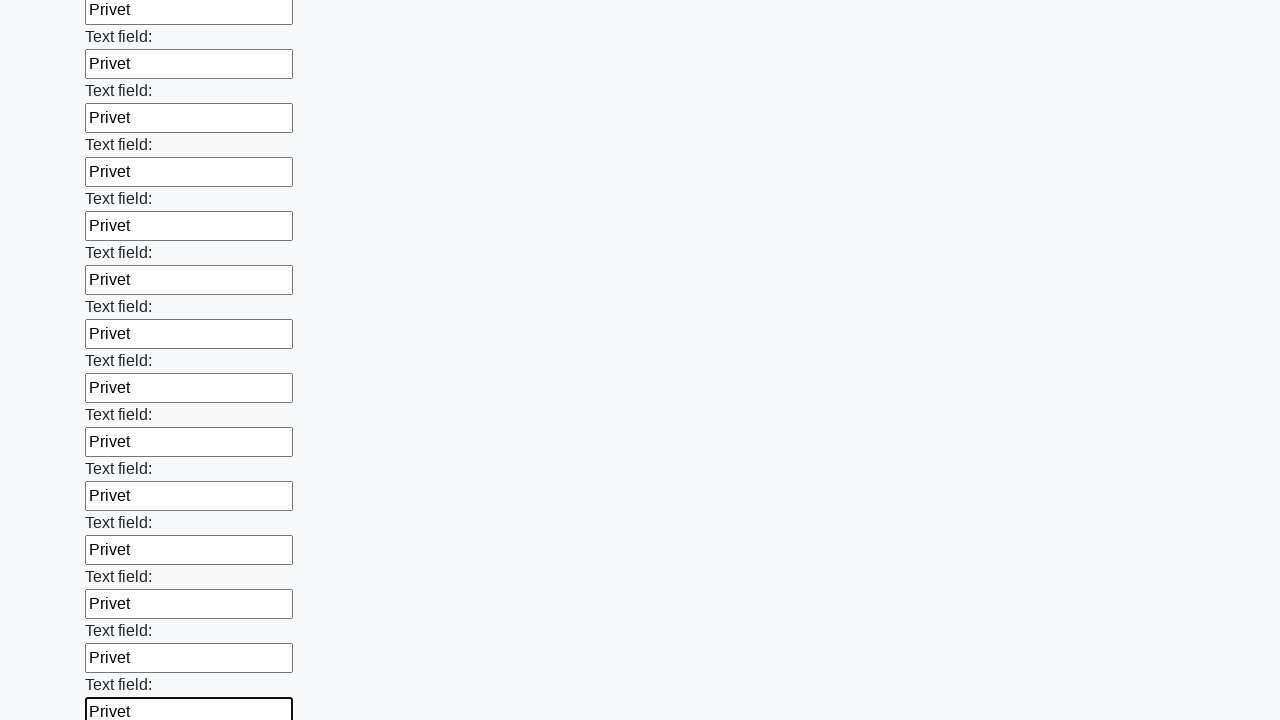

Filled a text input field with 'Privet' on input[type='text'] >> nth=49
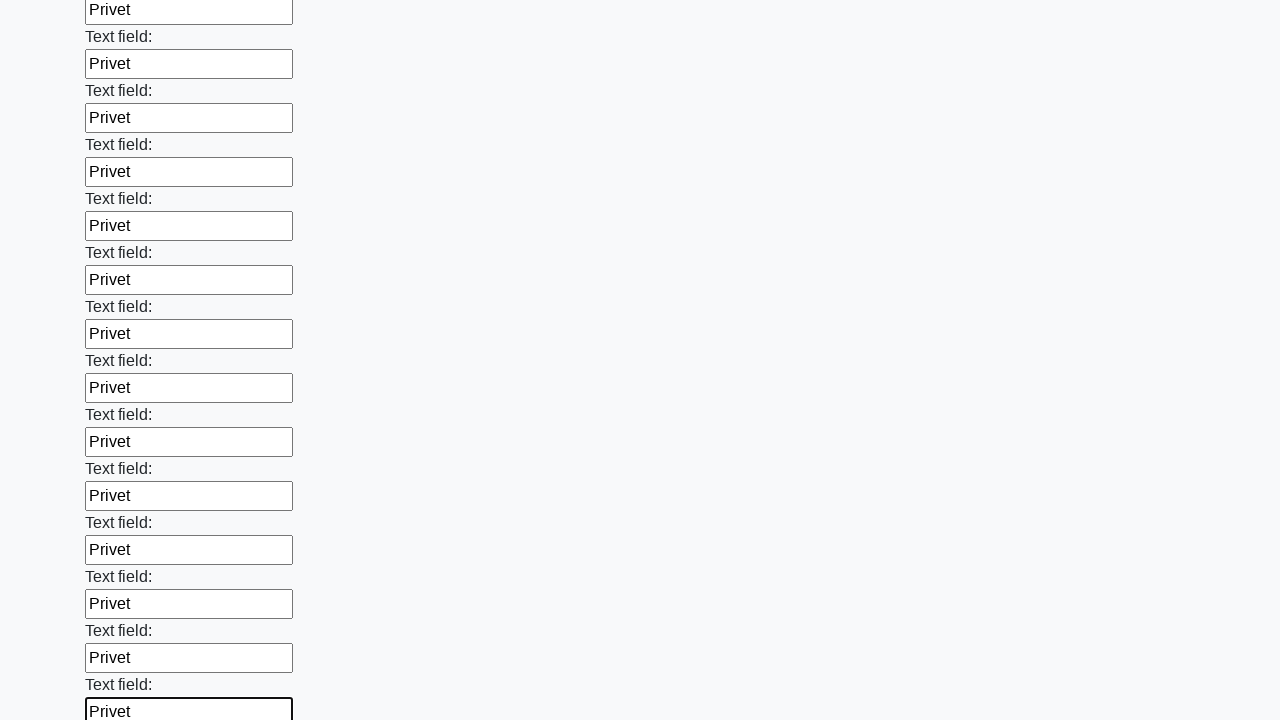

Filled a text input field with 'Privet' on input[type='text'] >> nth=50
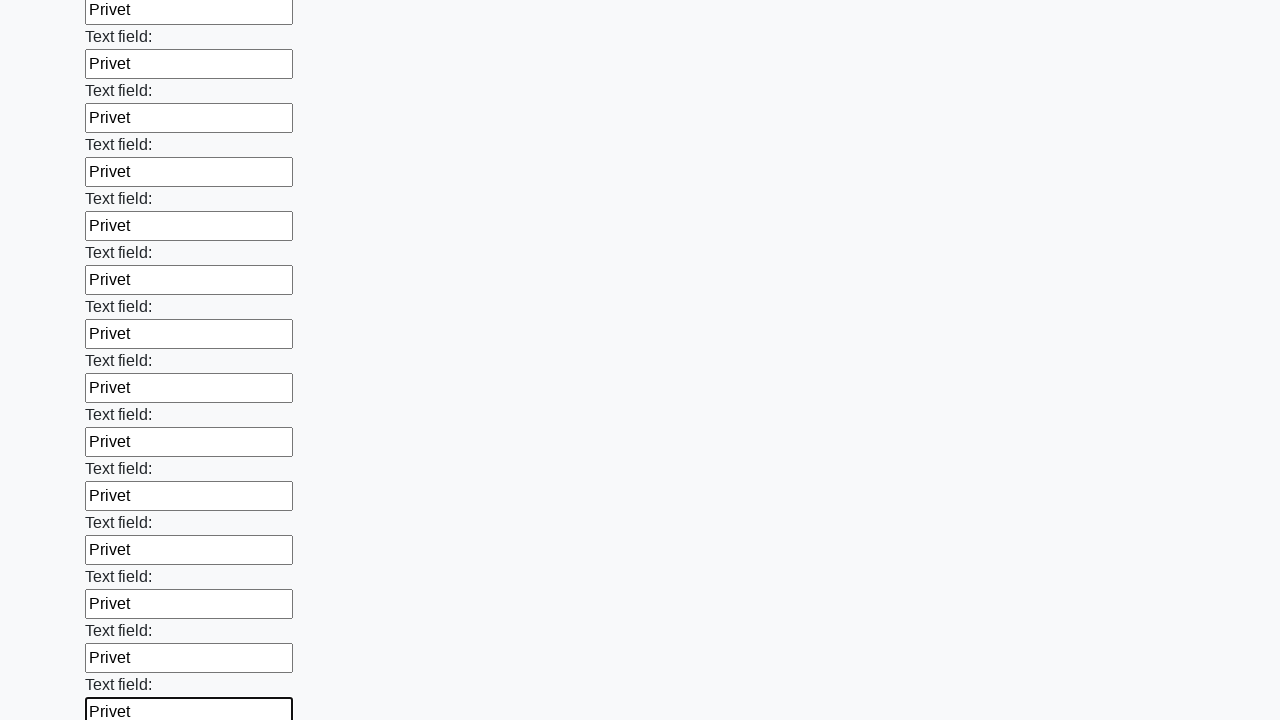

Filled a text input field with 'Privet' on input[type='text'] >> nth=51
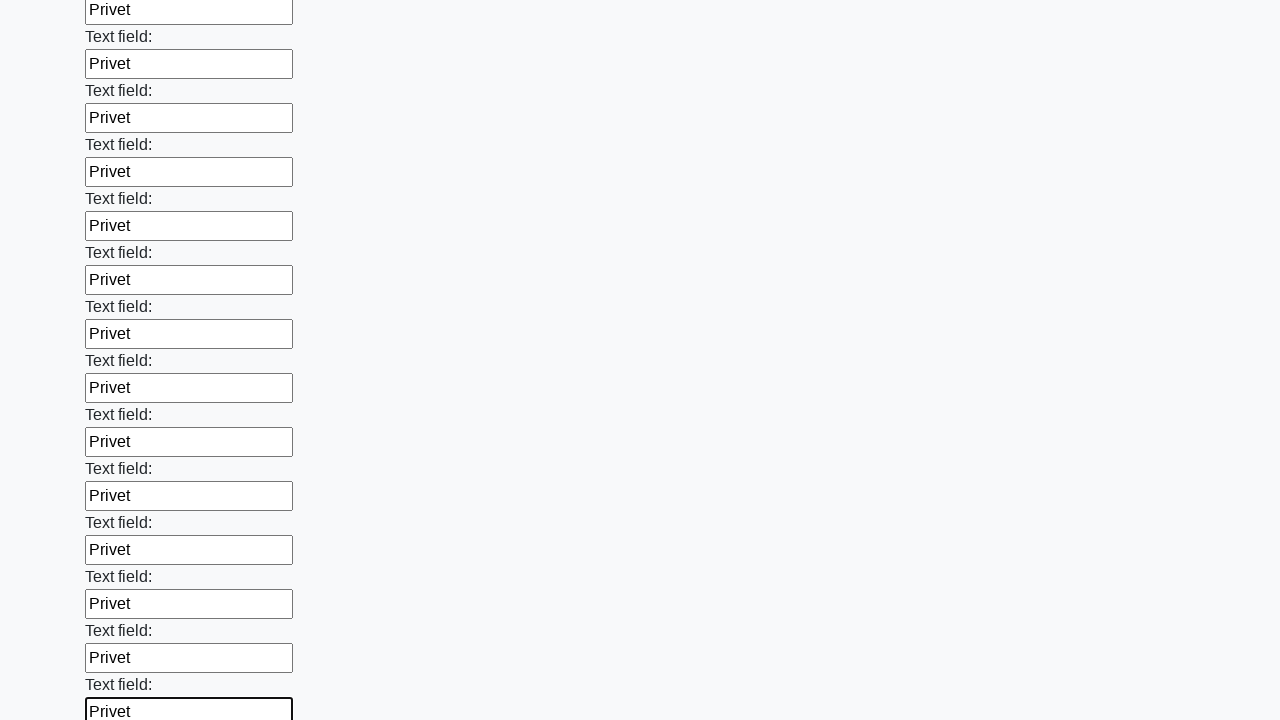

Filled a text input field with 'Privet' on input[type='text'] >> nth=52
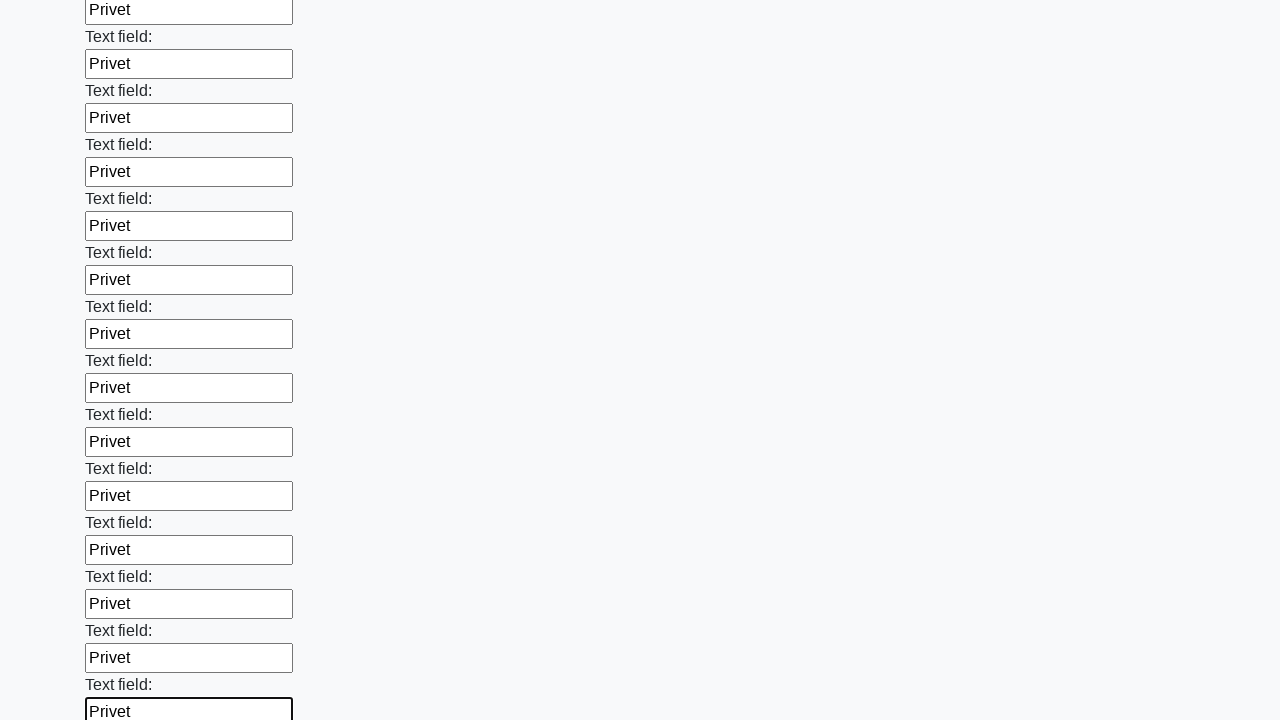

Filled a text input field with 'Privet' on input[type='text'] >> nth=53
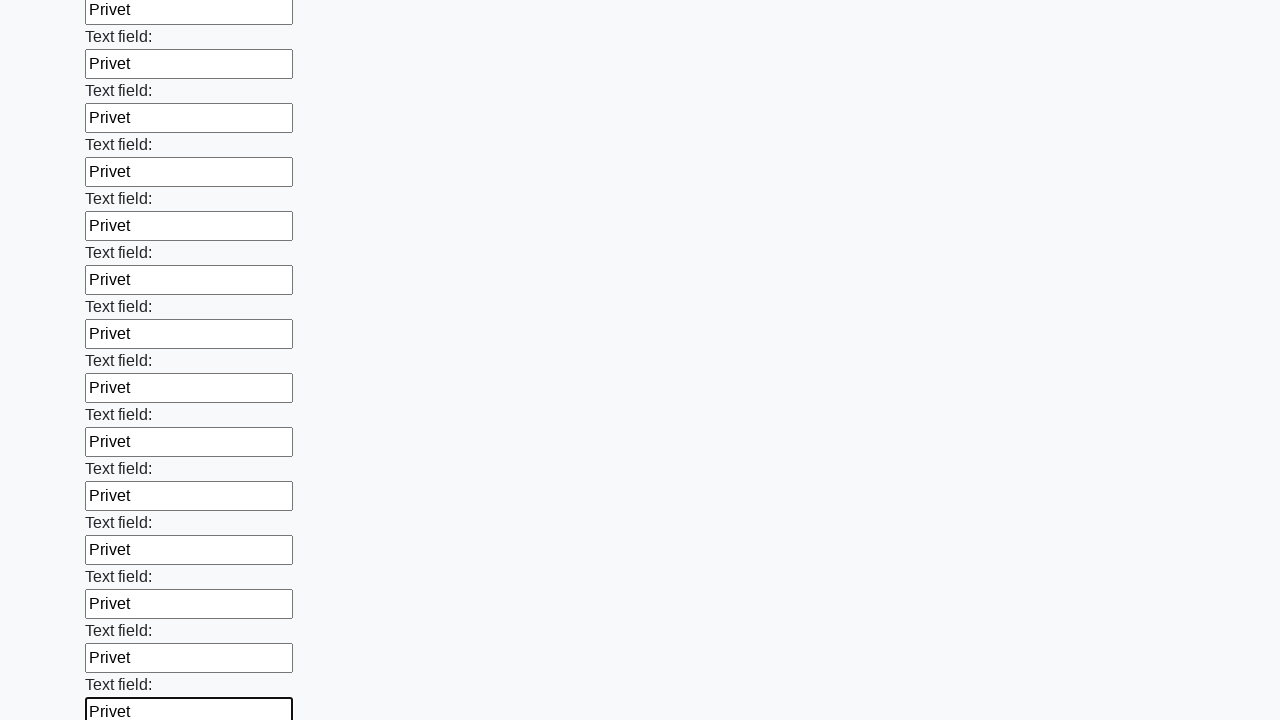

Filled a text input field with 'Privet' on input[type='text'] >> nth=54
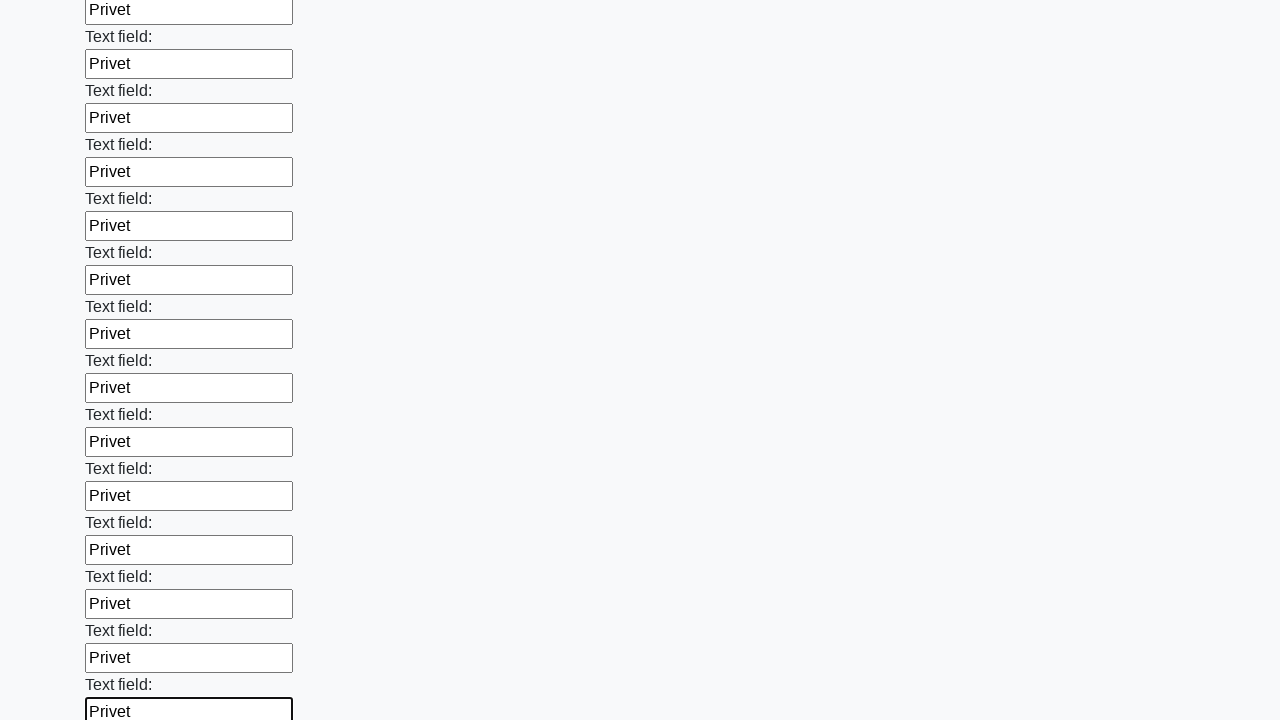

Filled a text input field with 'Privet' on input[type='text'] >> nth=55
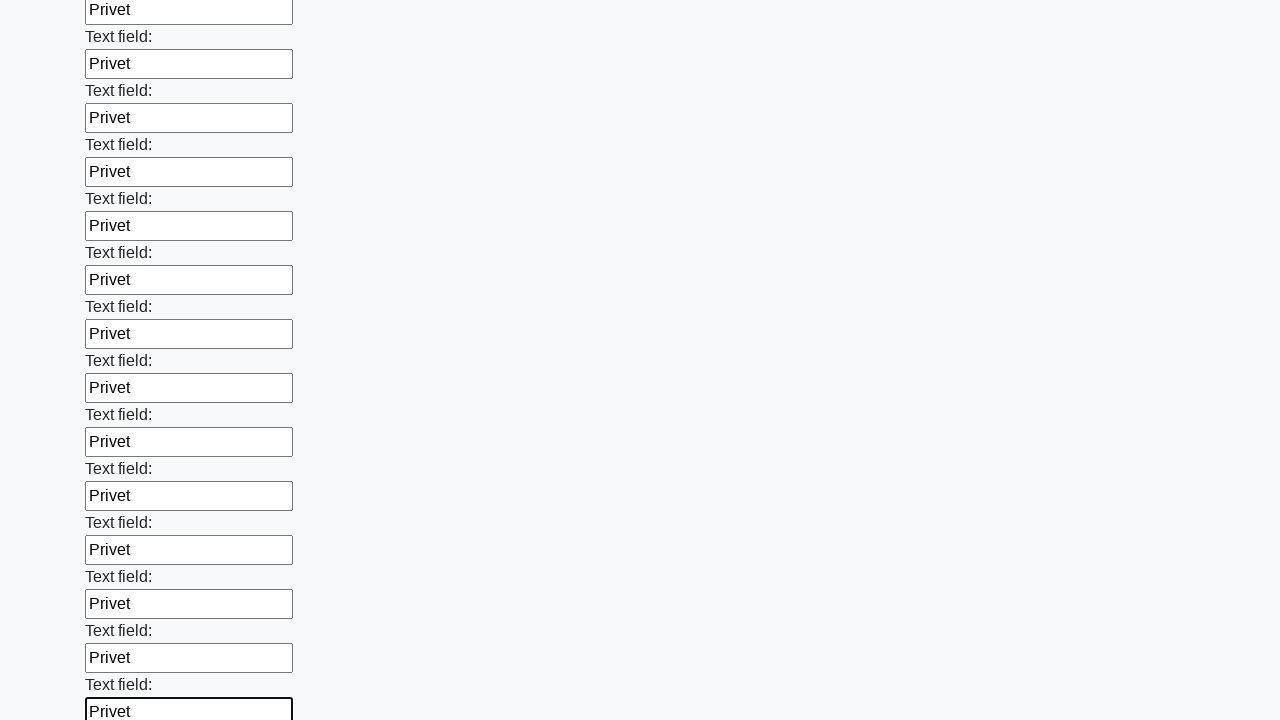

Filled a text input field with 'Privet' on input[type='text'] >> nth=56
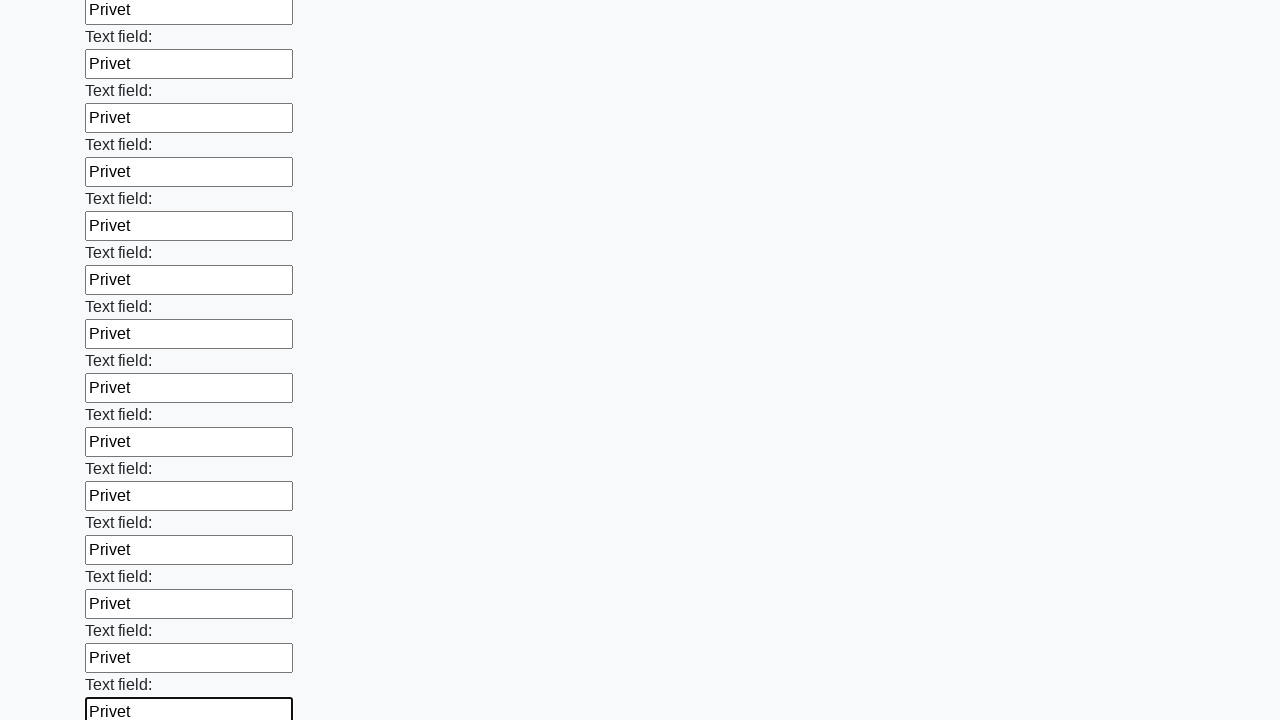

Filled a text input field with 'Privet' on input[type='text'] >> nth=57
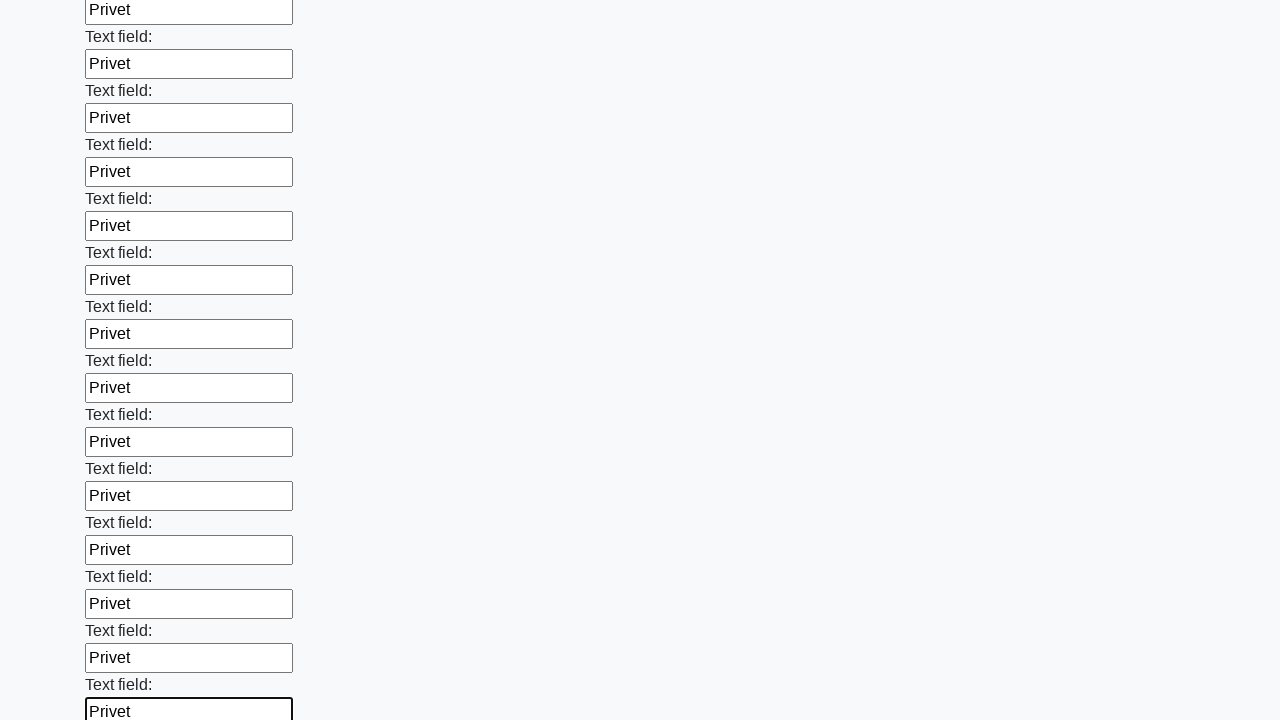

Filled a text input field with 'Privet' on input[type='text'] >> nth=58
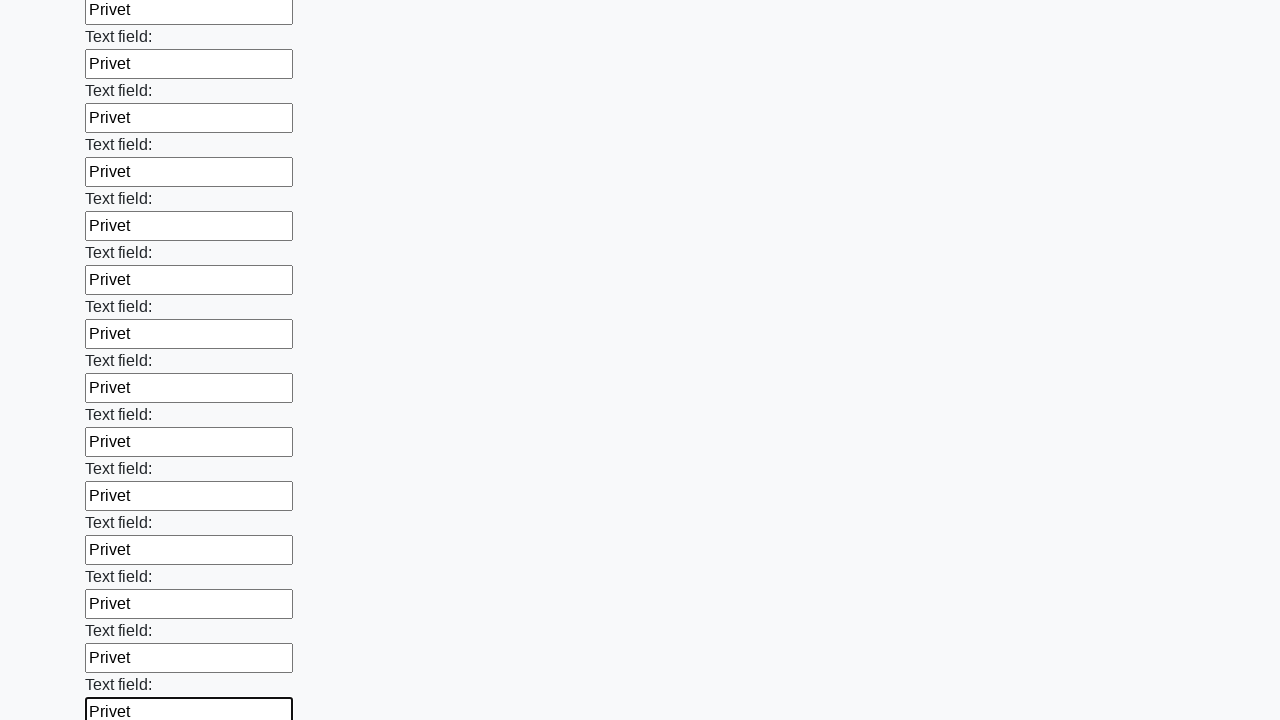

Filled a text input field with 'Privet' on input[type='text'] >> nth=59
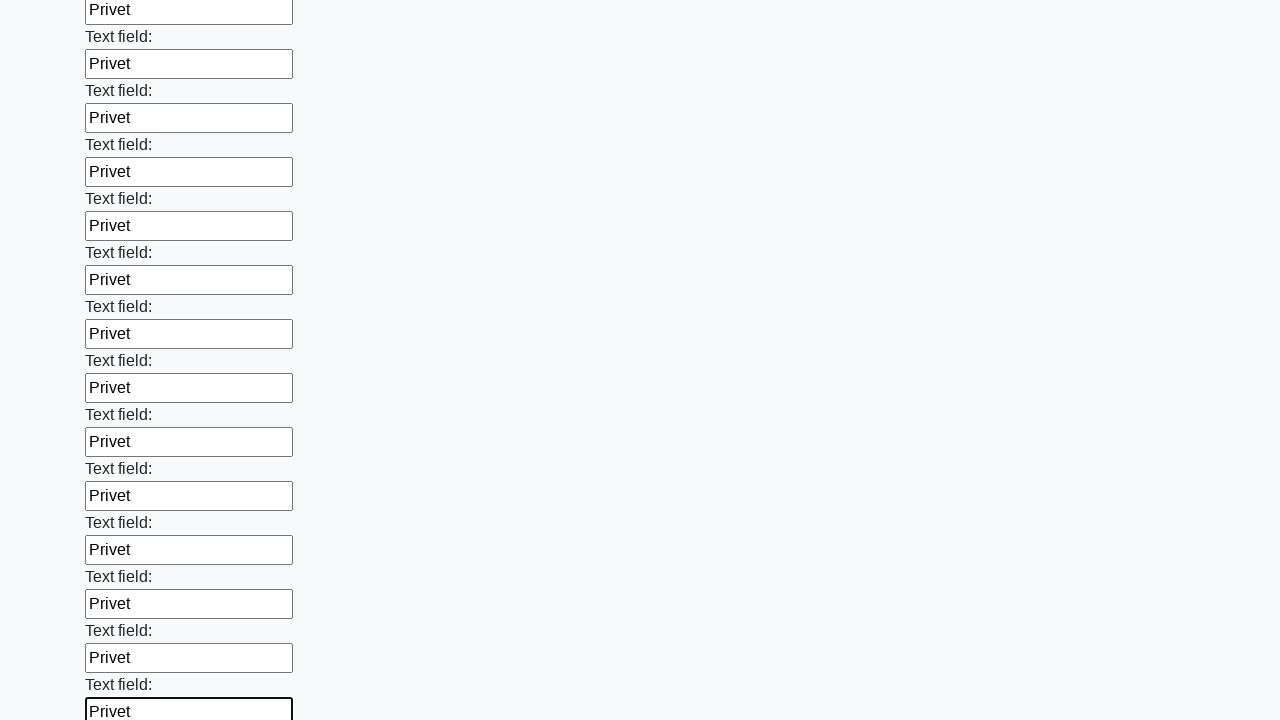

Filled a text input field with 'Privet' on input[type='text'] >> nth=60
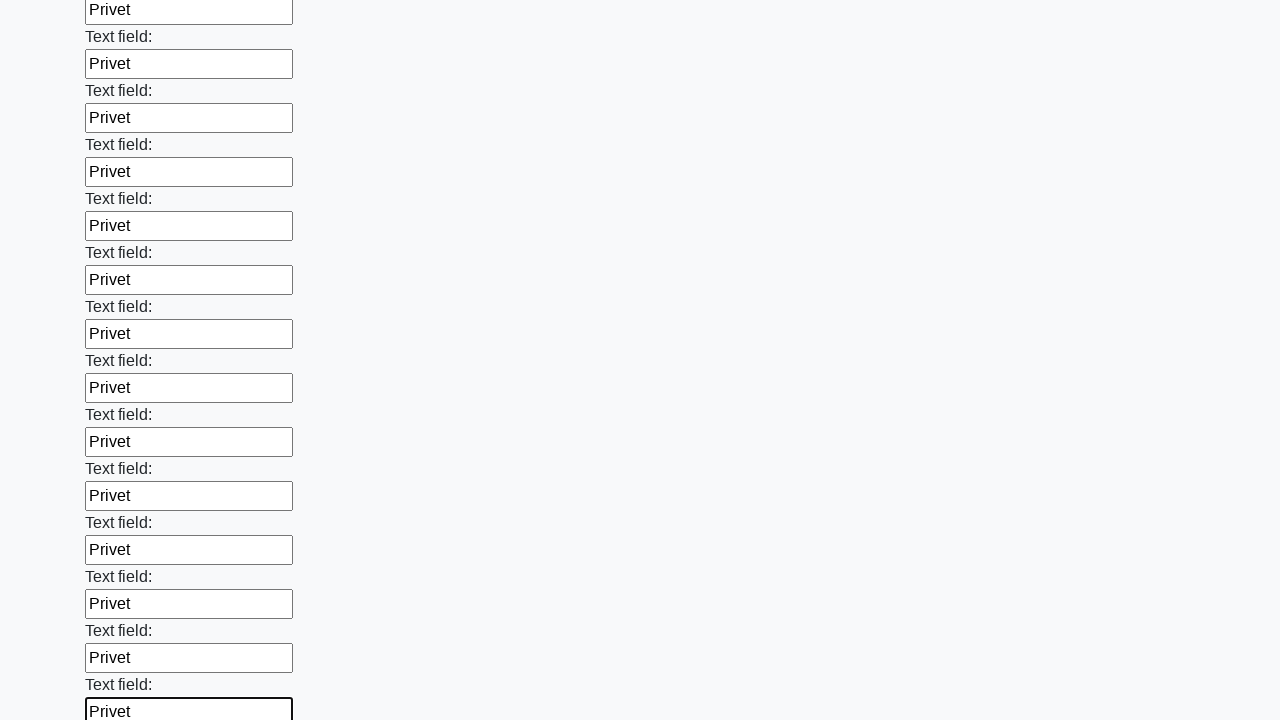

Filled a text input field with 'Privet' on input[type='text'] >> nth=61
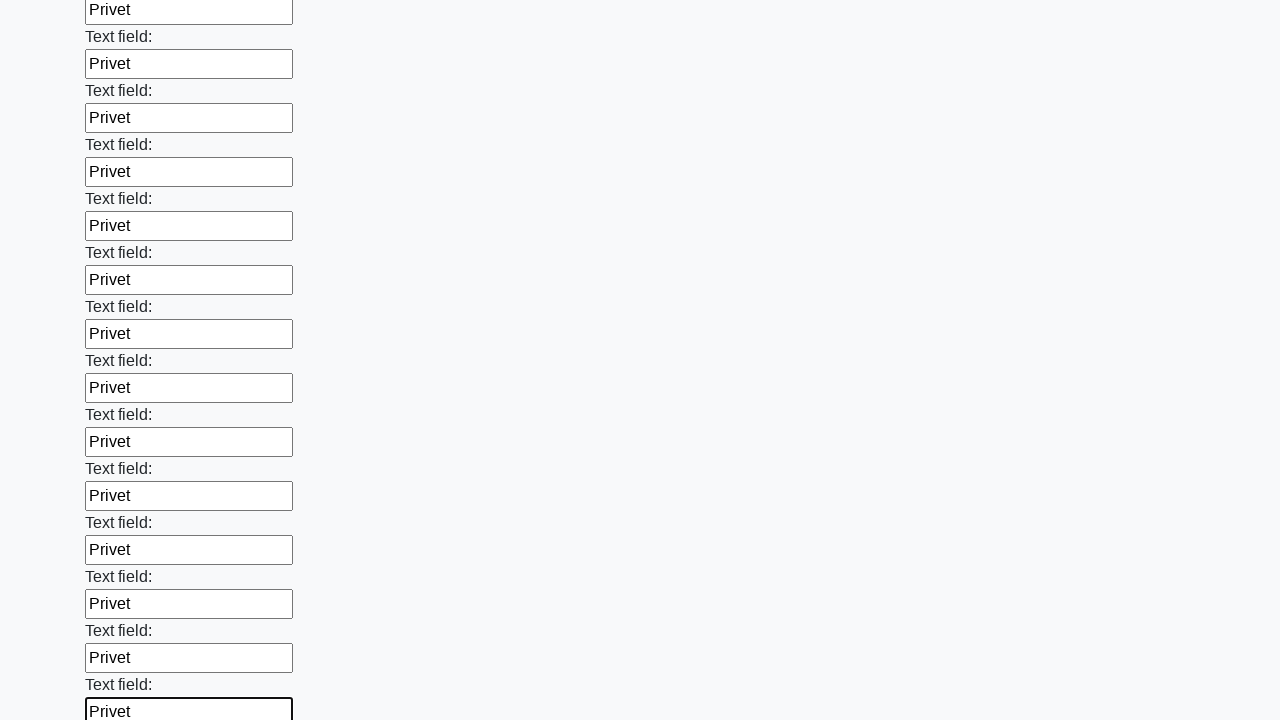

Filled a text input field with 'Privet' on input[type='text'] >> nth=62
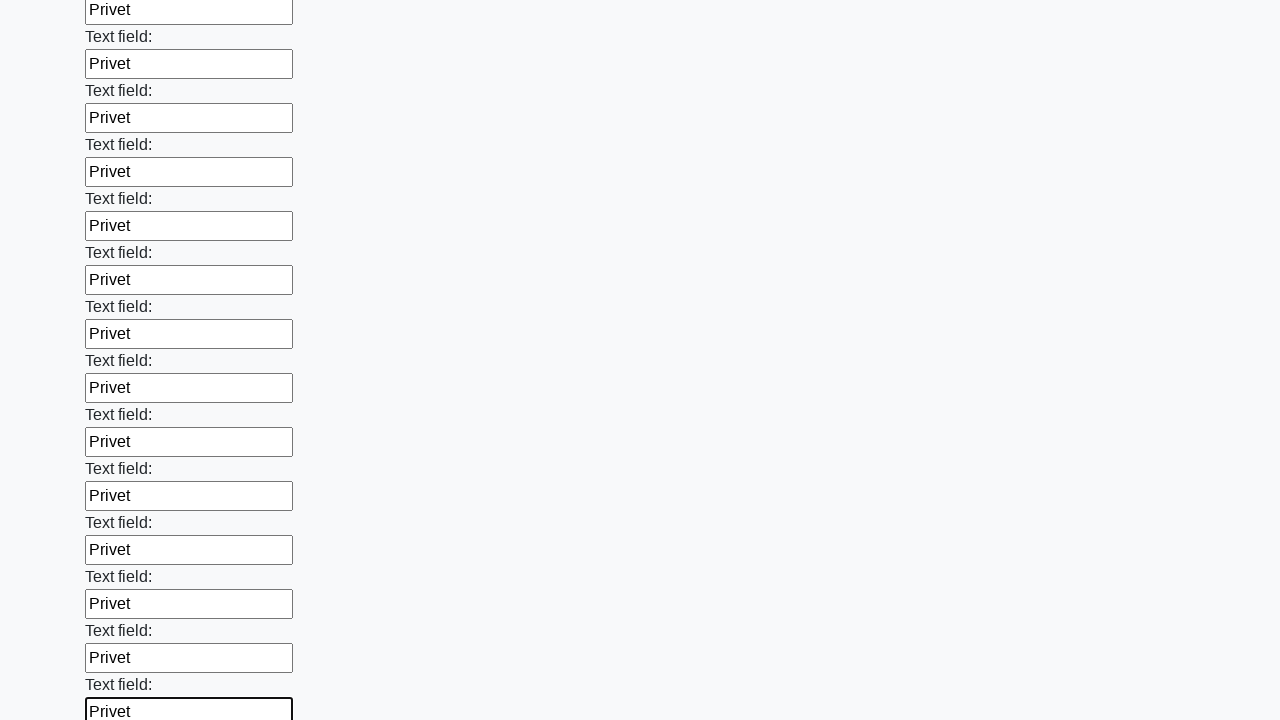

Filled a text input field with 'Privet' on input[type='text'] >> nth=63
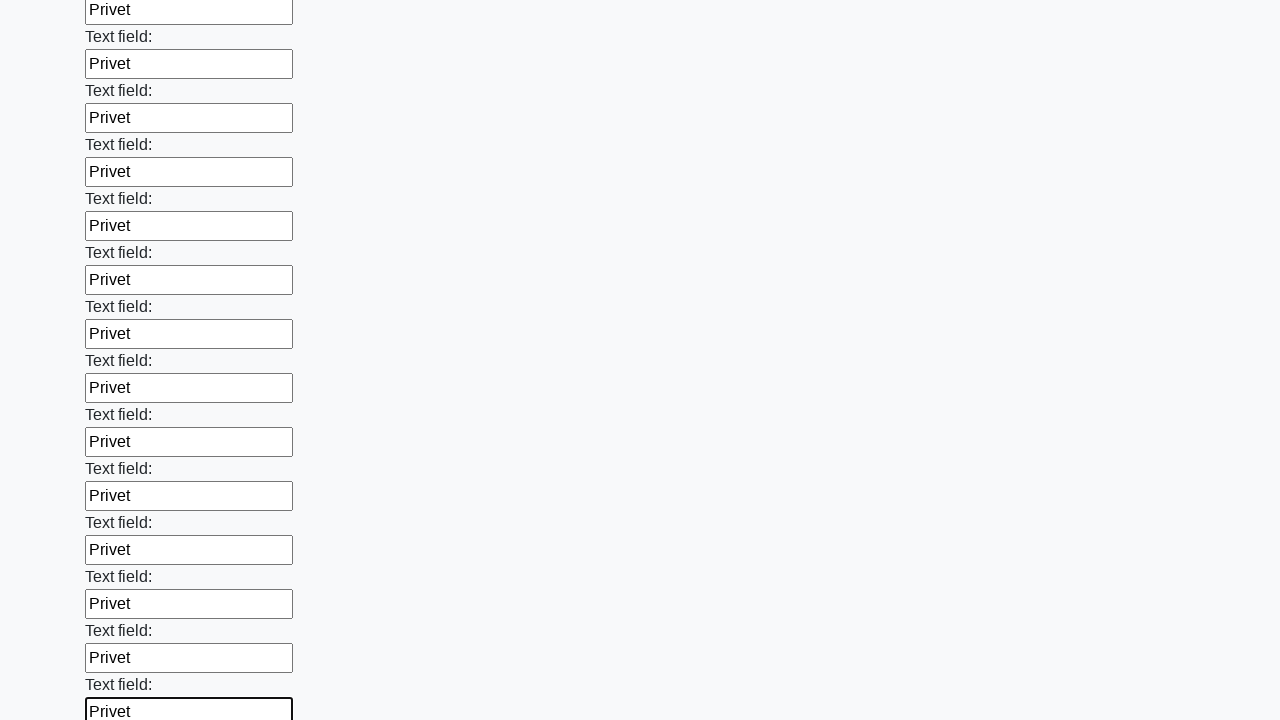

Filled a text input field with 'Privet' on input[type='text'] >> nth=64
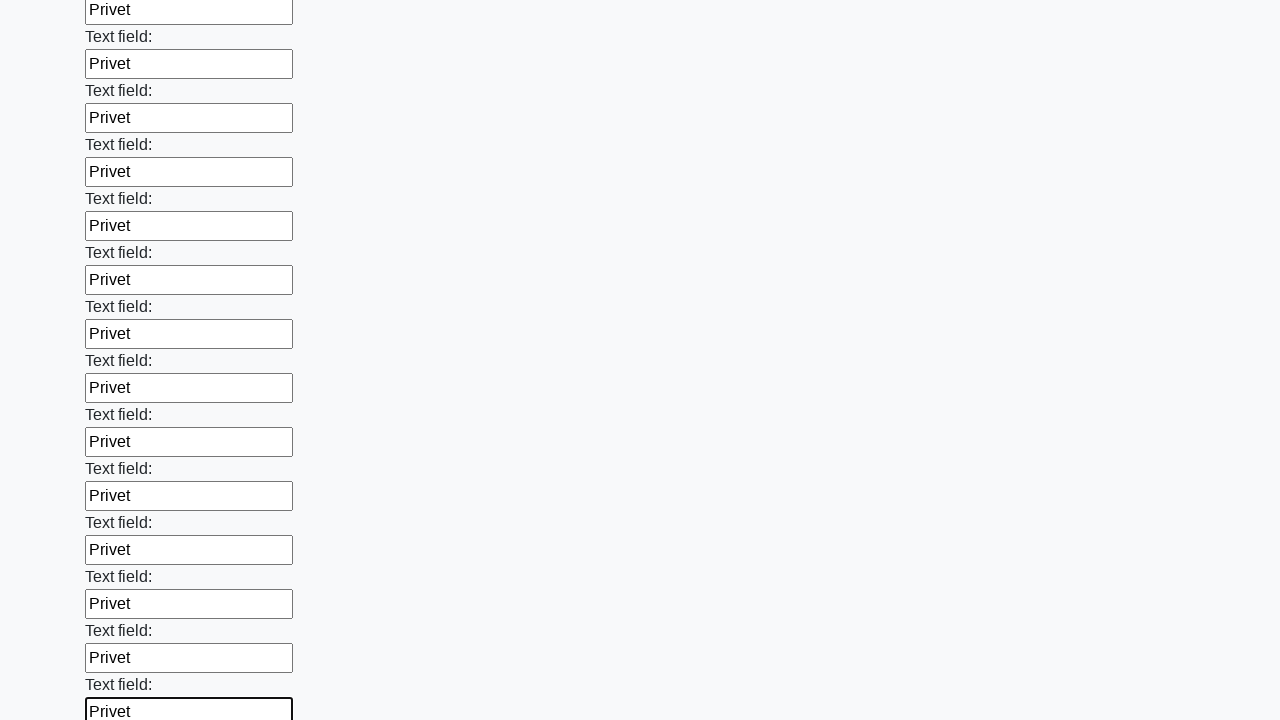

Filled a text input field with 'Privet' on input[type='text'] >> nth=65
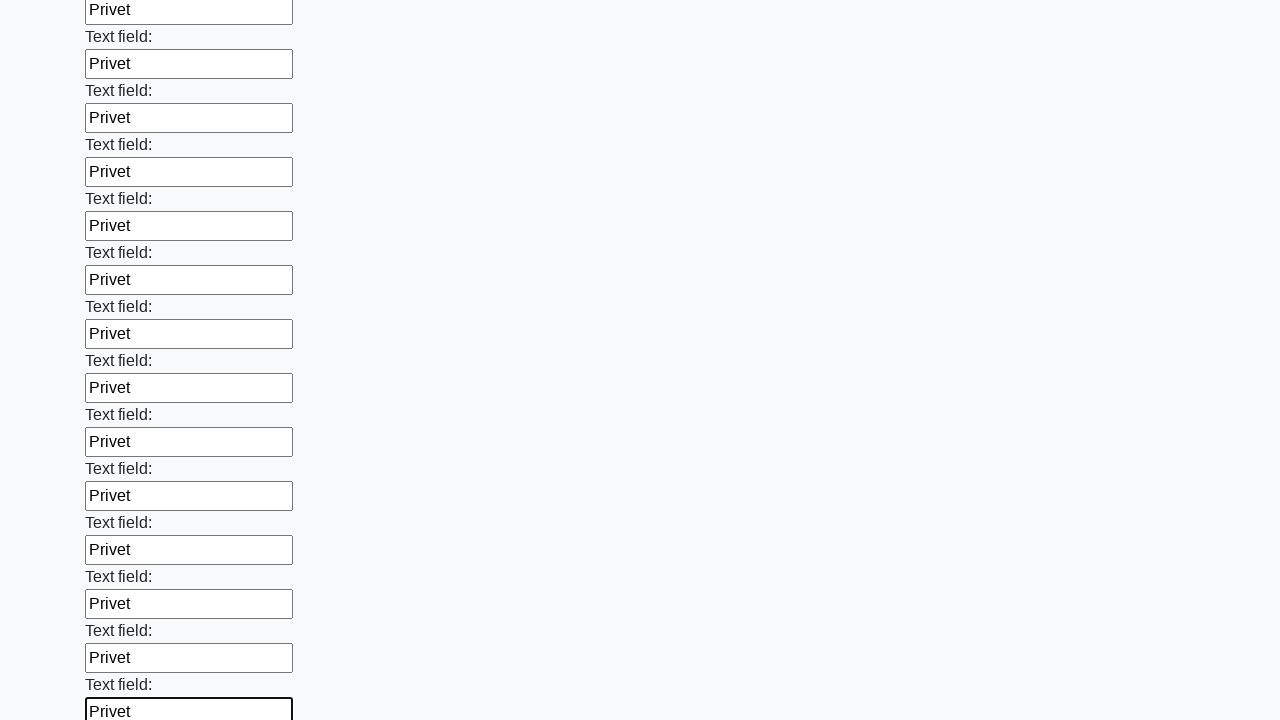

Filled a text input field with 'Privet' on input[type='text'] >> nth=66
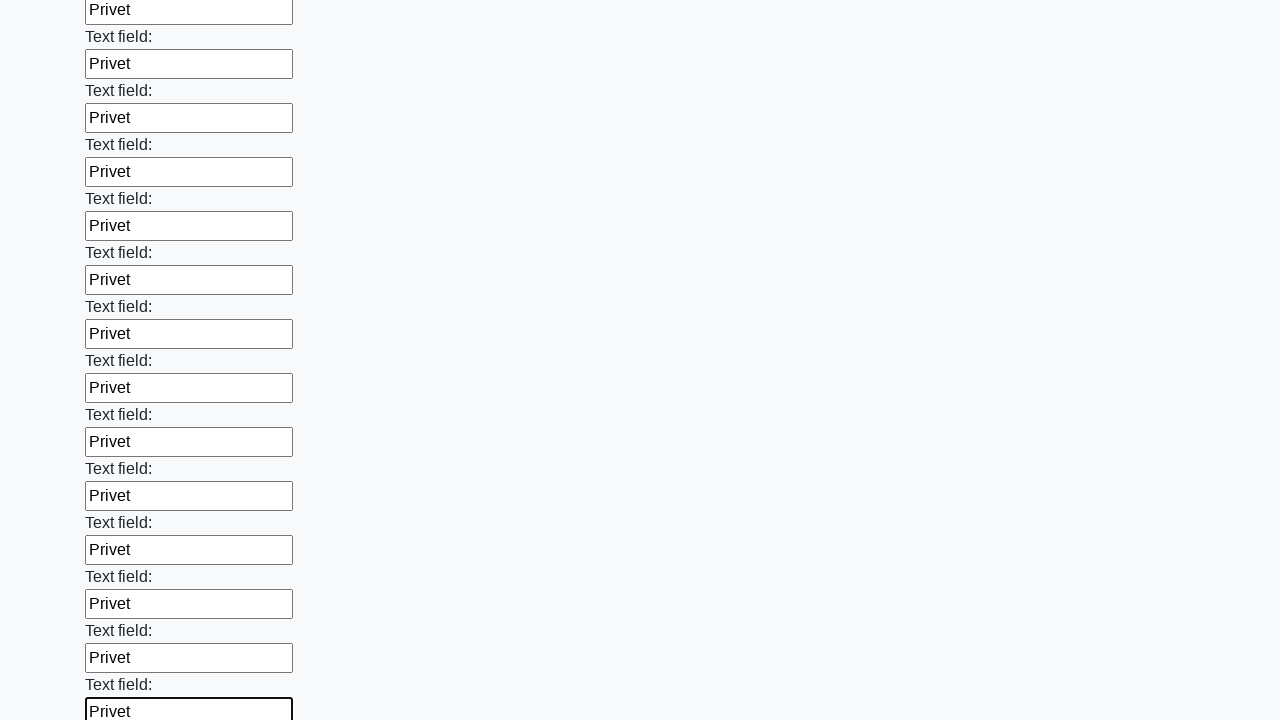

Filled a text input field with 'Privet' on input[type='text'] >> nth=67
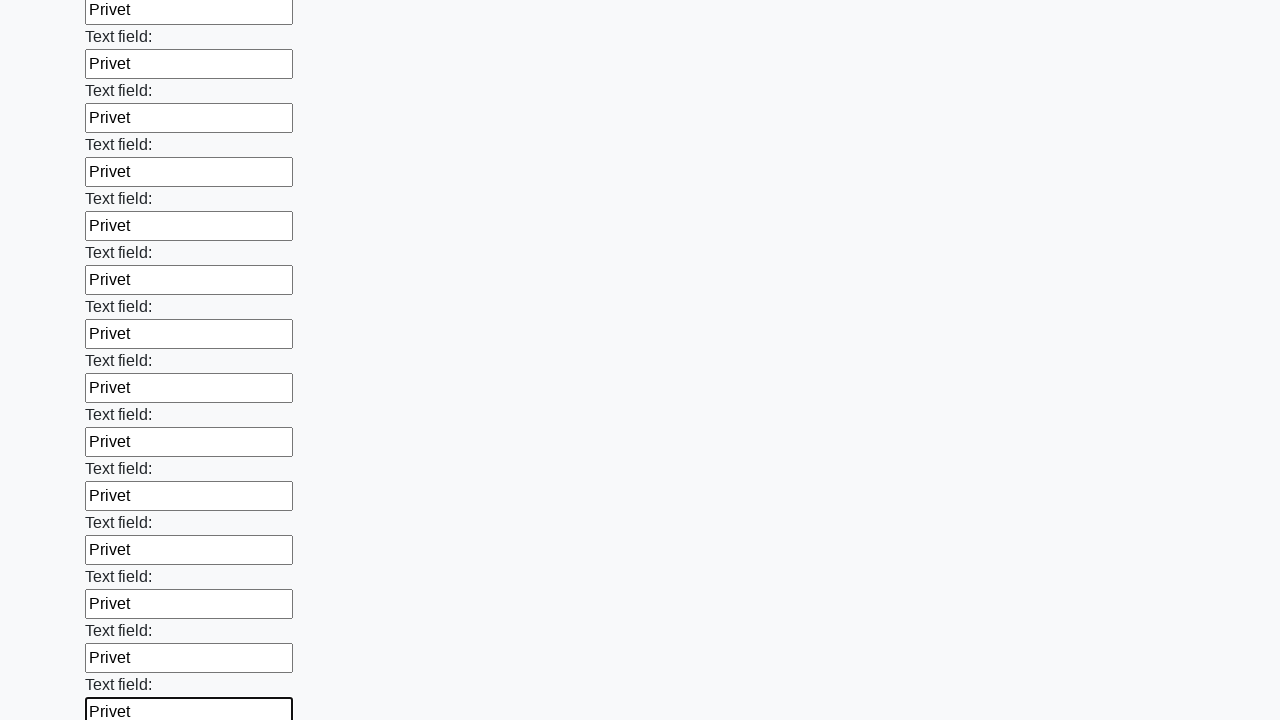

Filled a text input field with 'Privet' on input[type='text'] >> nth=68
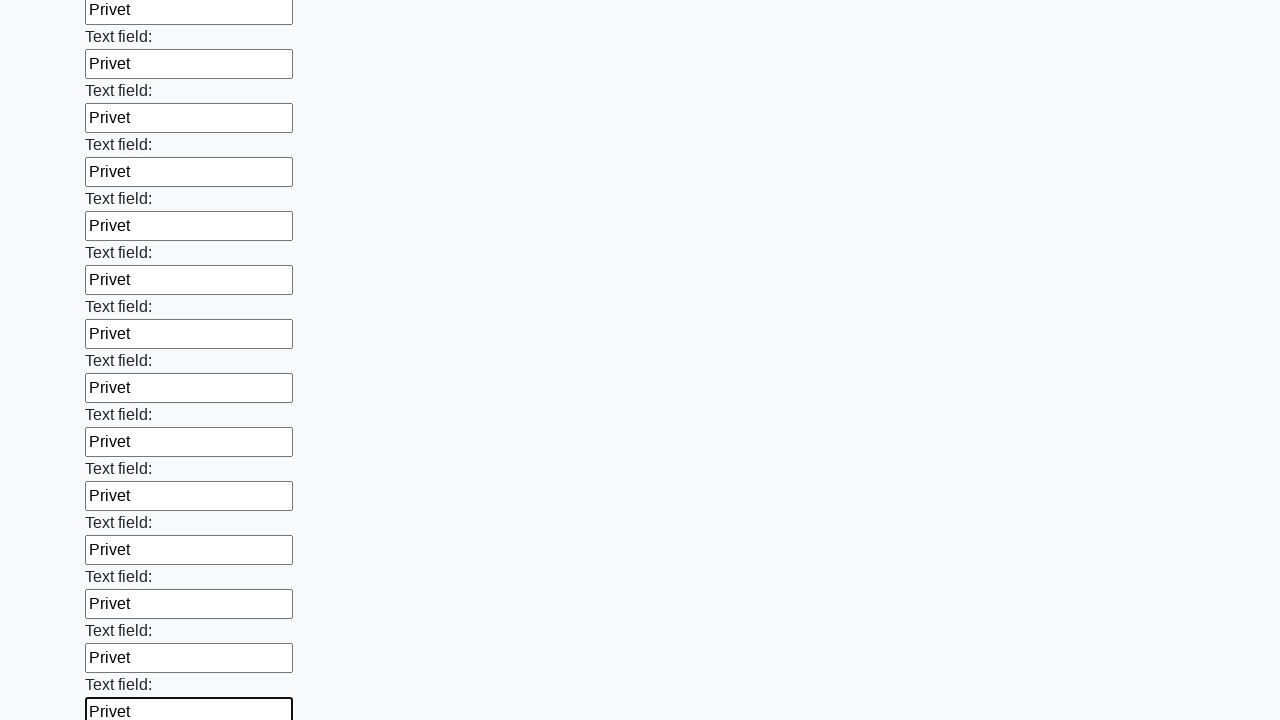

Filled a text input field with 'Privet' on input[type='text'] >> nth=69
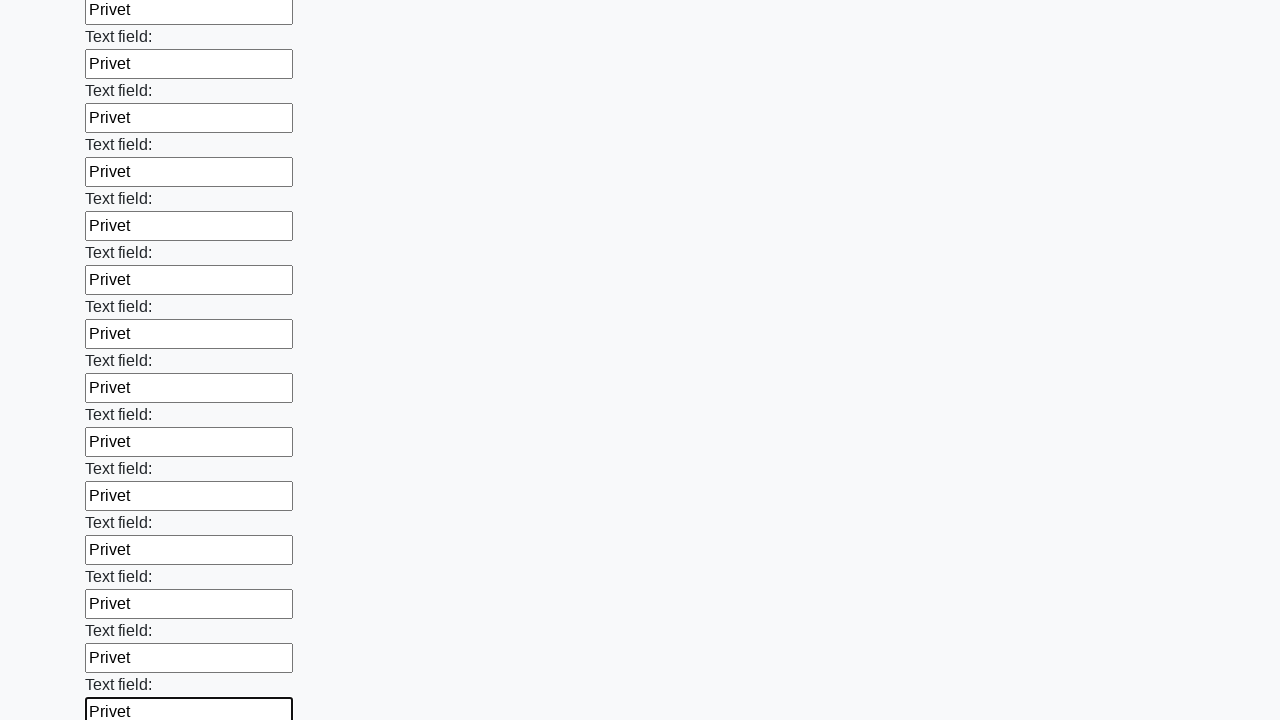

Filled a text input field with 'Privet' on input[type='text'] >> nth=70
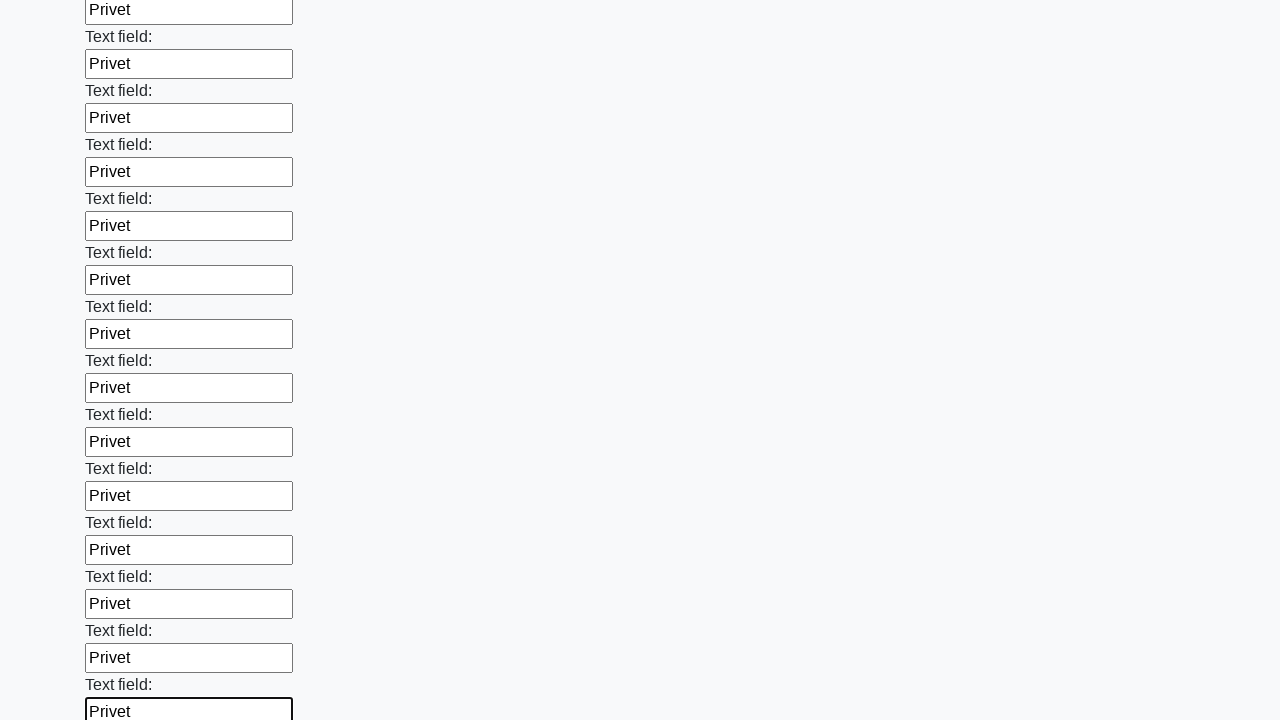

Filled a text input field with 'Privet' on input[type='text'] >> nth=71
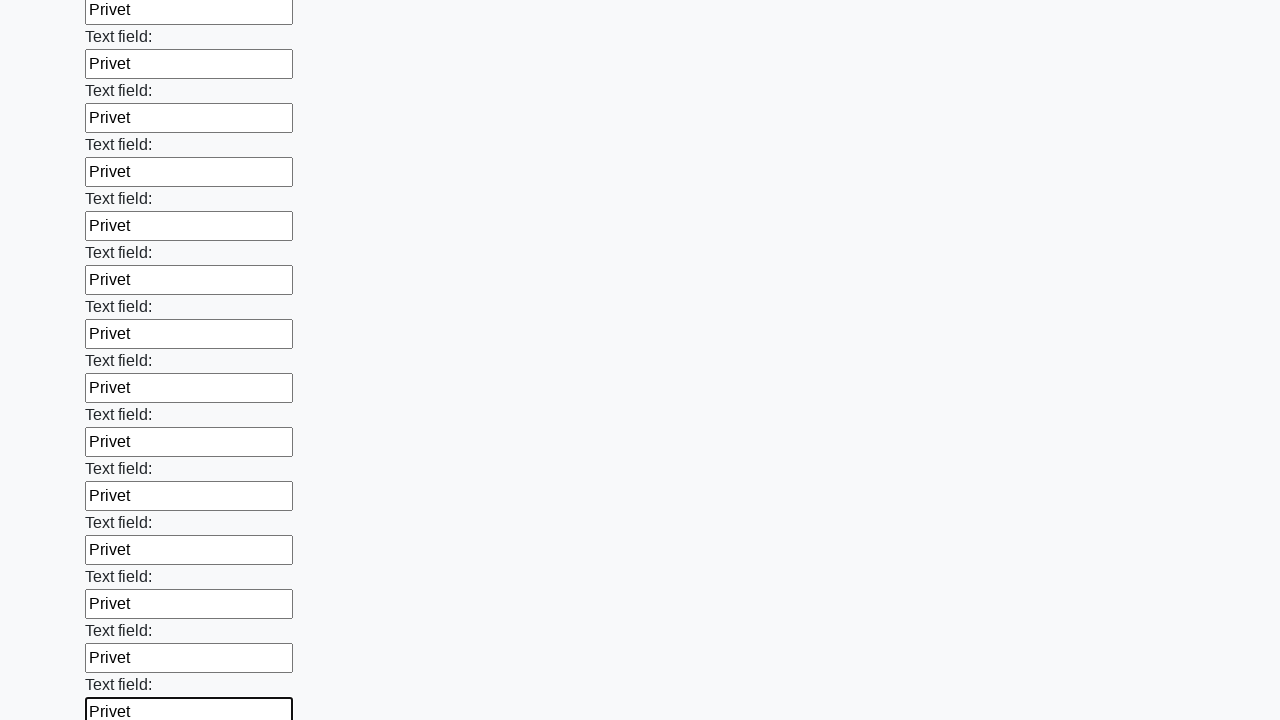

Filled a text input field with 'Privet' on input[type='text'] >> nth=72
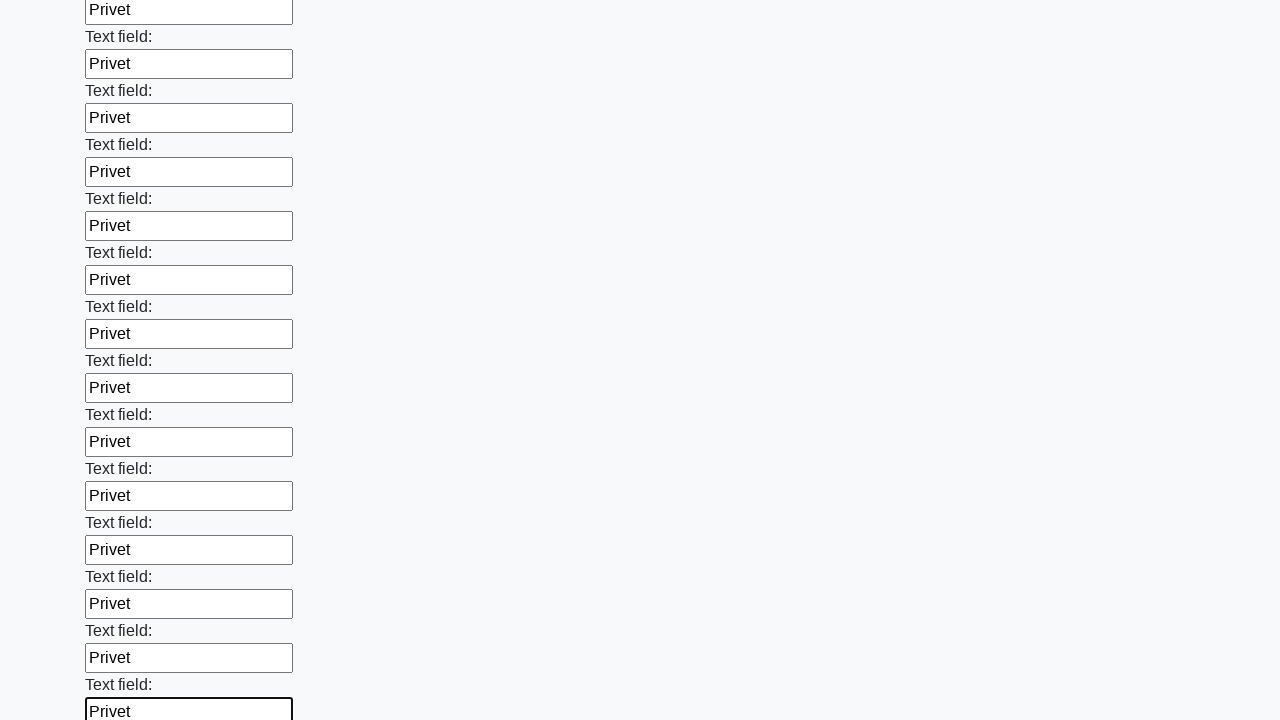

Filled a text input field with 'Privet' on input[type='text'] >> nth=73
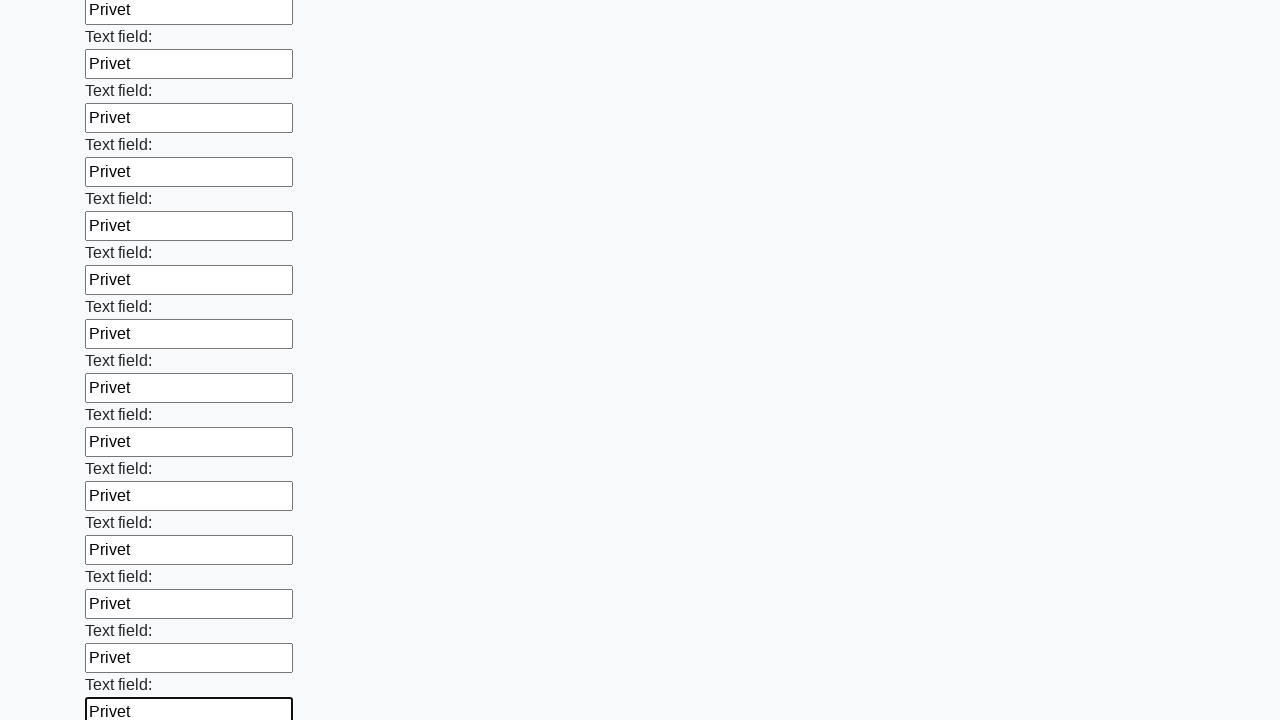

Filled a text input field with 'Privet' on input[type='text'] >> nth=74
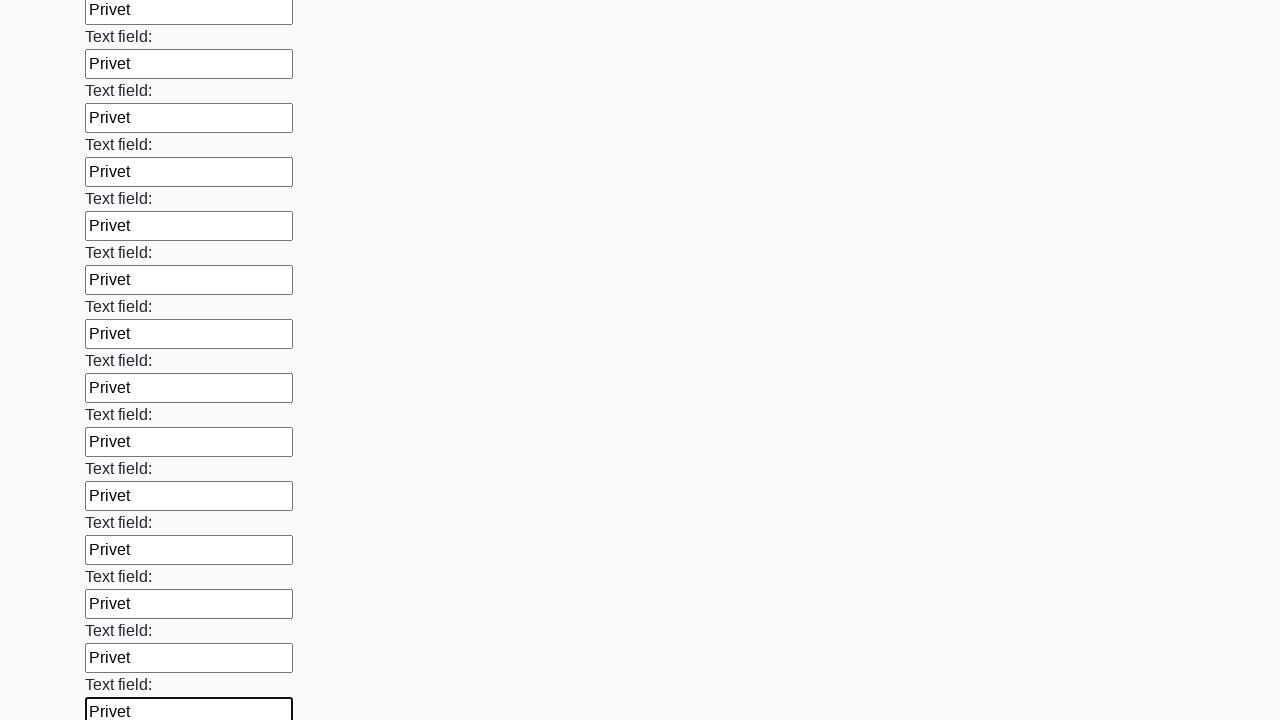

Filled a text input field with 'Privet' on input[type='text'] >> nth=75
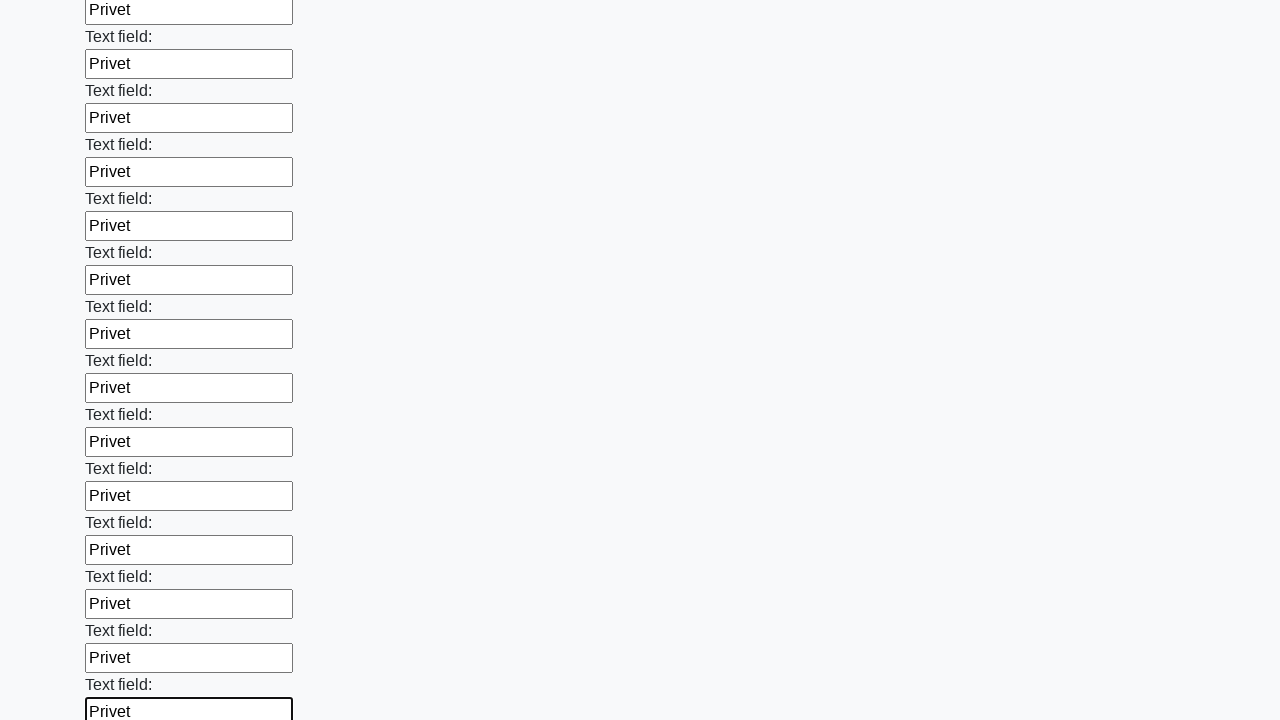

Filled a text input field with 'Privet' on input[type='text'] >> nth=76
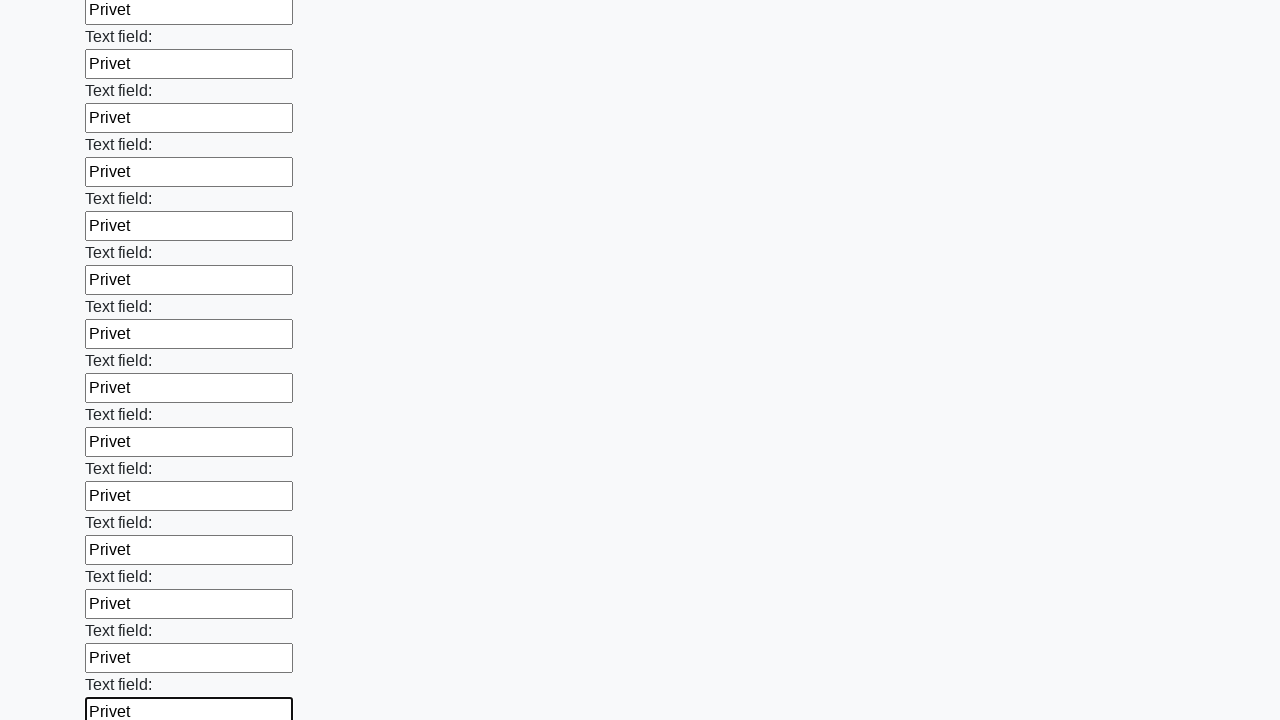

Filled a text input field with 'Privet' on input[type='text'] >> nth=77
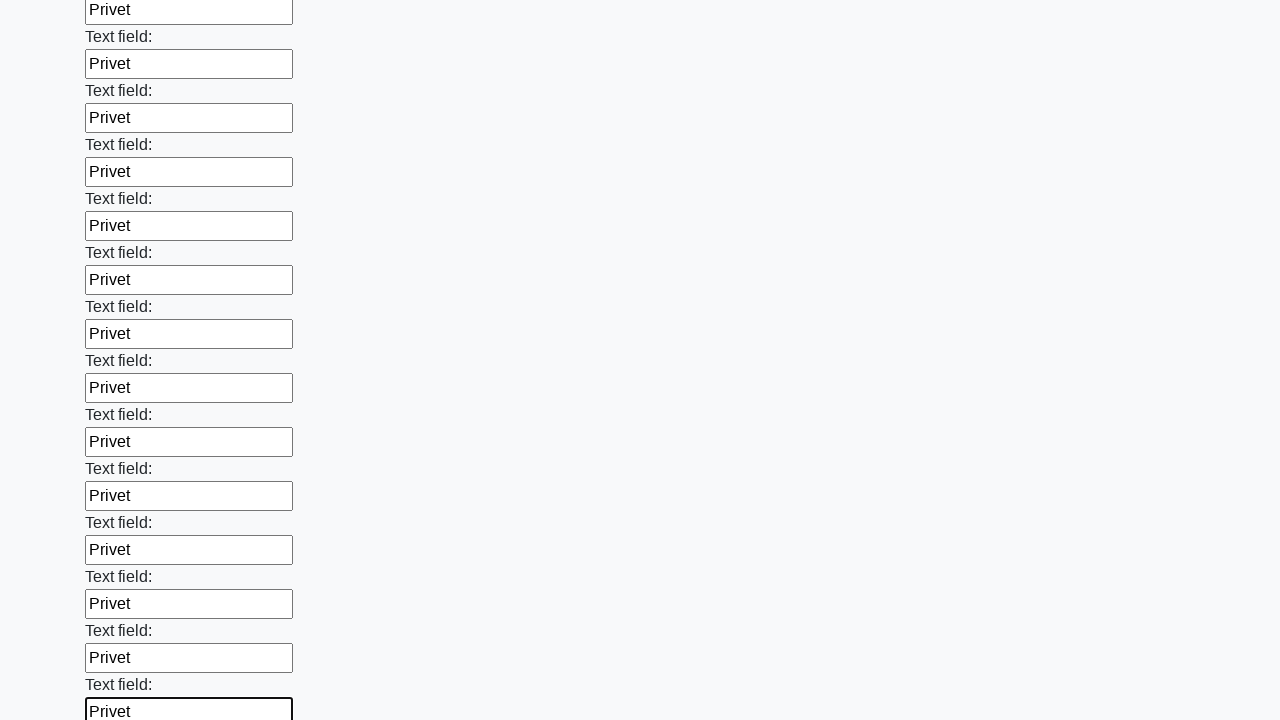

Filled a text input field with 'Privet' on input[type='text'] >> nth=78
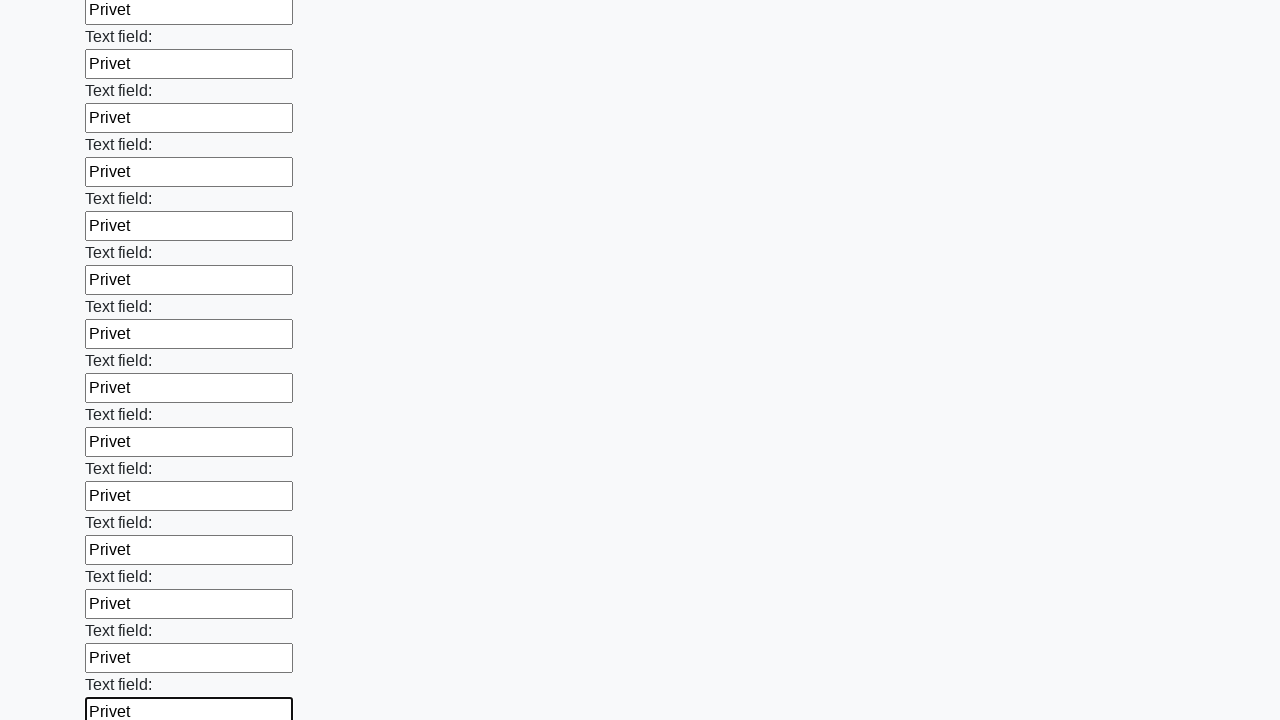

Filled a text input field with 'Privet' on input[type='text'] >> nth=79
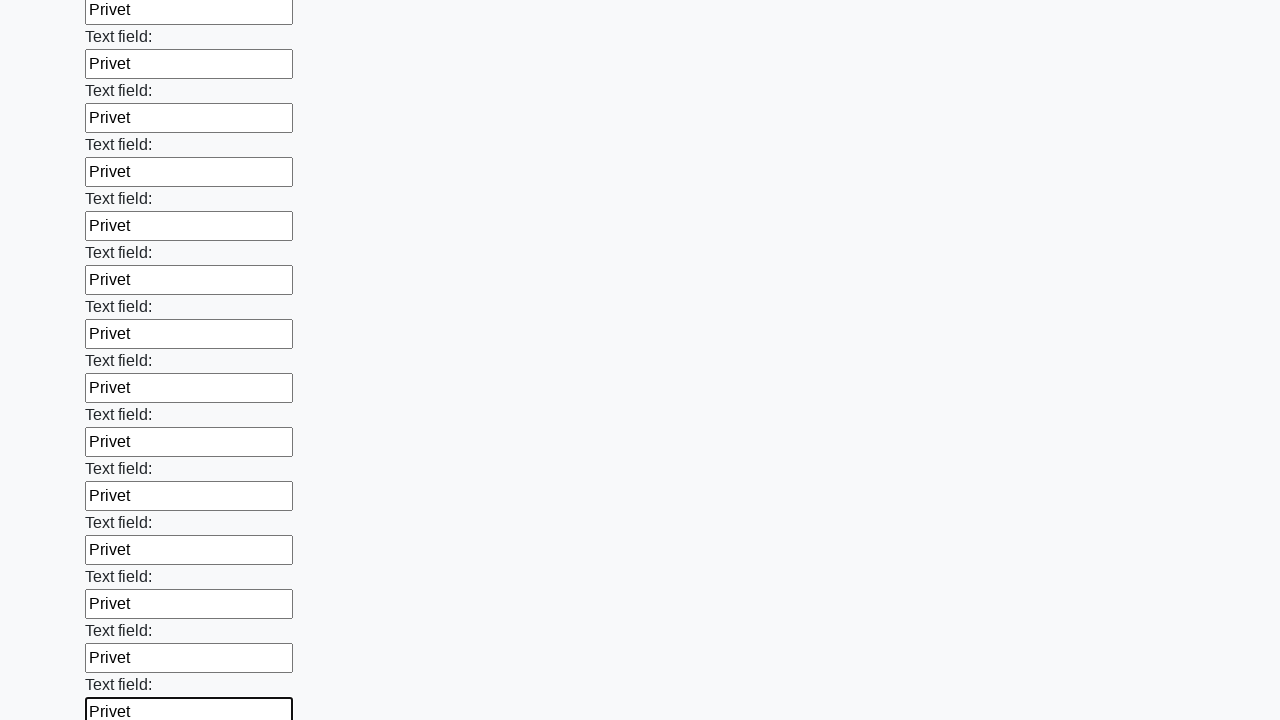

Filled a text input field with 'Privet' on input[type='text'] >> nth=80
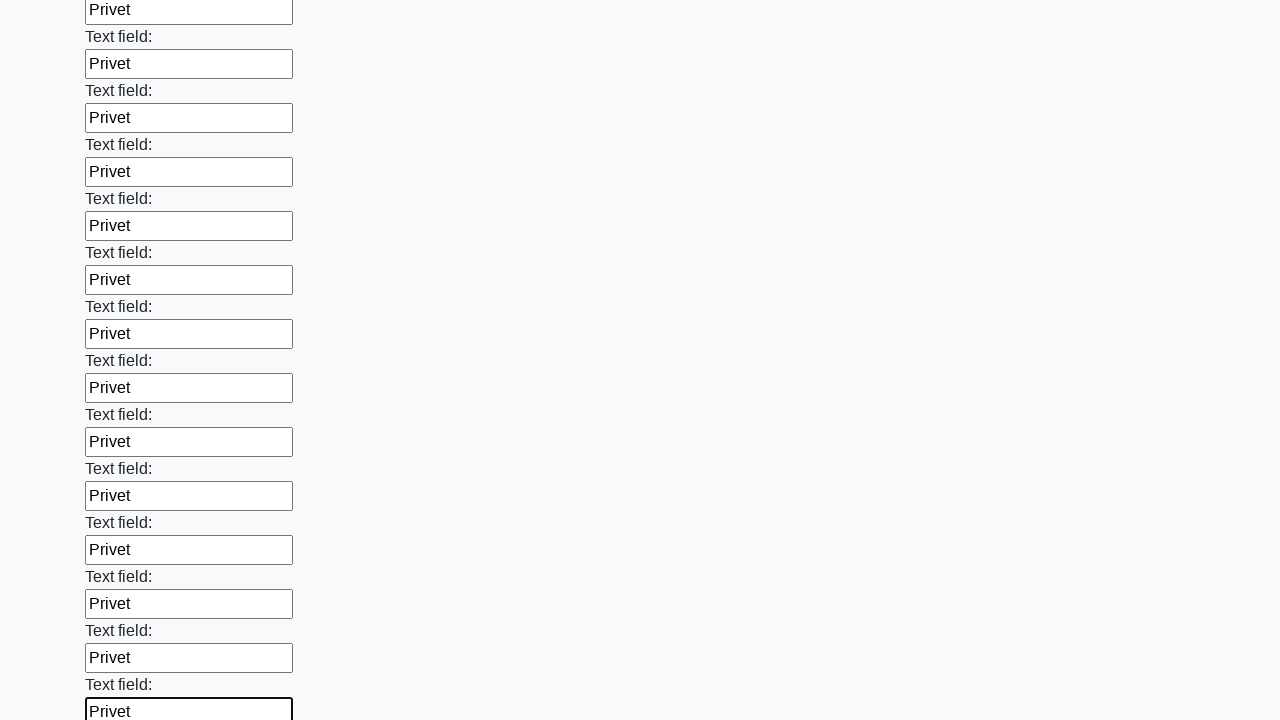

Filled a text input field with 'Privet' on input[type='text'] >> nth=81
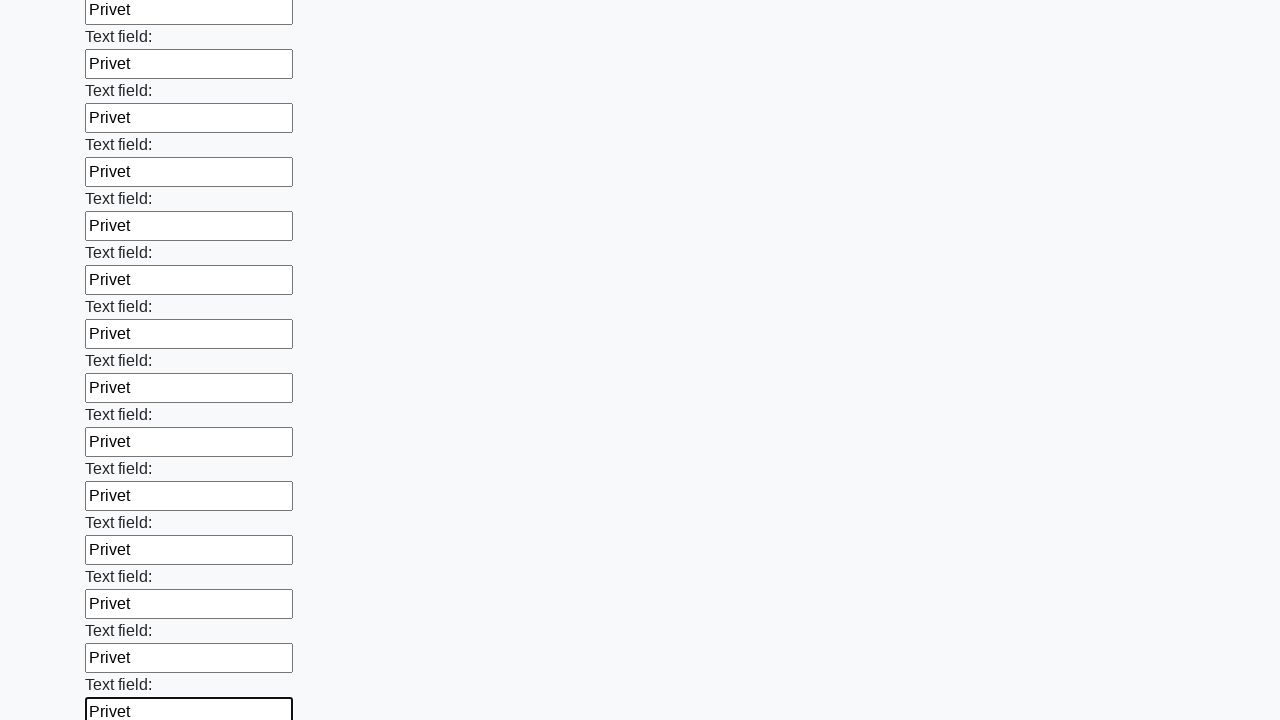

Filled a text input field with 'Privet' on input[type='text'] >> nth=82
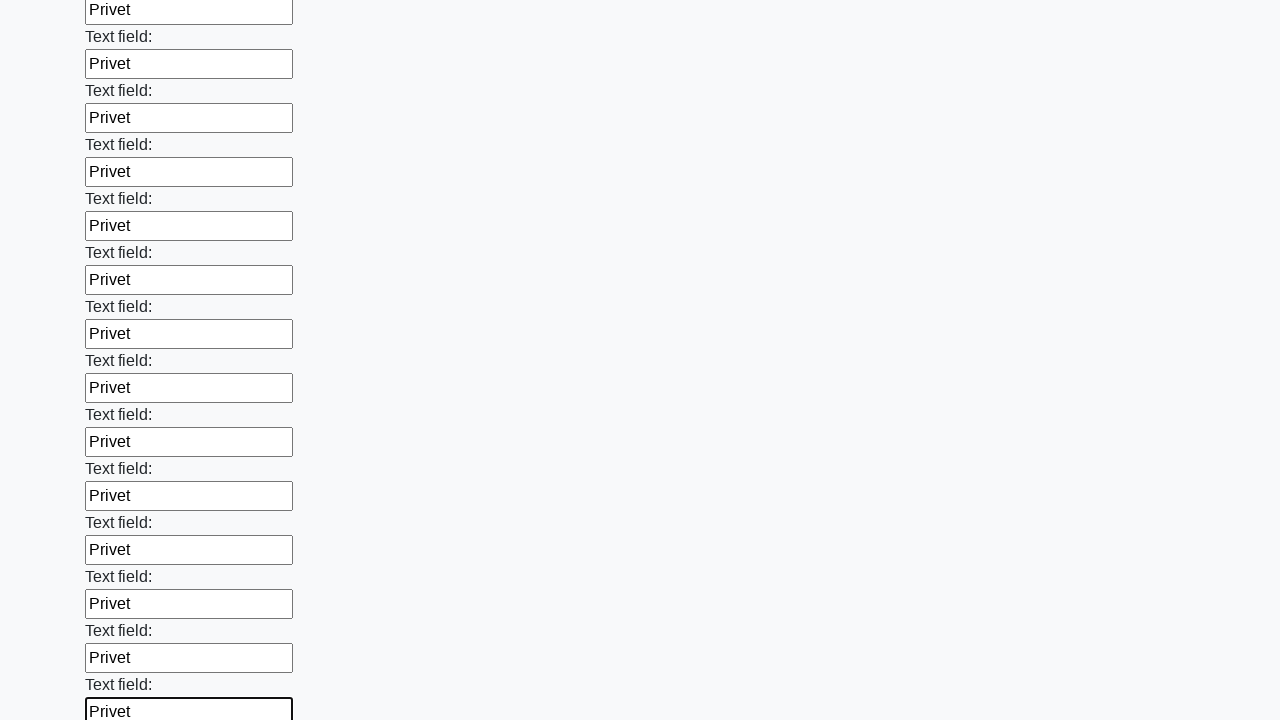

Filled a text input field with 'Privet' on input[type='text'] >> nth=83
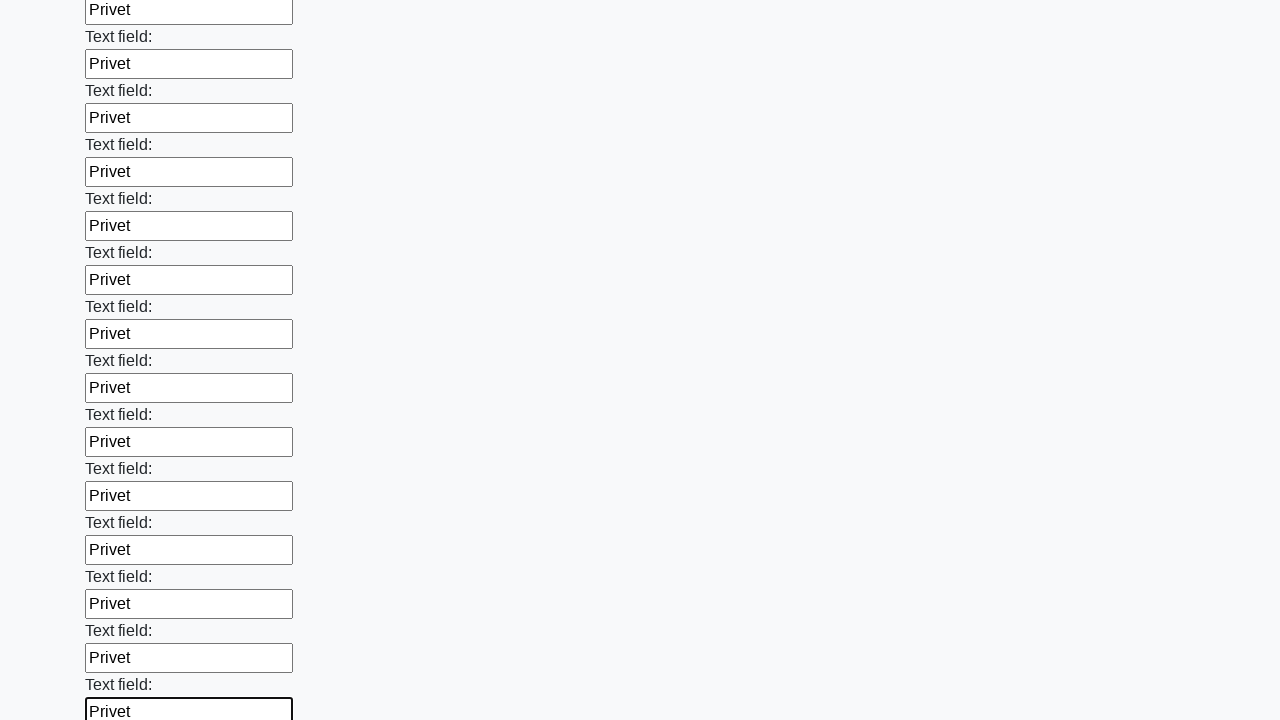

Filled a text input field with 'Privet' on input[type='text'] >> nth=84
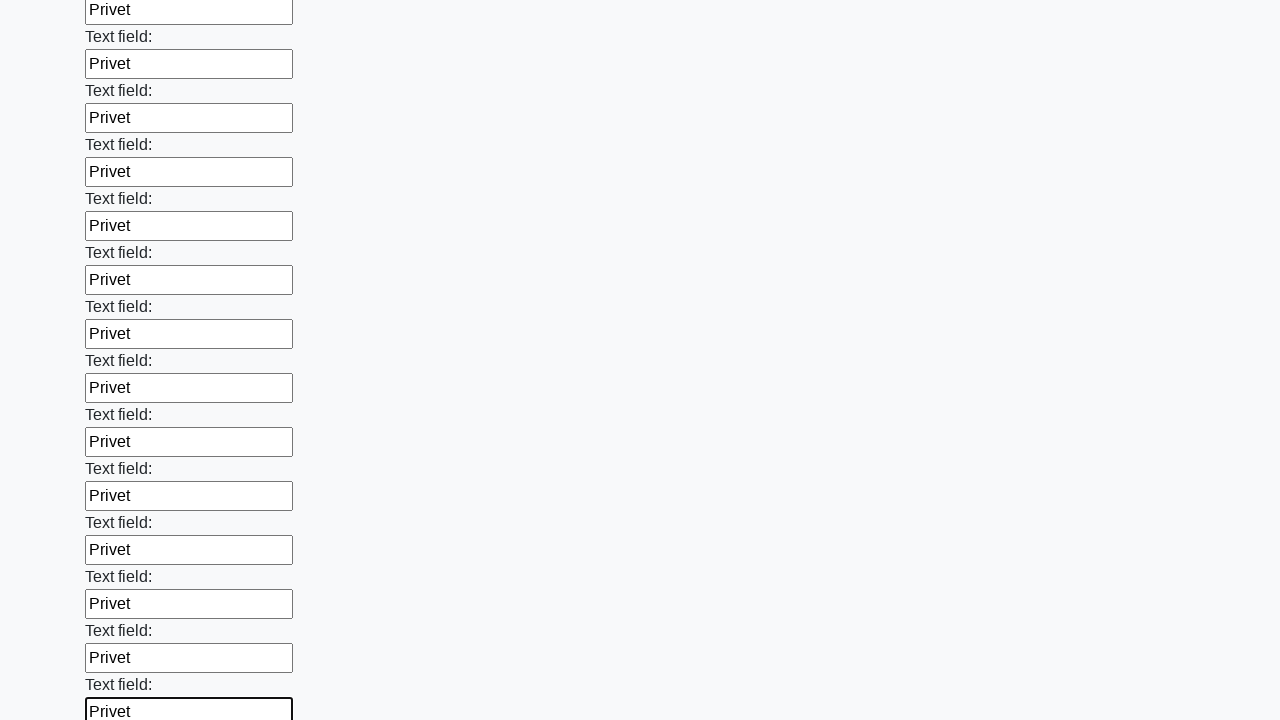

Filled a text input field with 'Privet' on input[type='text'] >> nth=85
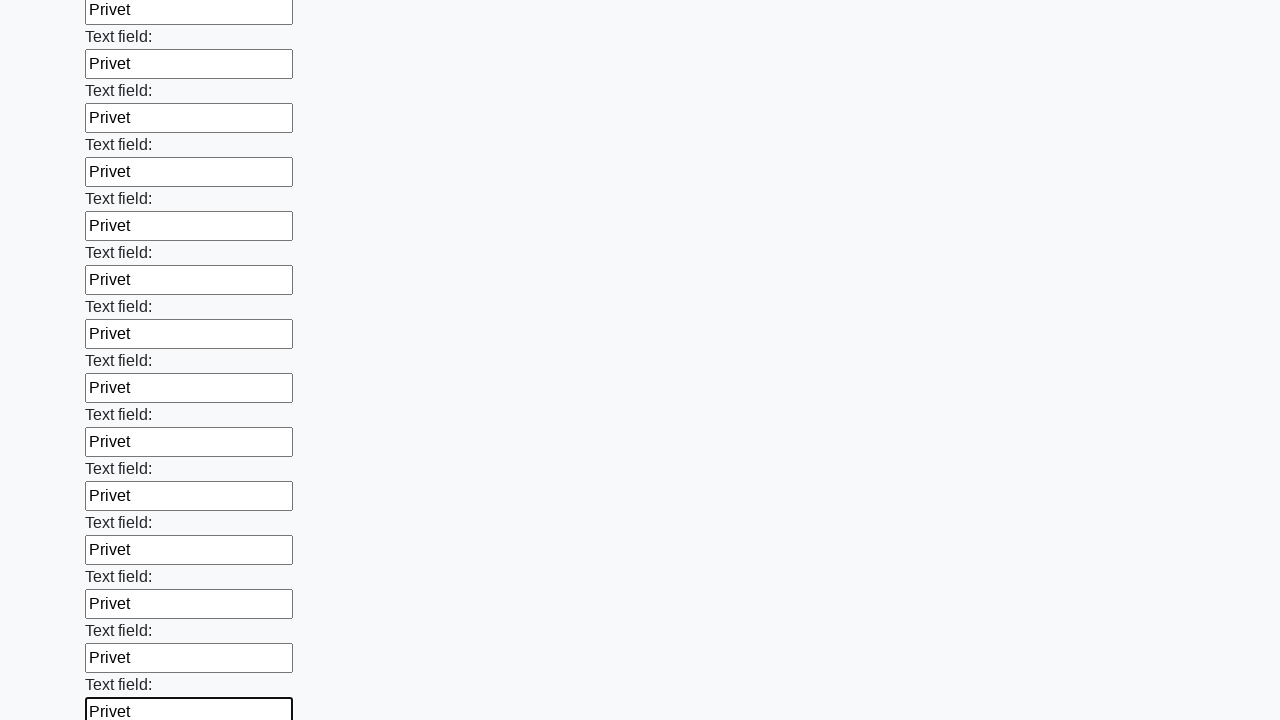

Filled a text input field with 'Privet' on input[type='text'] >> nth=86
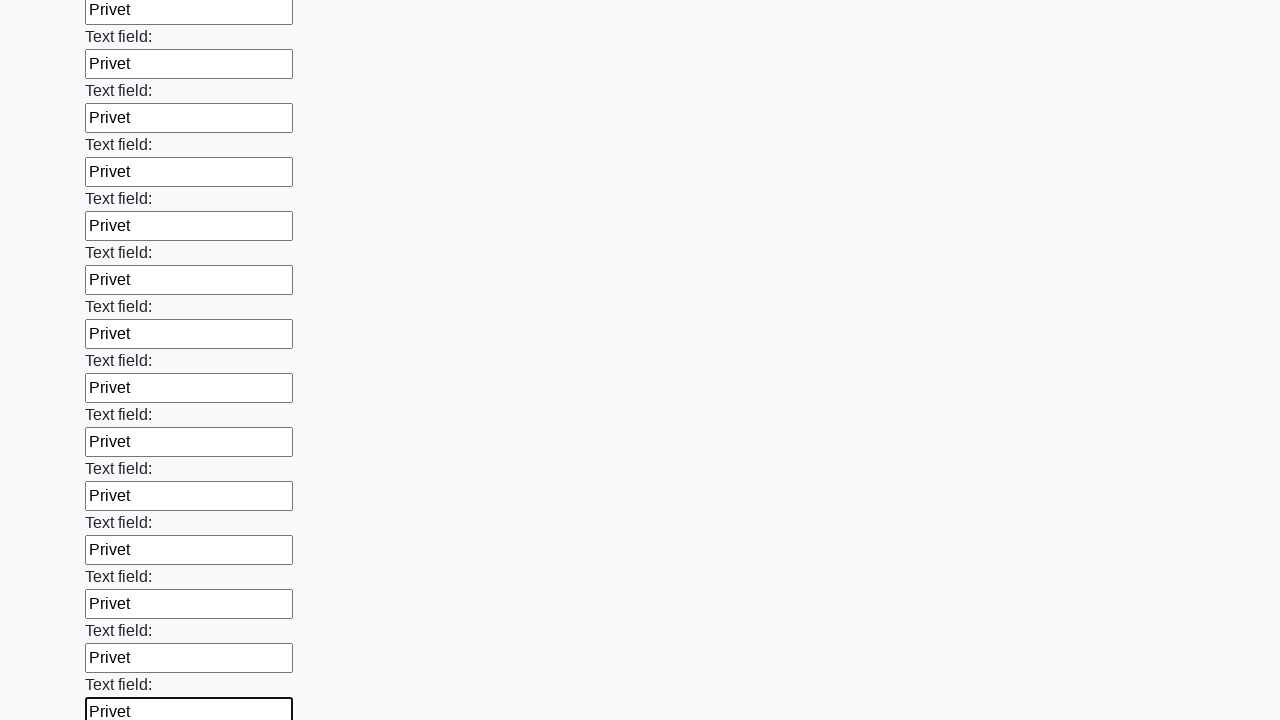

Filled a text input field with 'Privet' on input[type='text'] >> nth=87
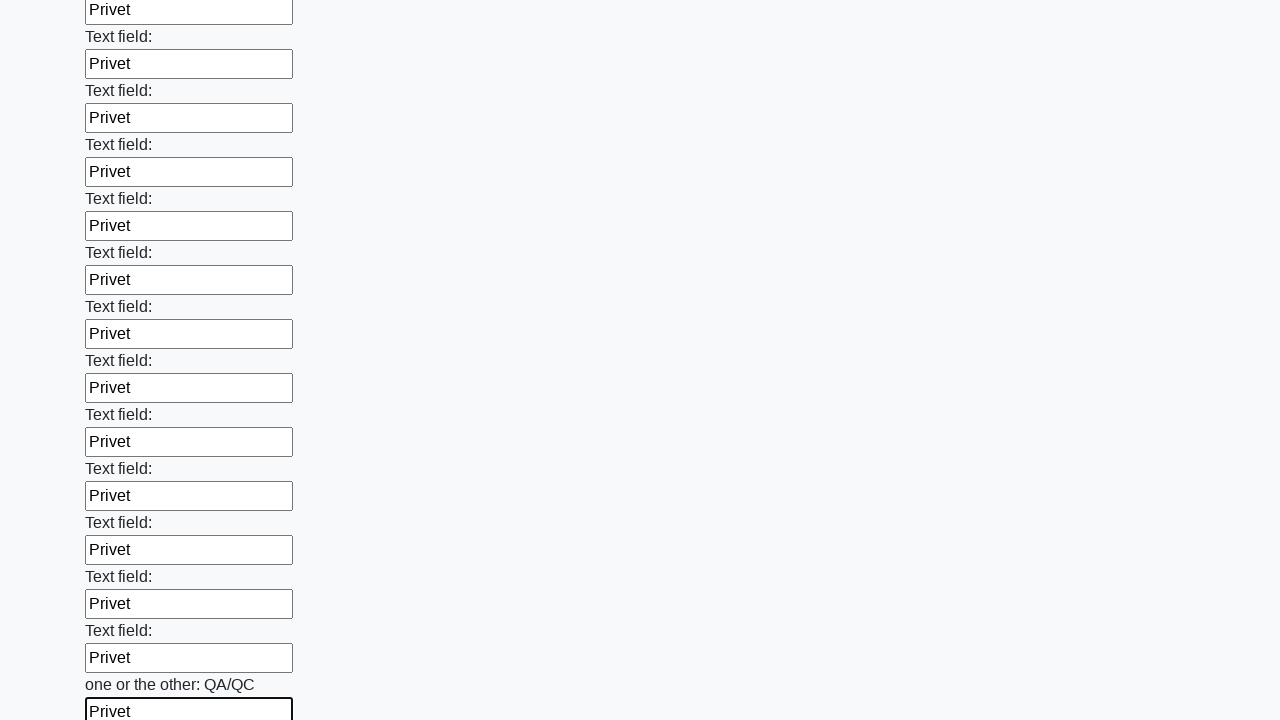

Filled a text input field with 'Privet' on input[type='text'] >> nth=88
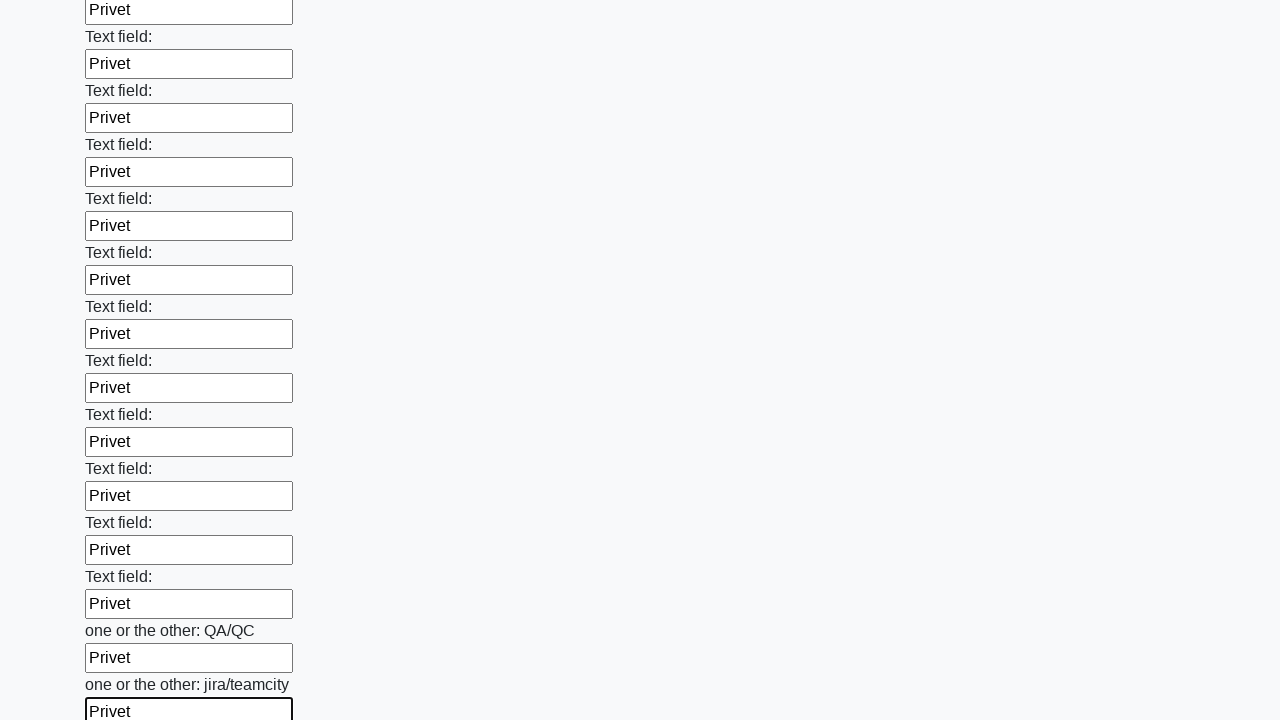

Filled a text input field with 'Privet' on input[type='text'] >> nth=89
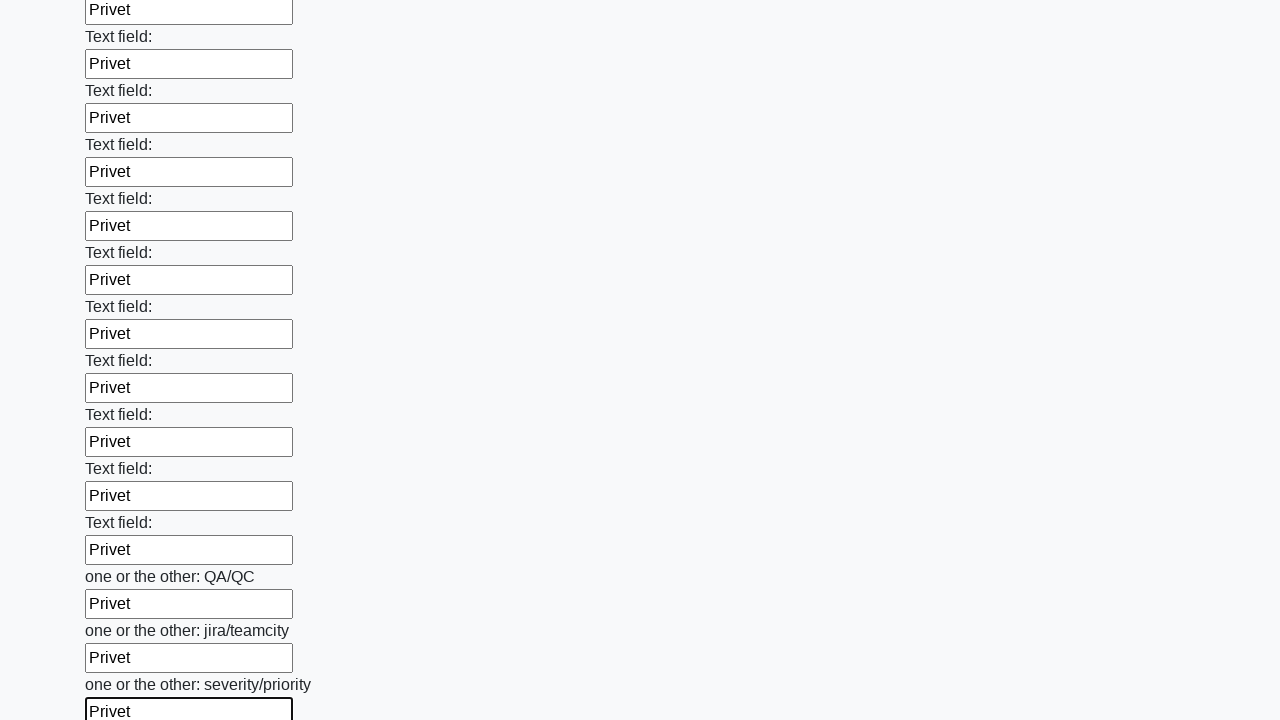

Filled a text input field with 'Privet' on input[type='text'] >> nth=90
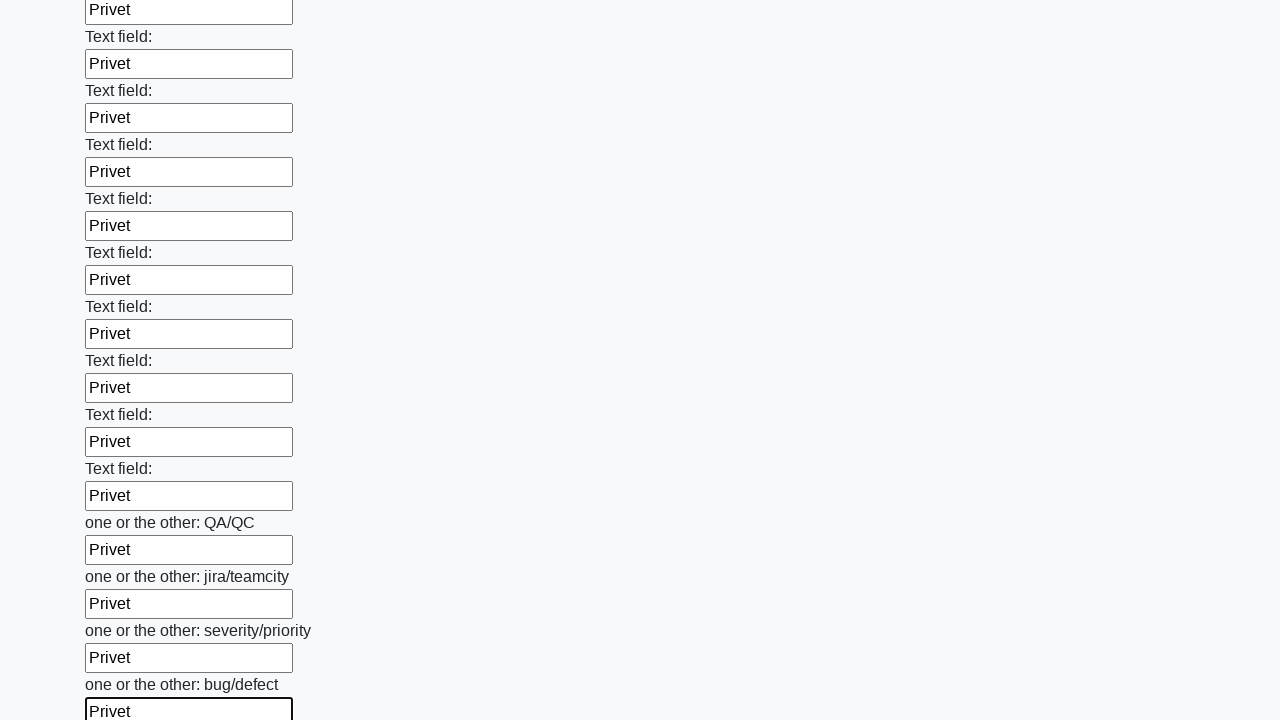

Filled a text input field with 'Privet' on input[type='text'] >> nth=91
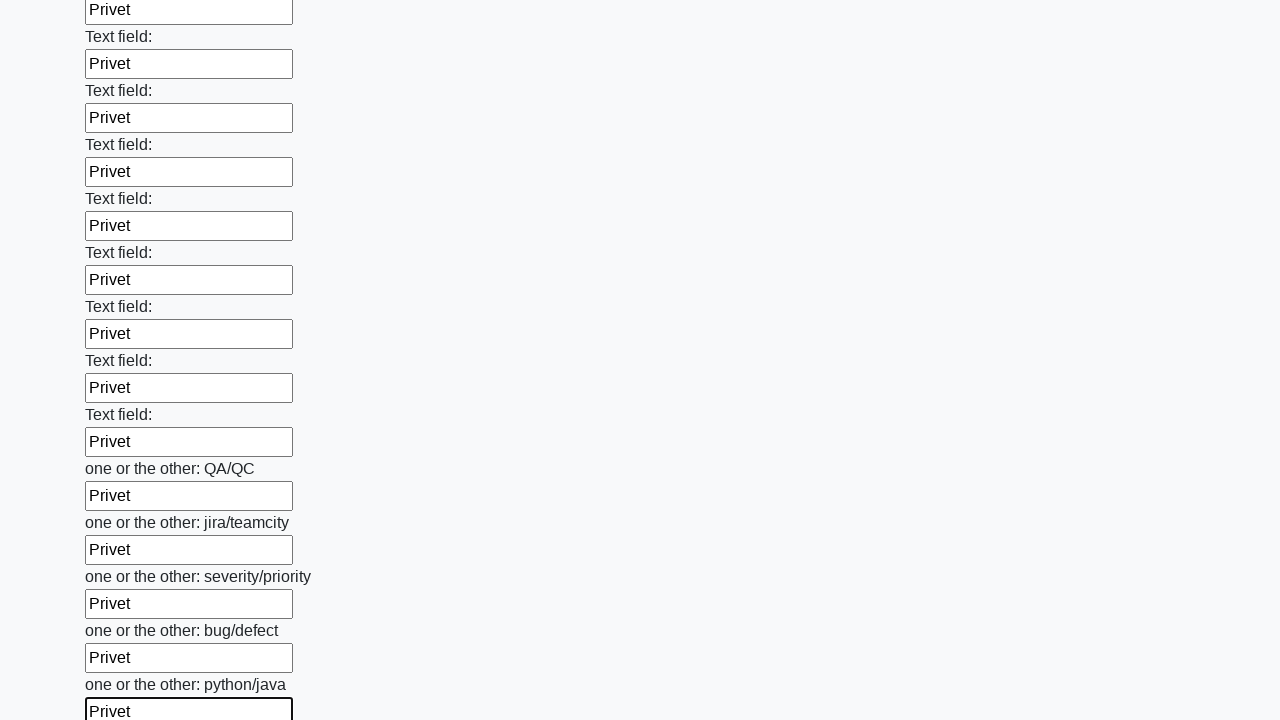

Filled a text input field with 'Privet' on input[type='text'] >> nth=92
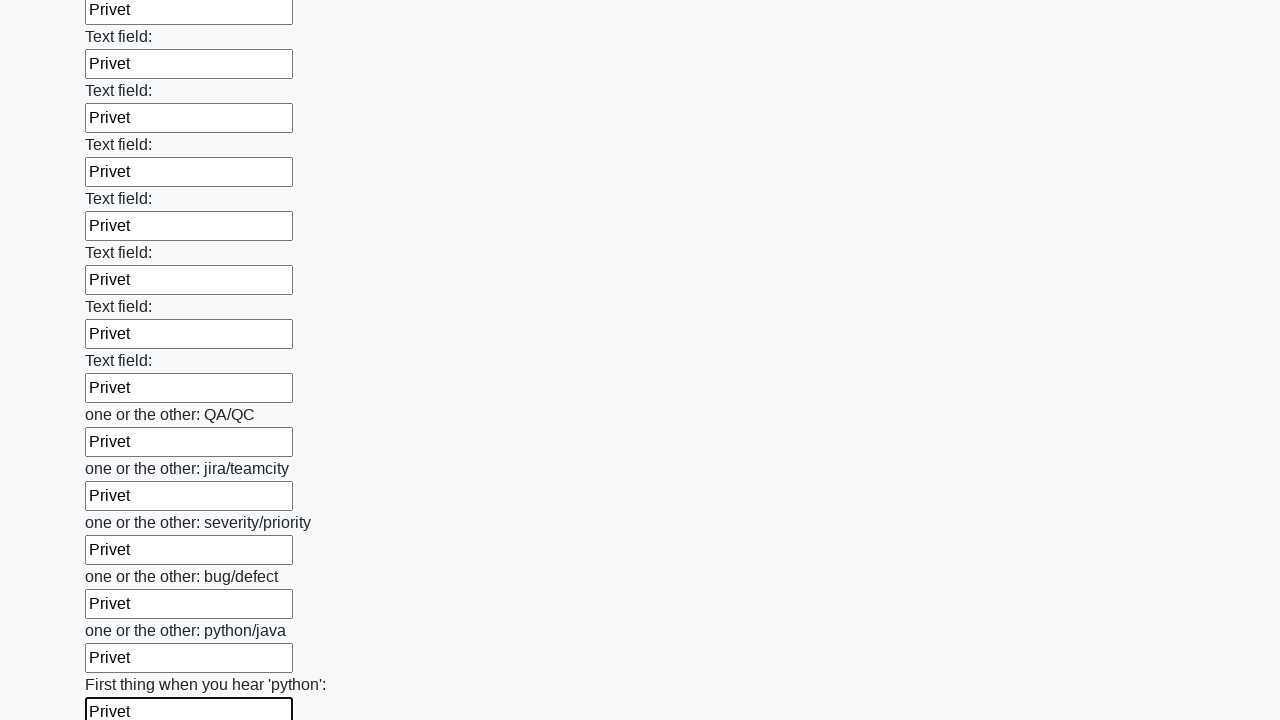

Filled a text input field with 'Privet' on input[type='text'] >> nth=93
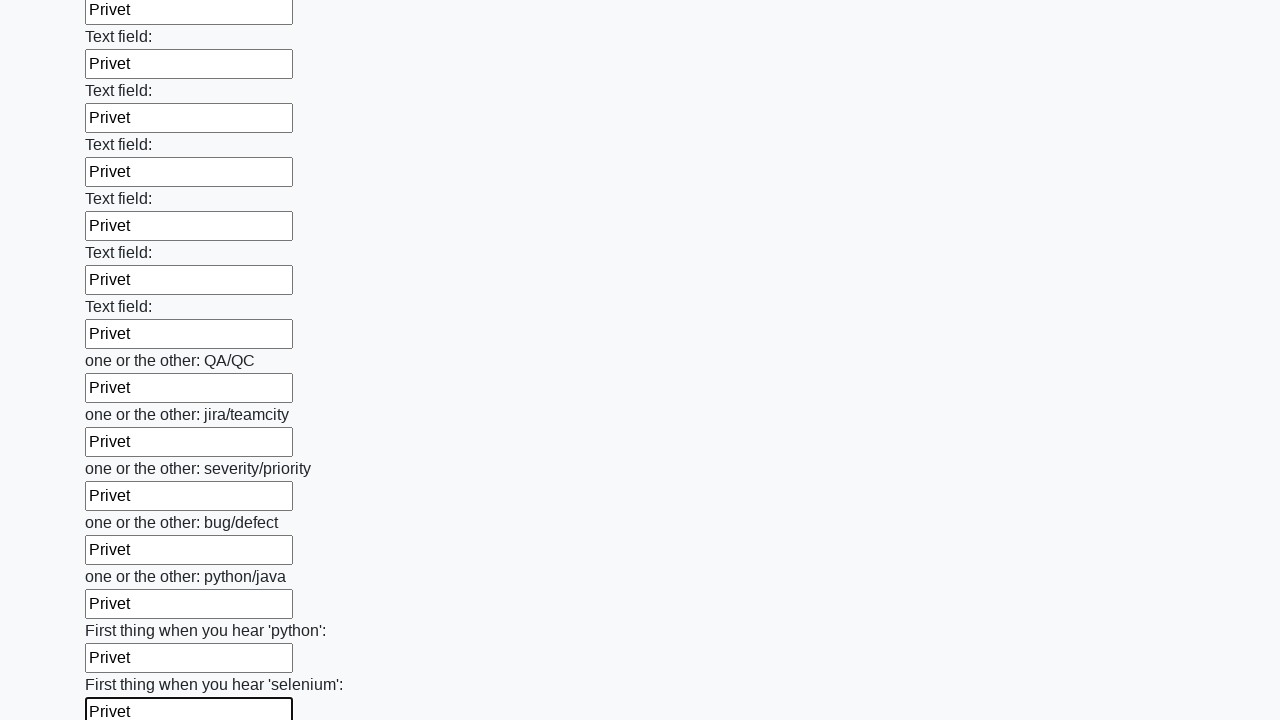

Filled a text input field with 'Privet' on input[type='text'] >> nth=94
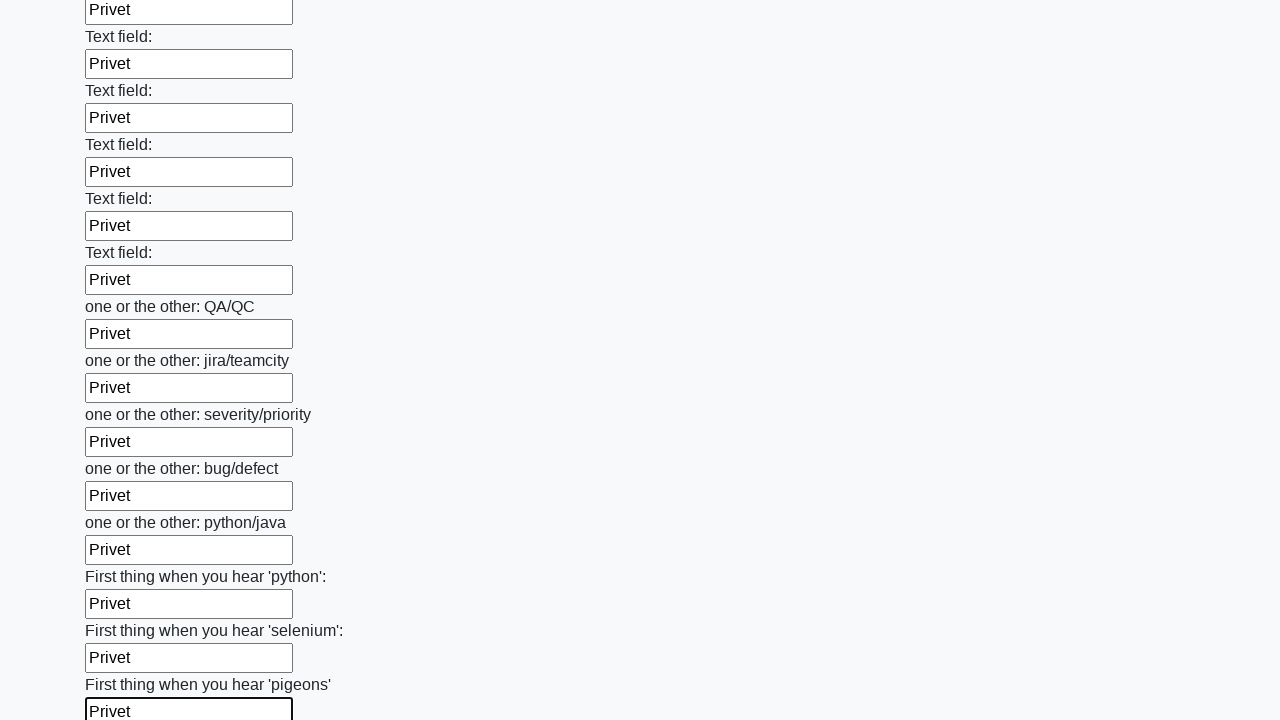

Filled a text input field with 'Privet' on input[type='text'] >> nth=95
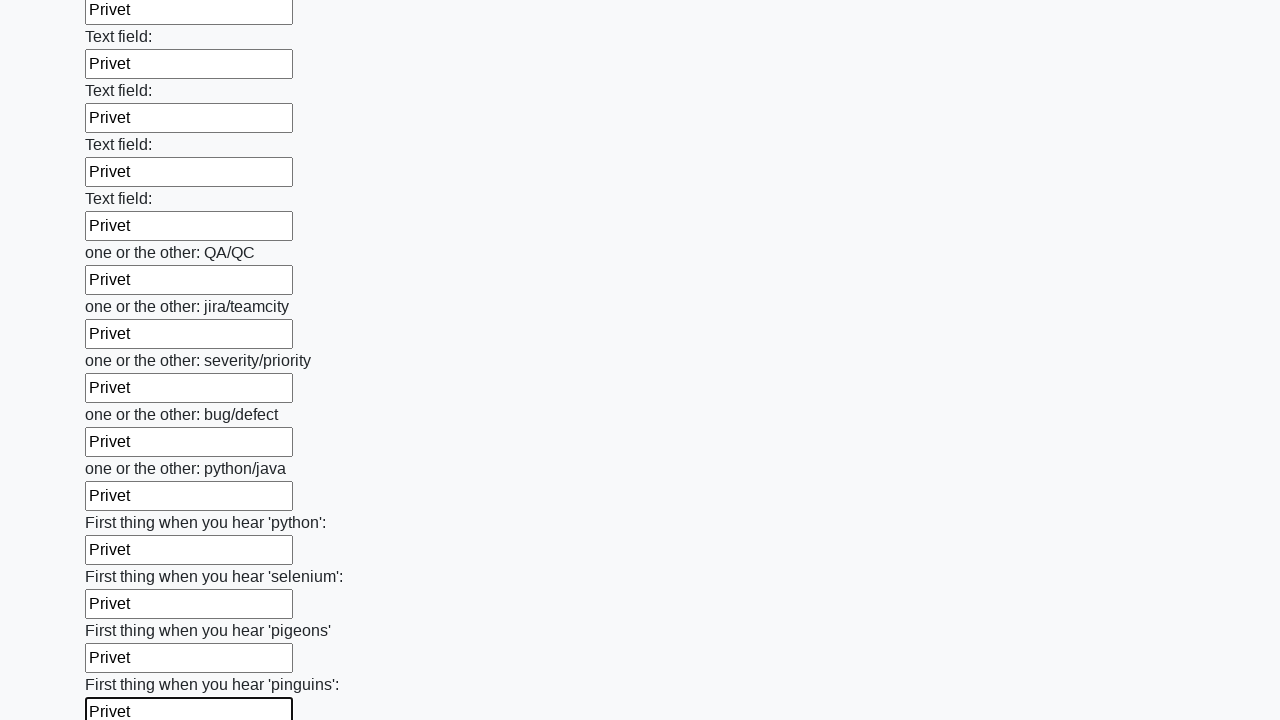

Filled a text input field with 'Privet' on input[type='text'] >> nth=96
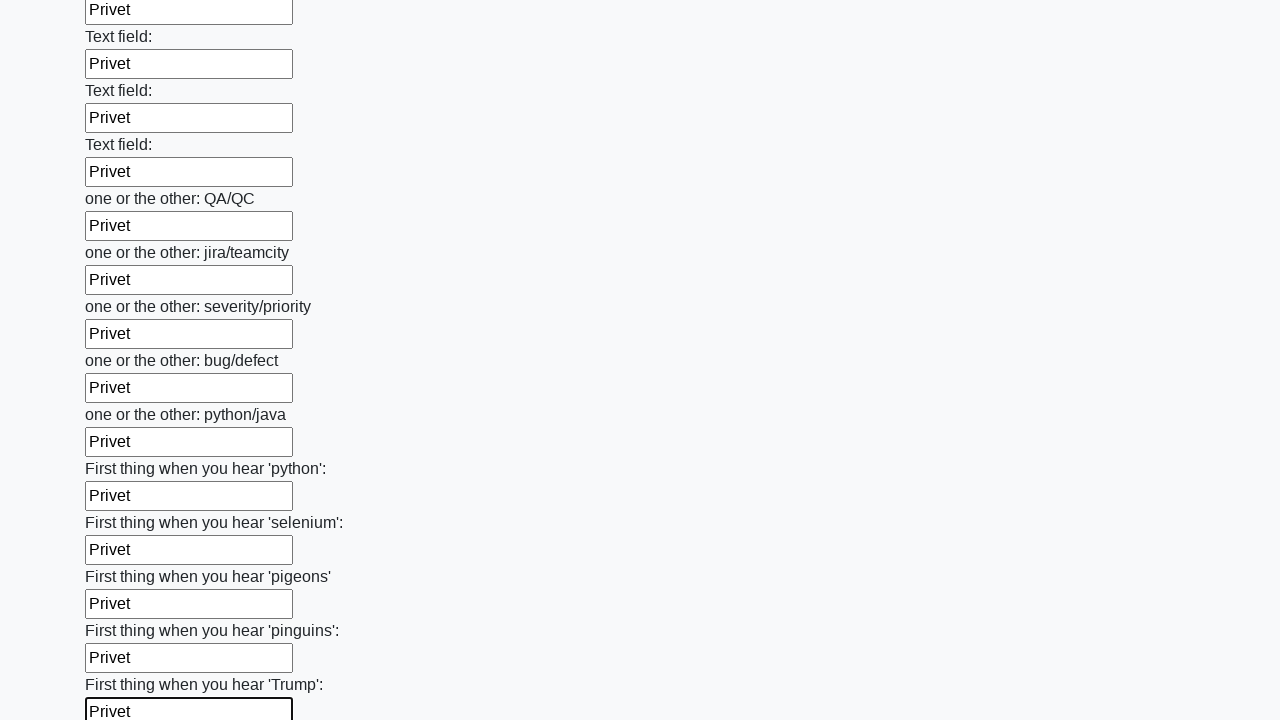

Filled a text input field with 'Privet' on input[type='text'] >> nth=97
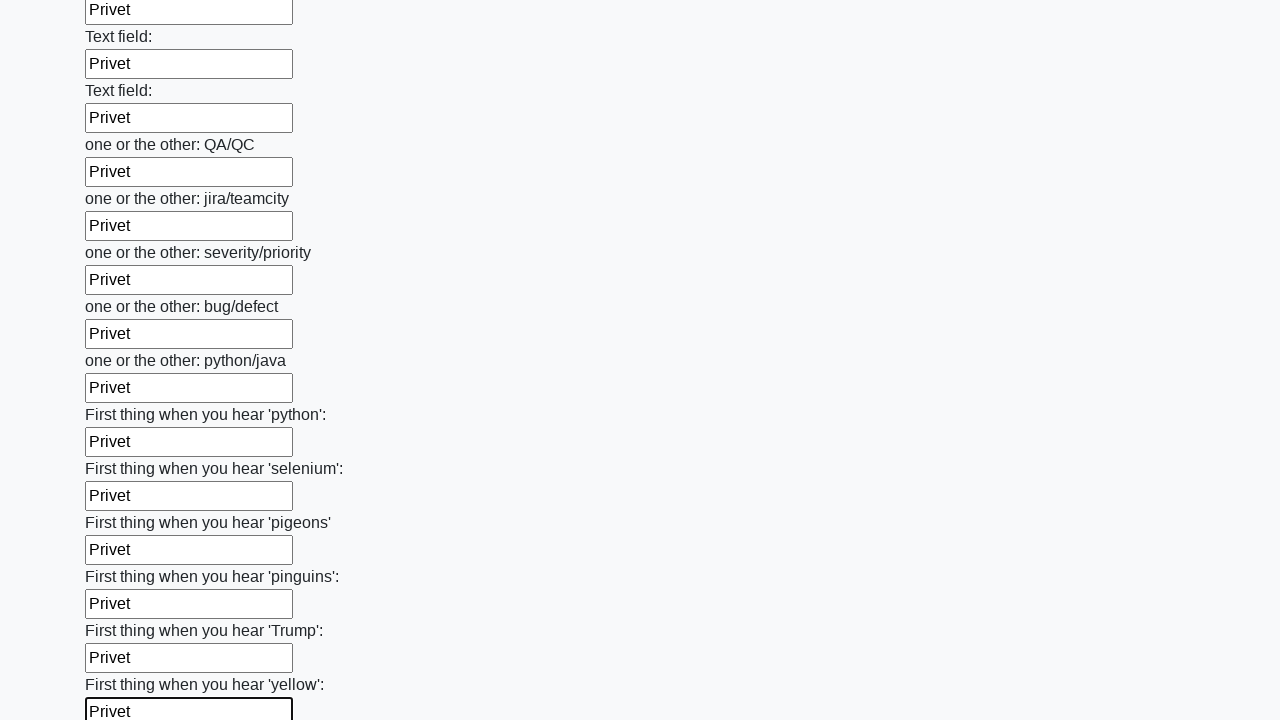

Filled a text input field with 'Privet' on input[type='text'] >> nth=98
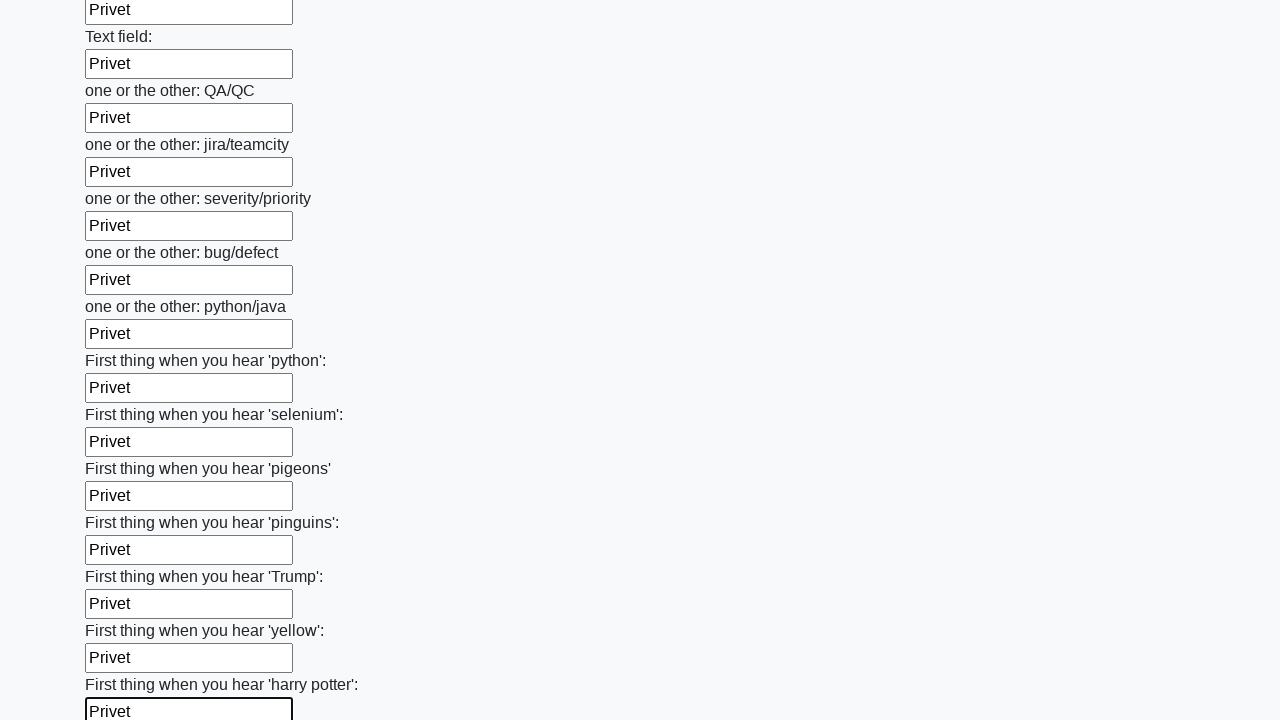

Filled a text input field with 'Privet' on input[type='text'] >> nth=99
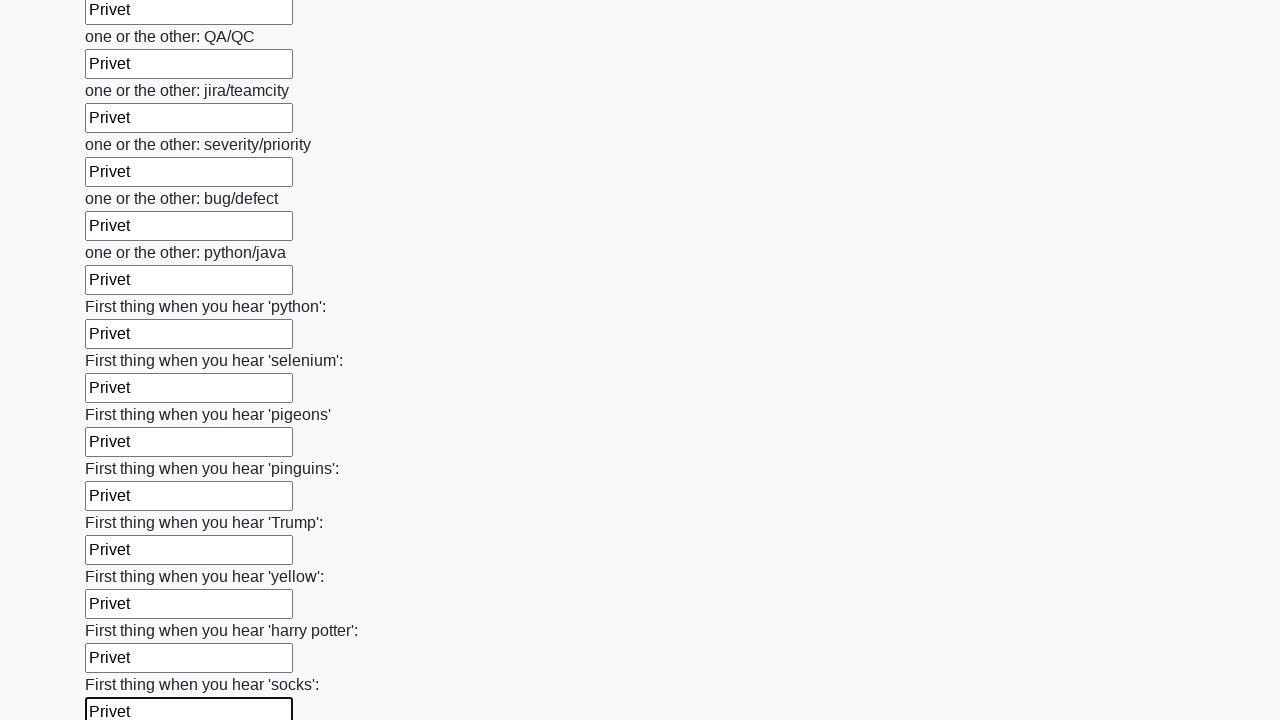

Clicked the submit button to submit the form at (123, 611) on button[type='submit']
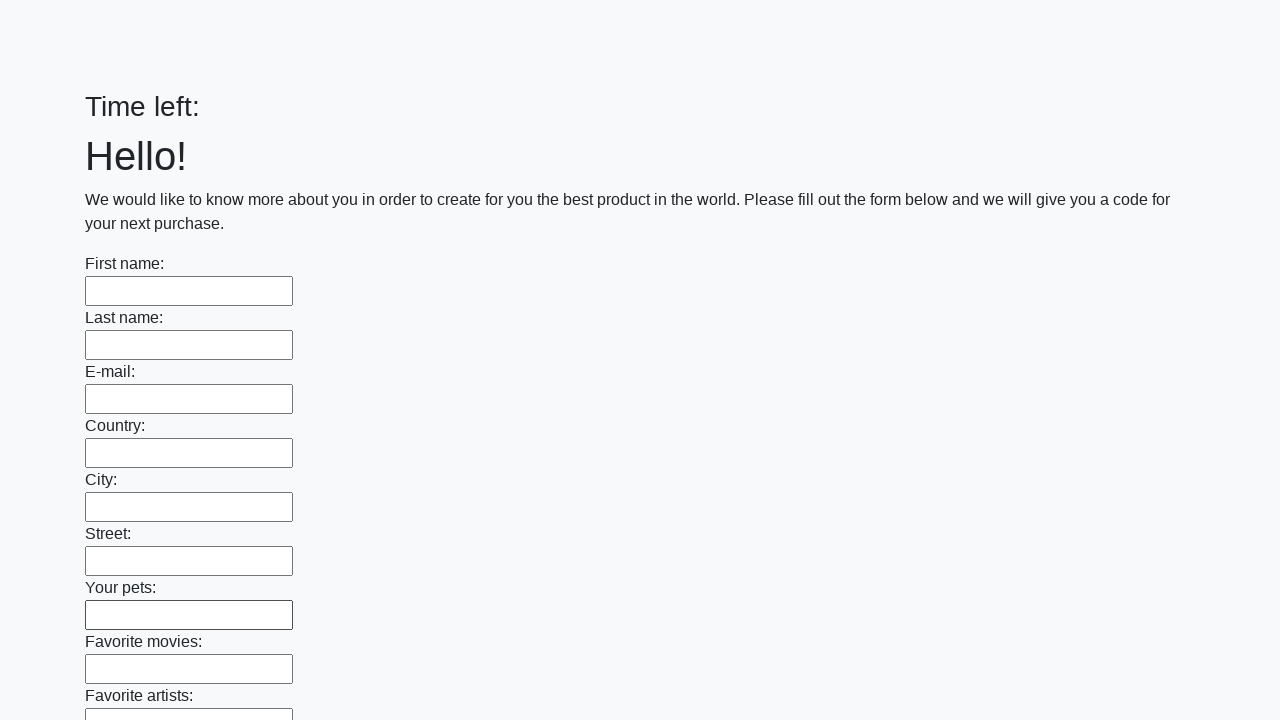

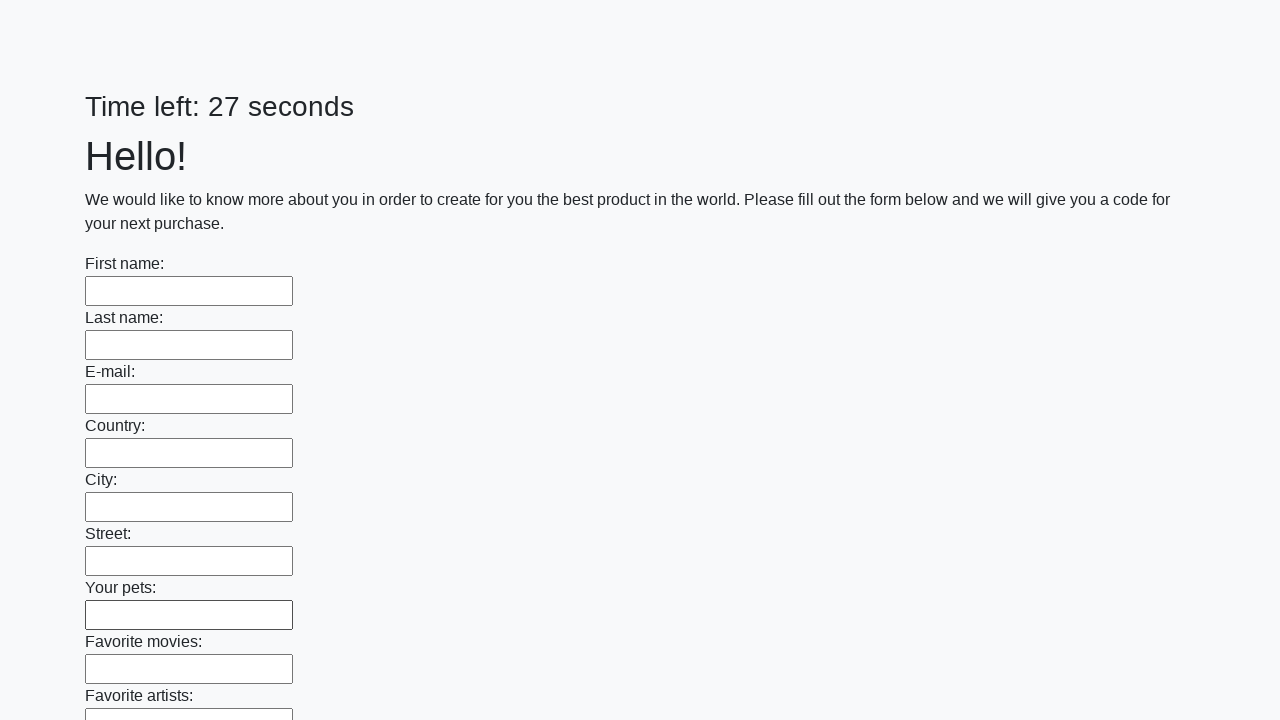